Tests filling out a large form with multiple text input fields and submitting it by clicking the submit button

Starting URL: https://suninjuly.github.io/huge_form.html

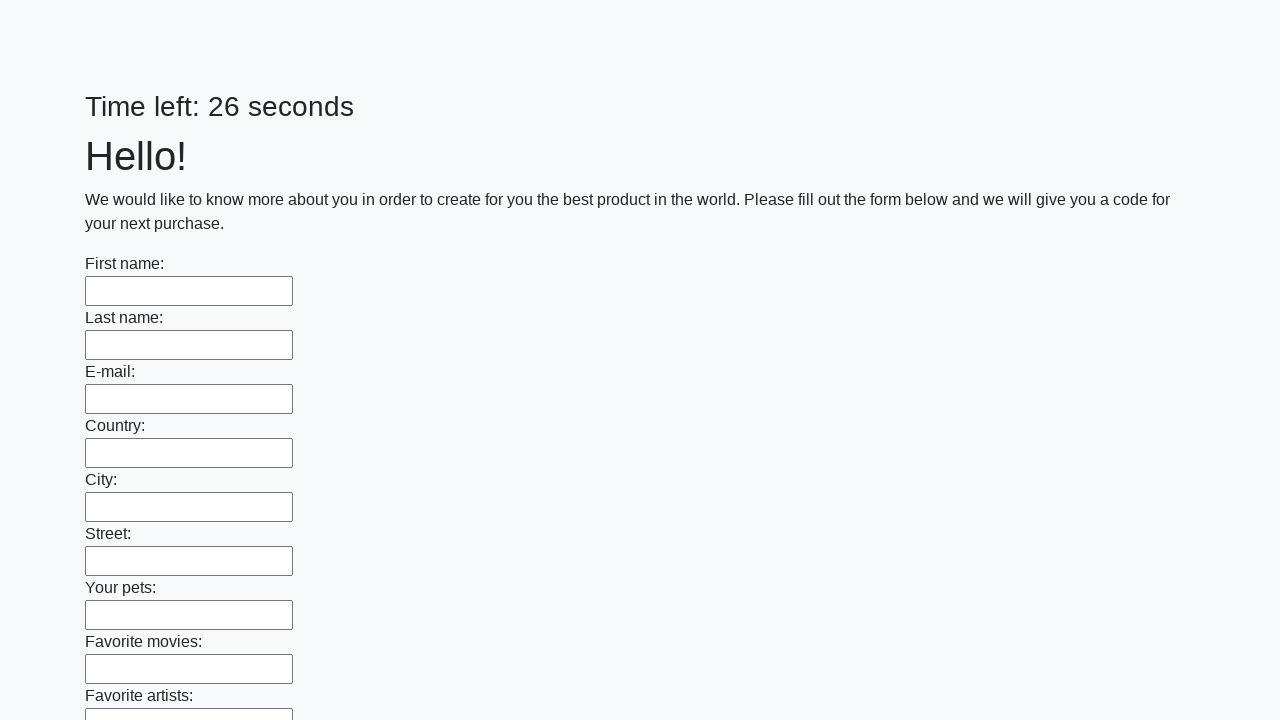

Located all text input fields on the form
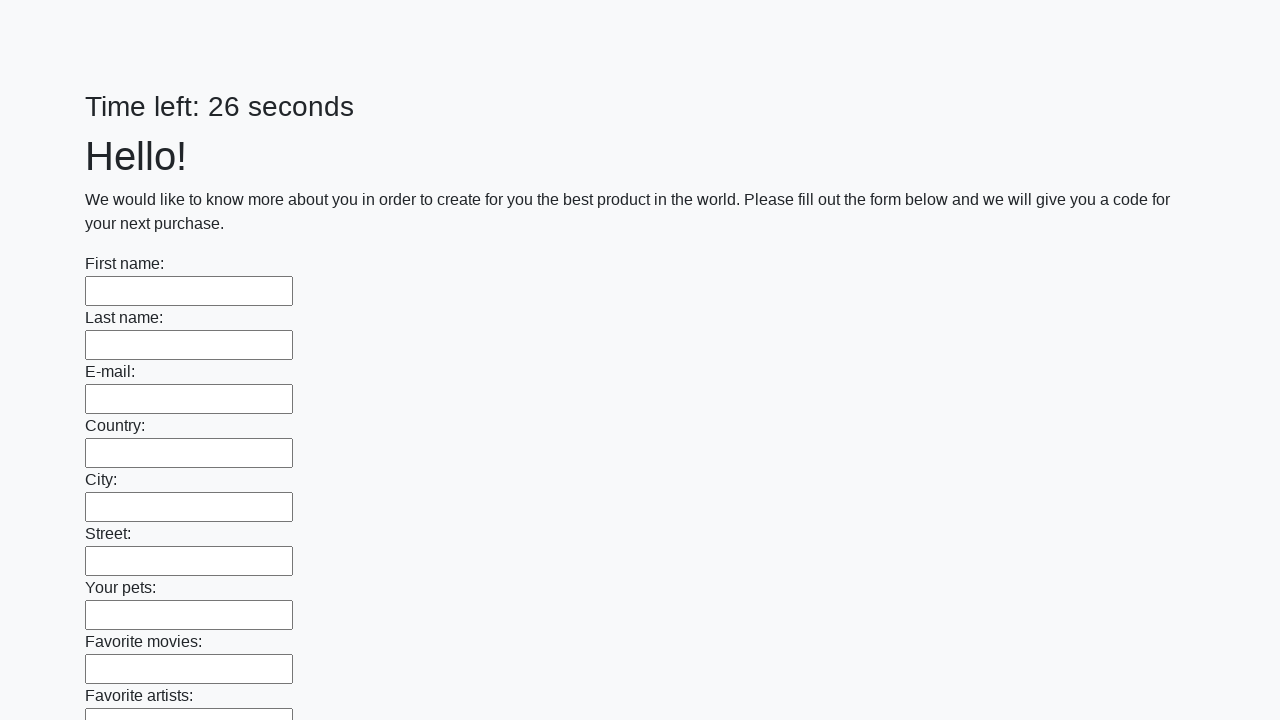

Filled text input field 1 with 'hello' on input[type="text"] >> nth=0
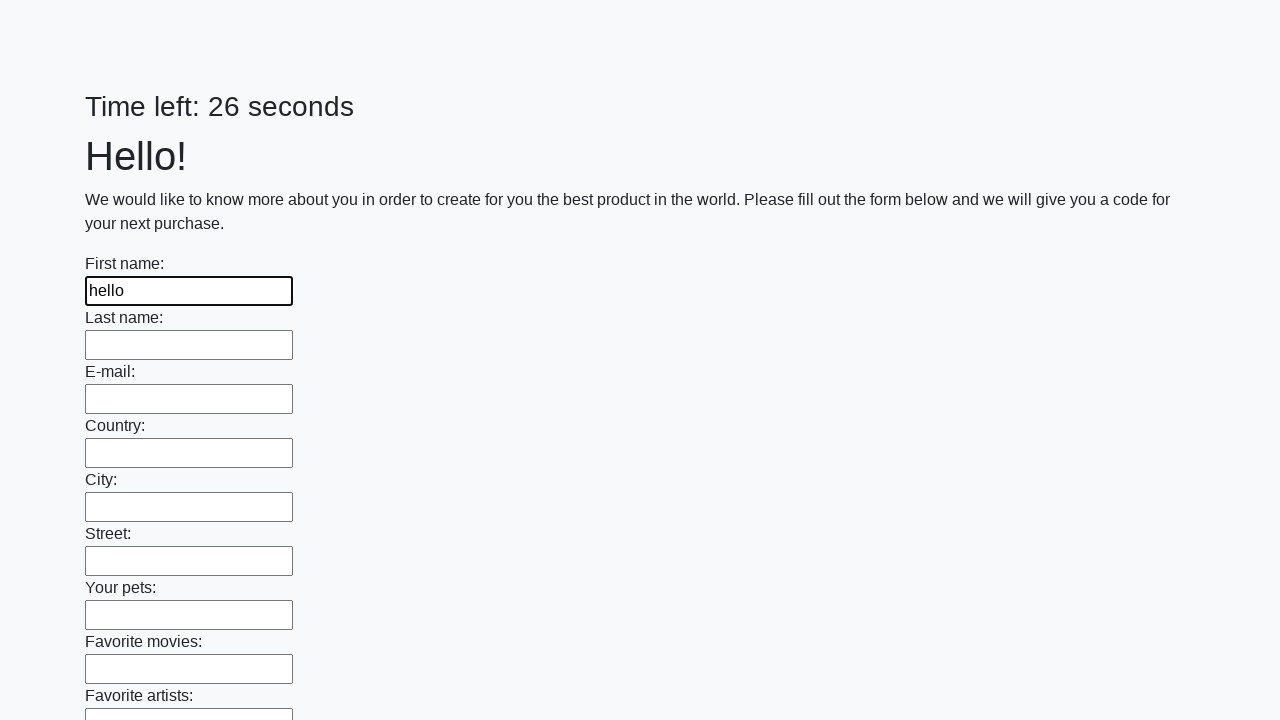

Filled text input field 2 with 'hello' on input[type="text"] >> nth=1
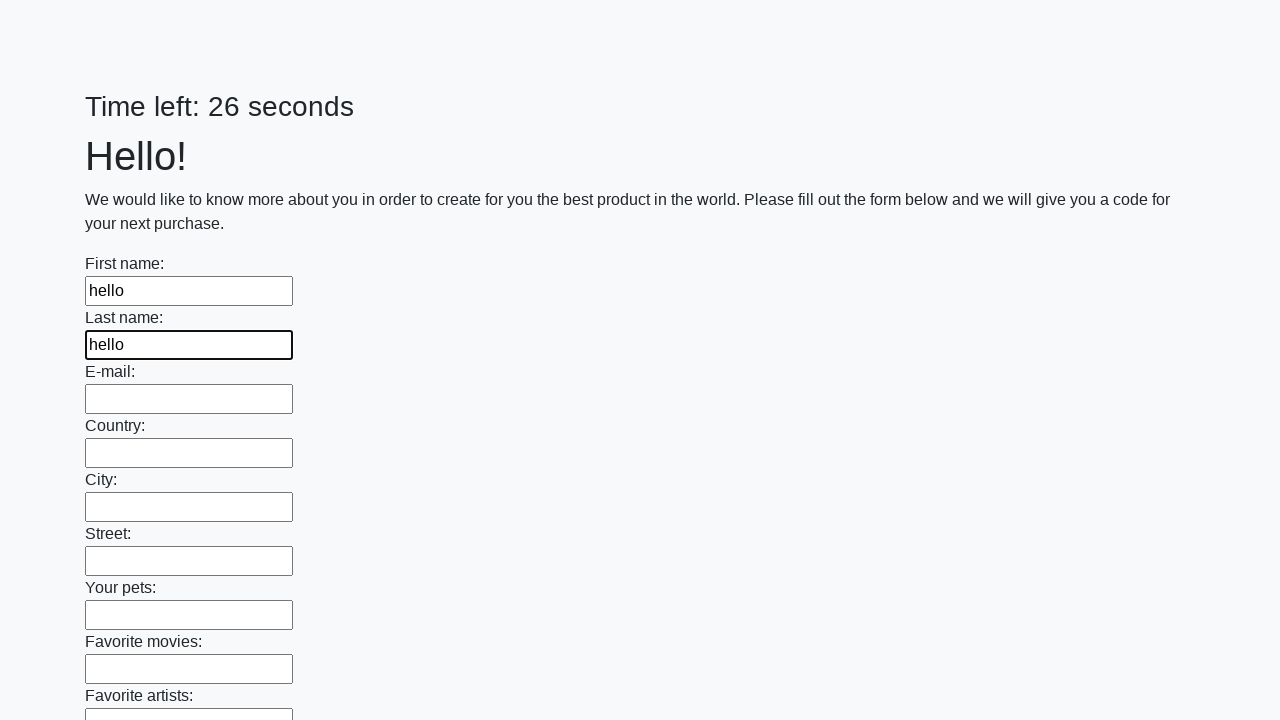

Filled text input field 3 with 'hello' on input[type="text"] >> nth=2
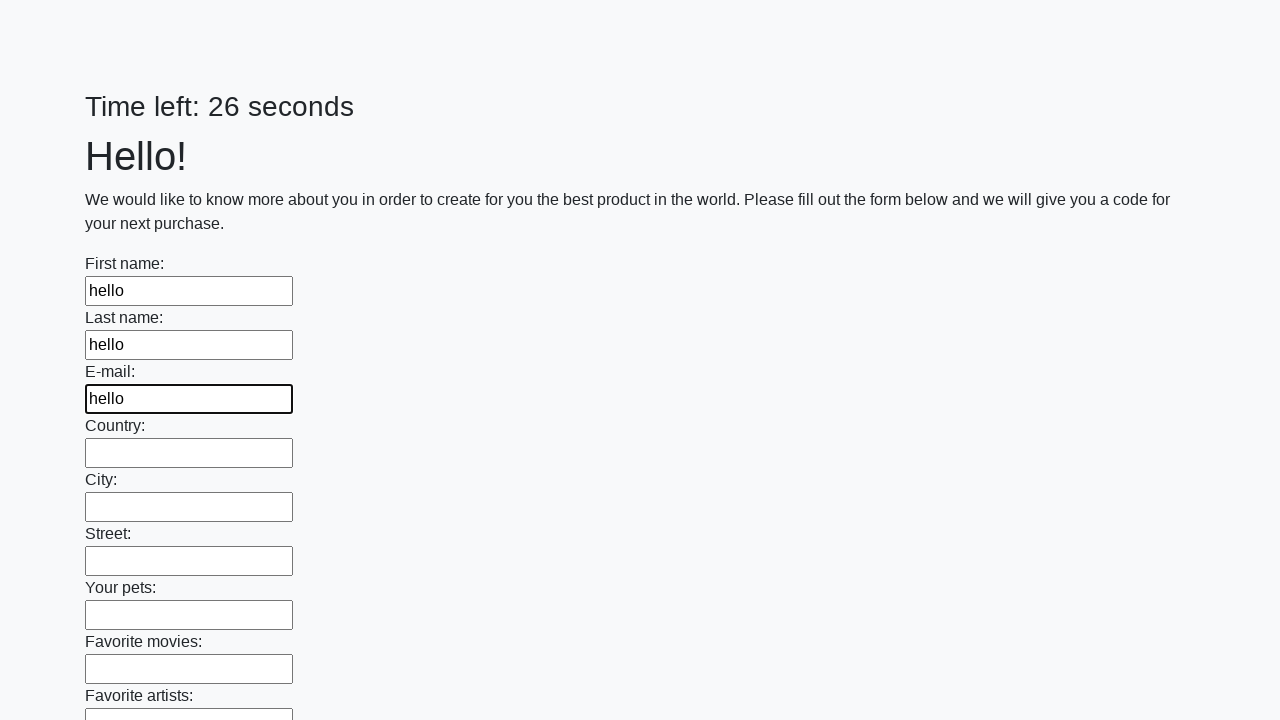

Filled text input field 4 with 'hello' on input[type="text"] >> nth=3
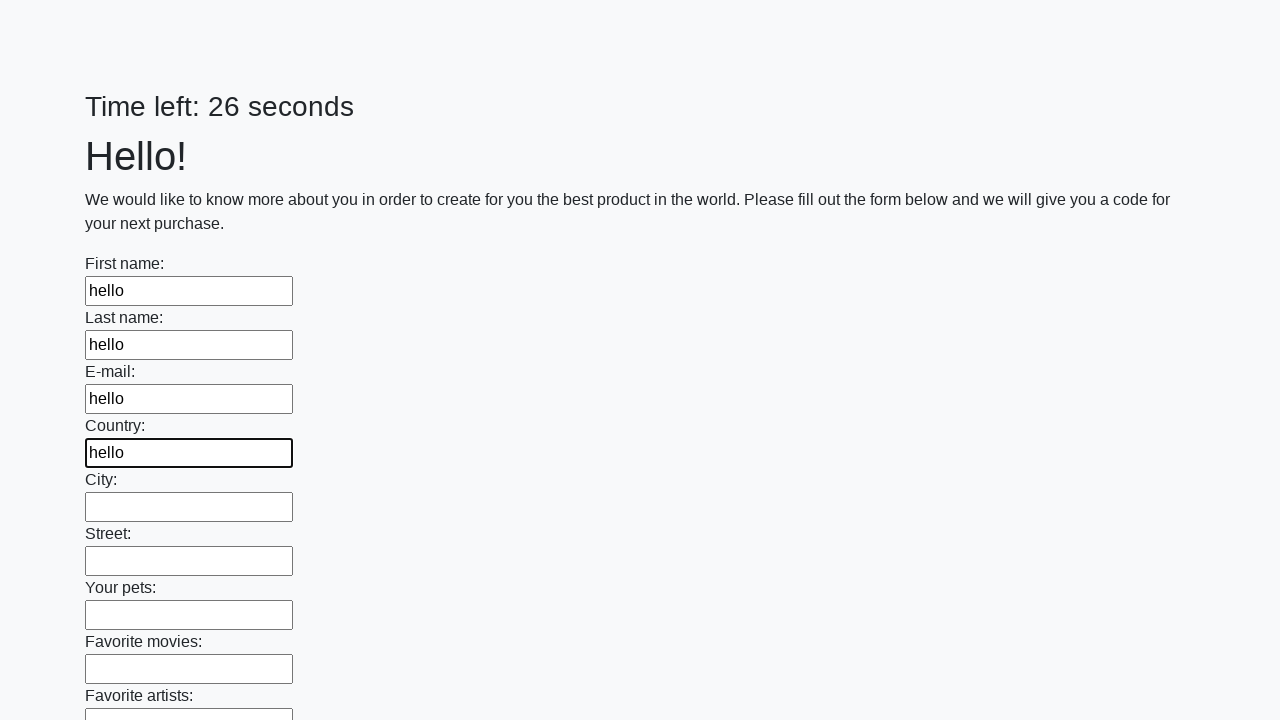

Filled text input field 5 with 'hello' on input[type="text"] >> nth=4
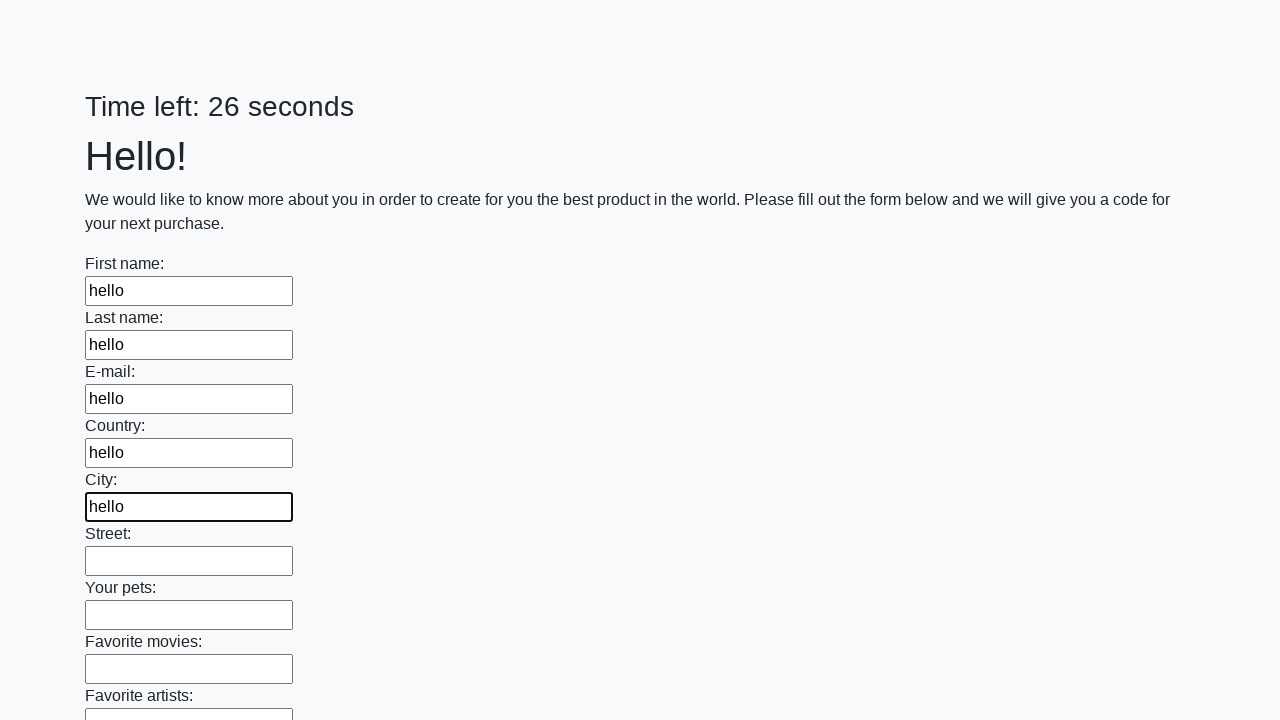

Filled text input field 6 with 'hello' on input[type="text"] >> nth=5
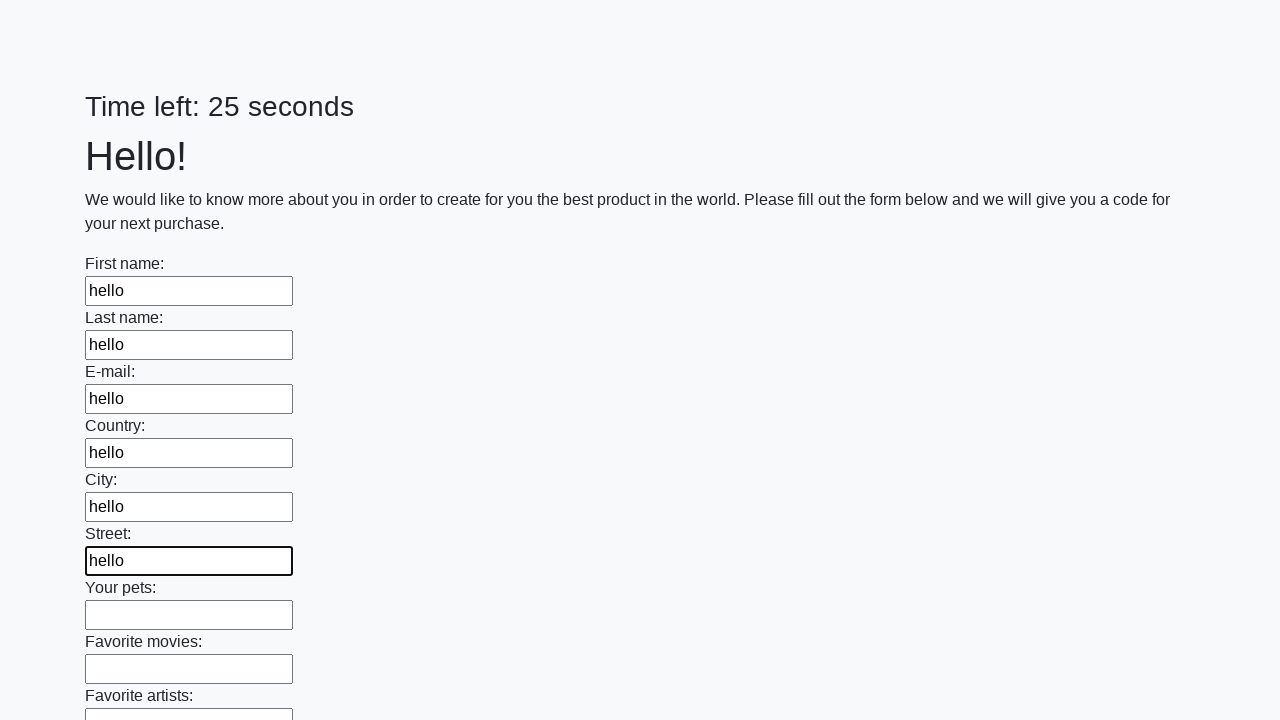

Filled text input field 7 with 'hello' on input[type="text"] >> nth=6
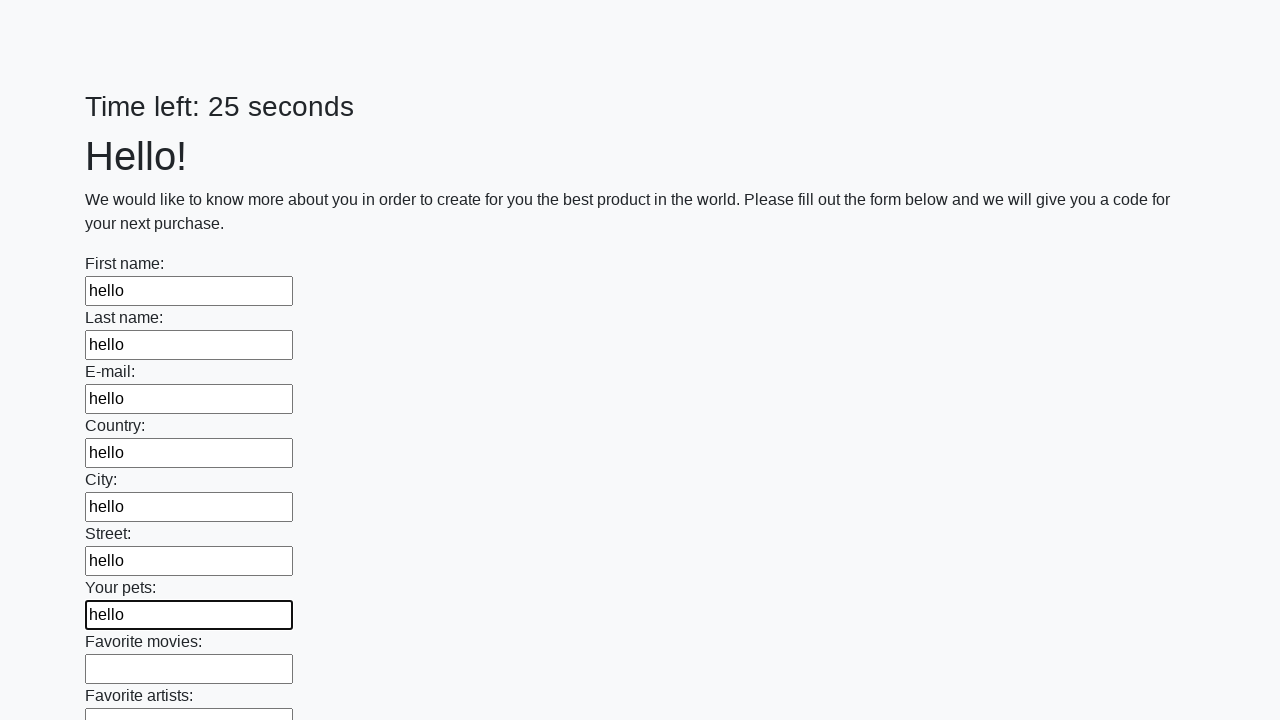

Filled text input field 8 with 'hello' on input[type="text"] >> nth=7
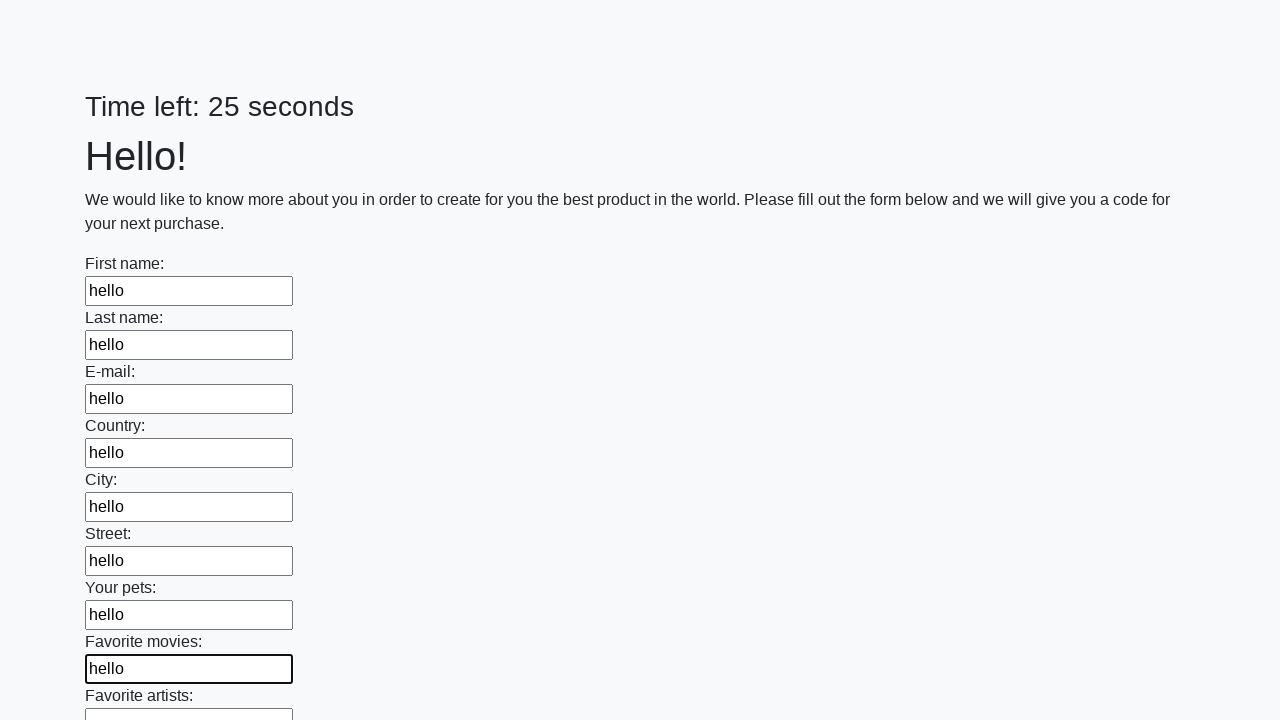

Filled text input field 9 with 'hello' on input[type="text"] >> nth=8
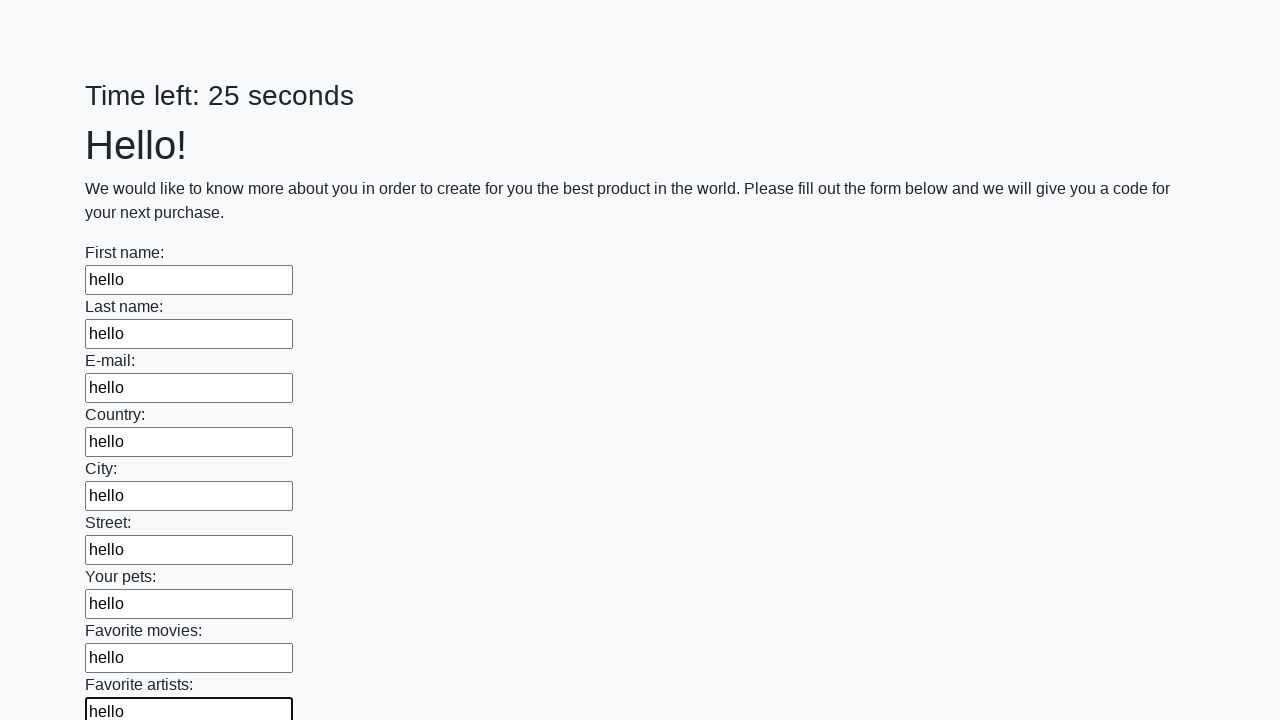

Filled text input field 10 with 'hello' on input[type="text"] >> nth=9
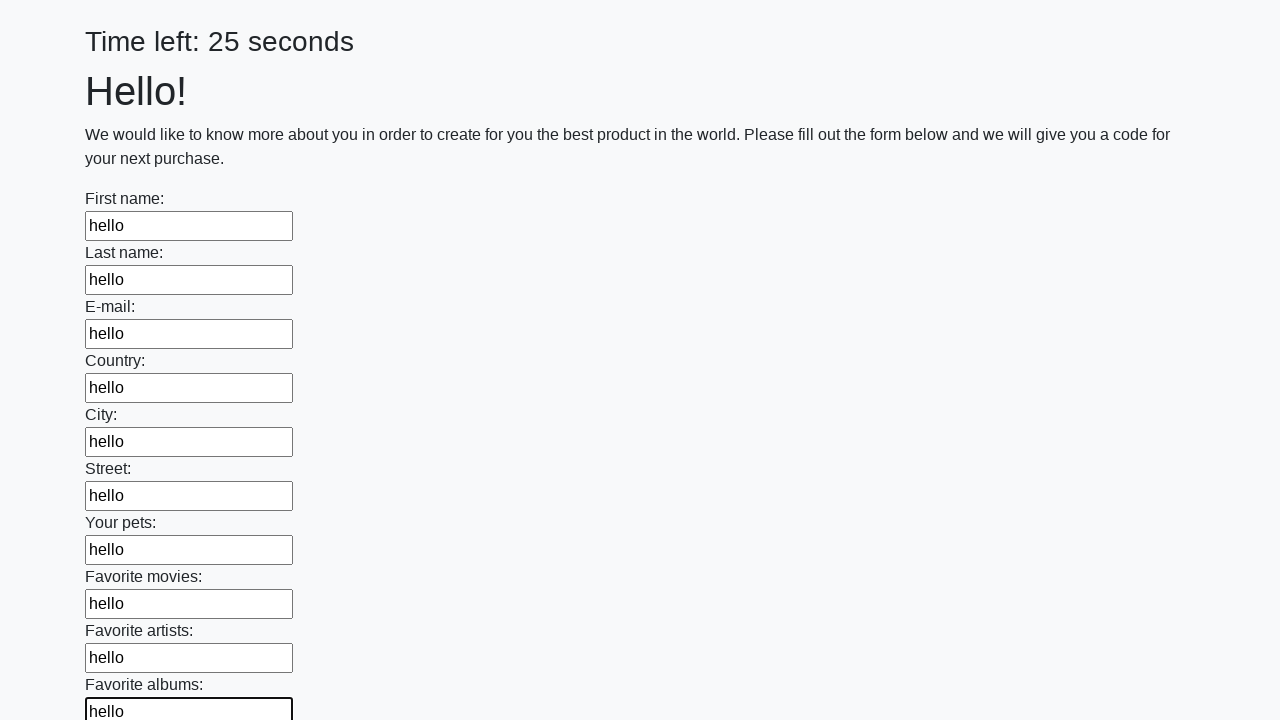

Filled text input field 11 with 'hello' on input[type="text"] >> nth=10
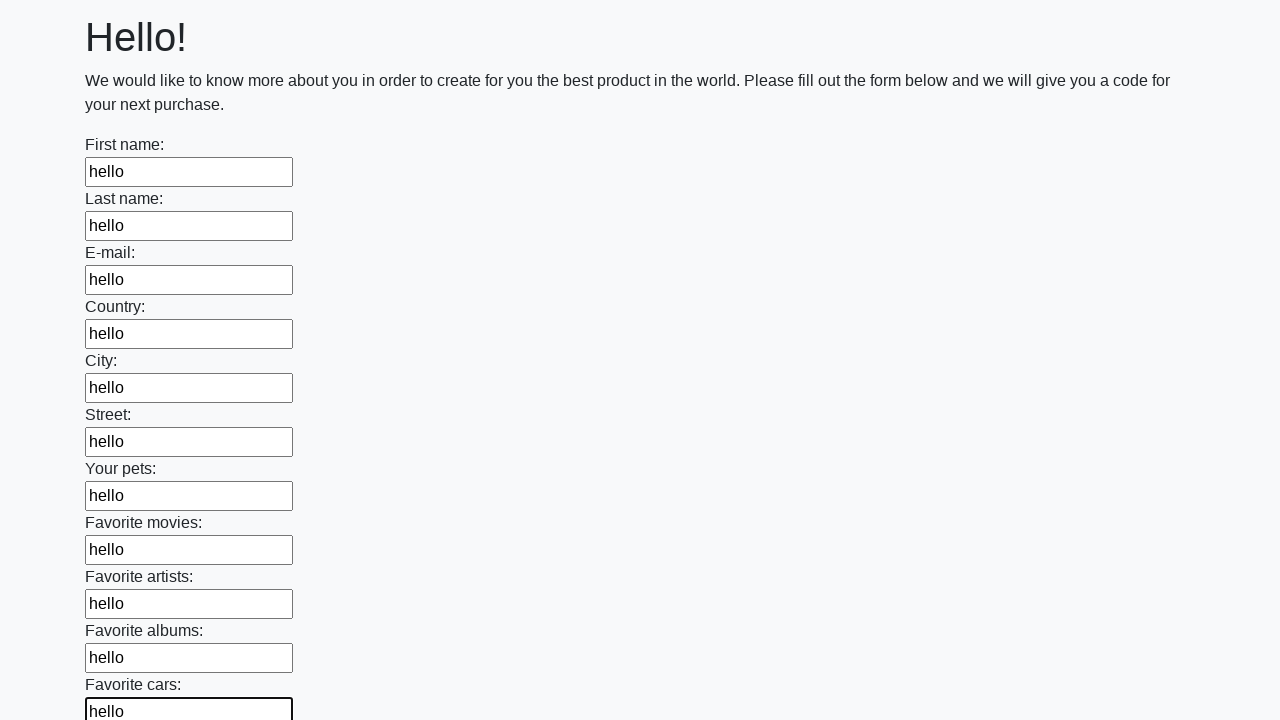

Filled text input field 12 with 'hello' on input[type="text"] >> nth=11
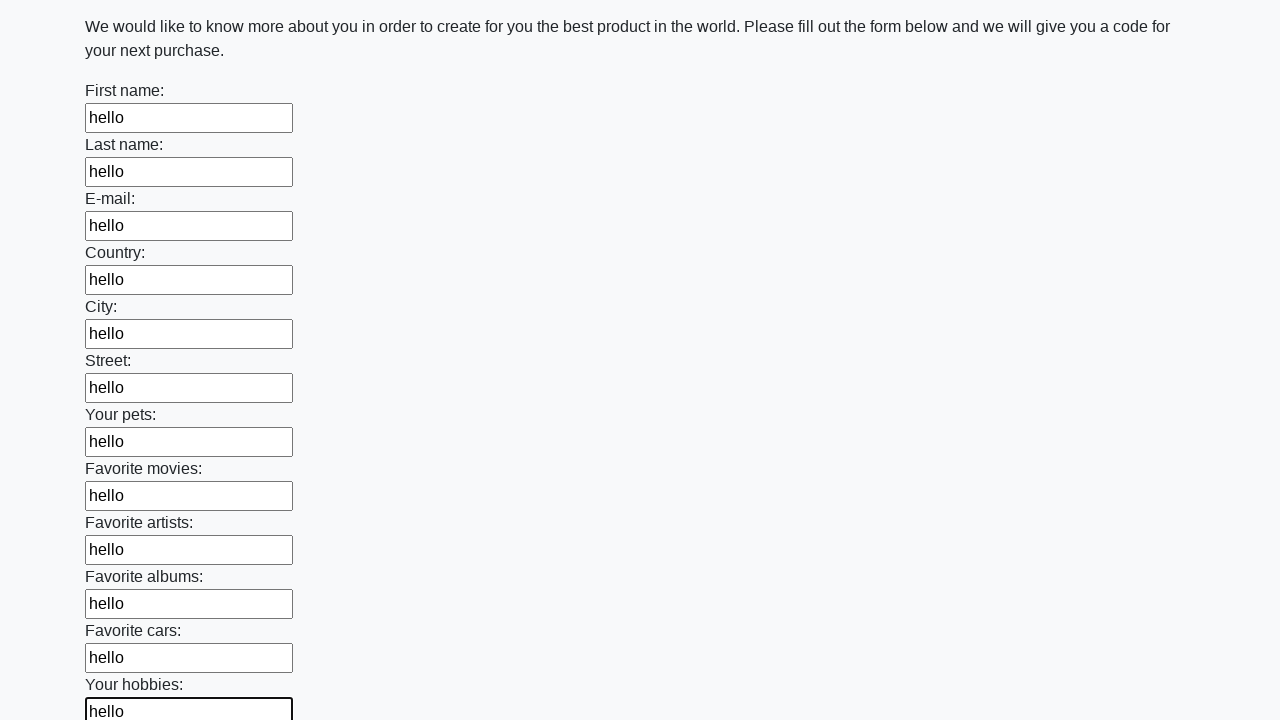

Filled text input field 13 with 'hello' on input[type="text"] >> nth=12
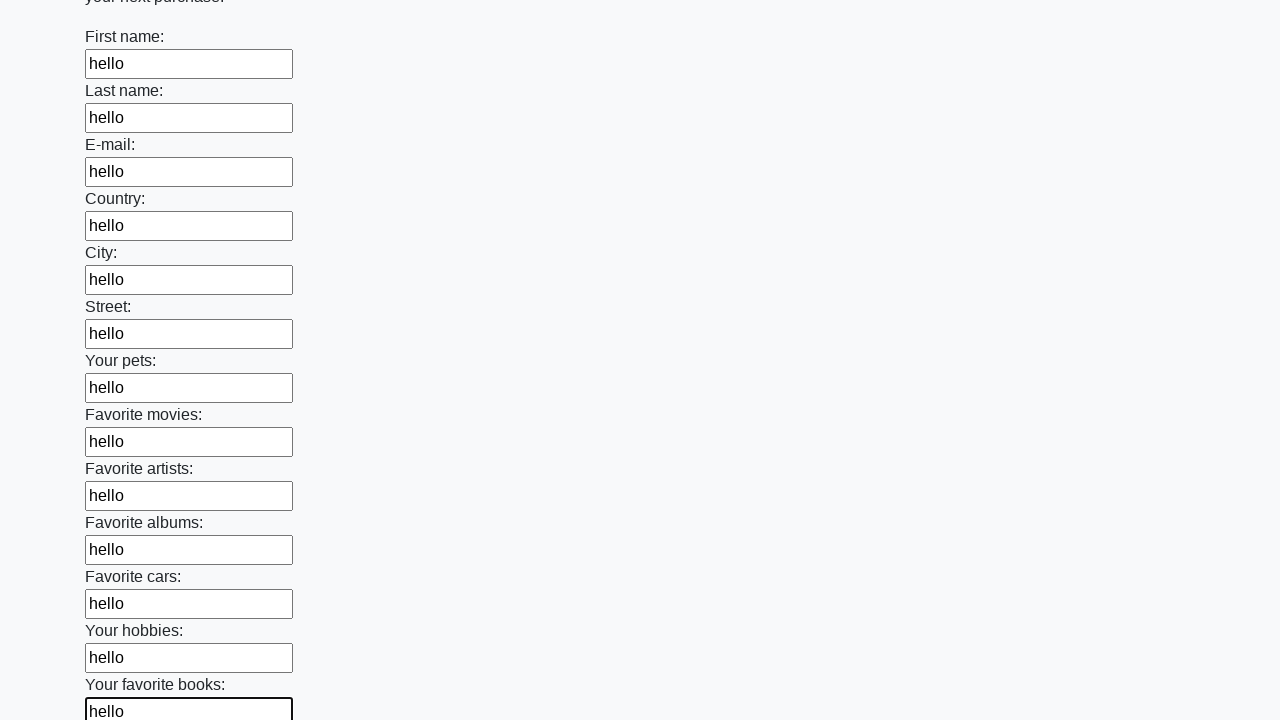

Filled text input field 14 with 'hello' on input[type="text"] >> nth=13
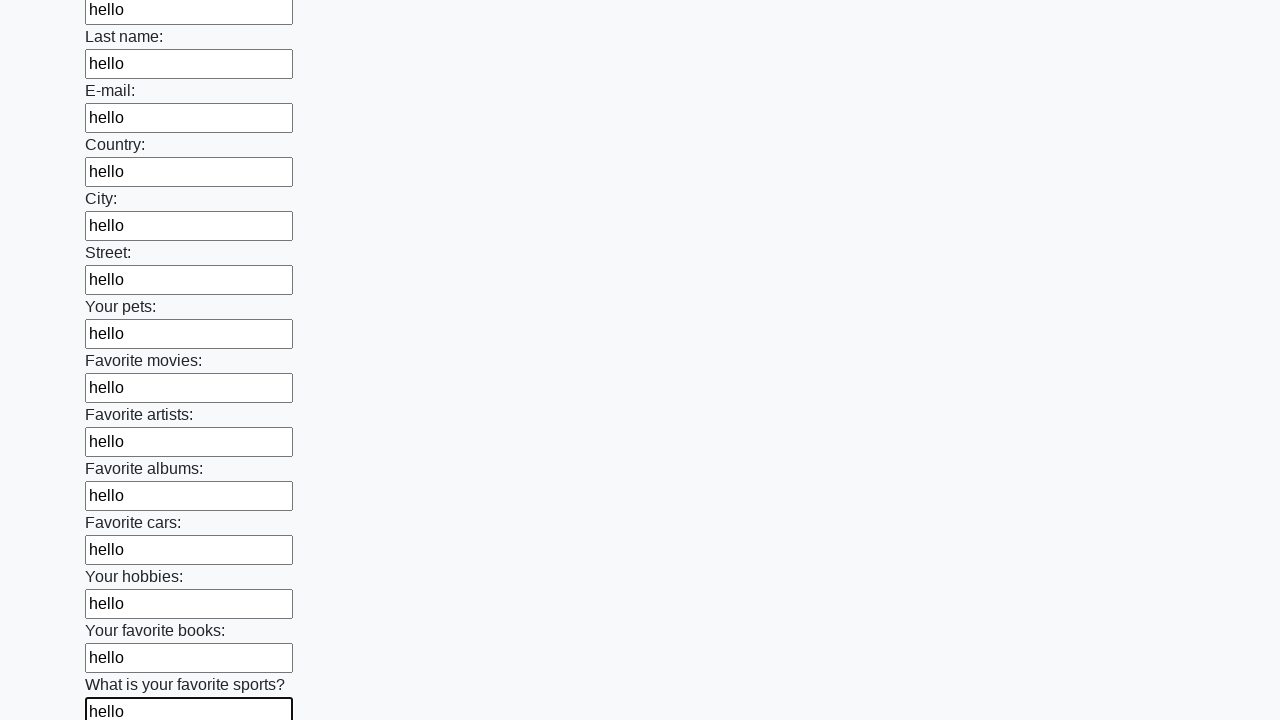

Filled text input field 15 with 'hello' on input[type="text"] >> nth=14
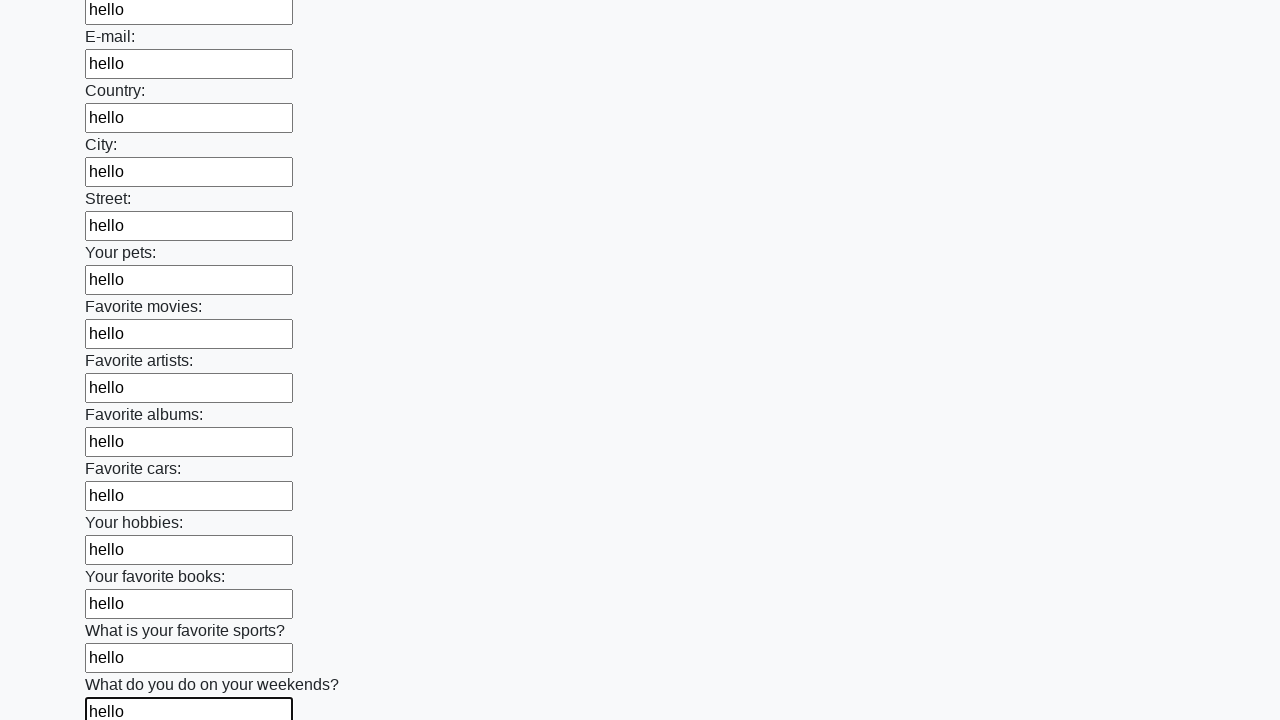

Filled text input field 16 with 'hello' on input[type="text"] >> nth=15
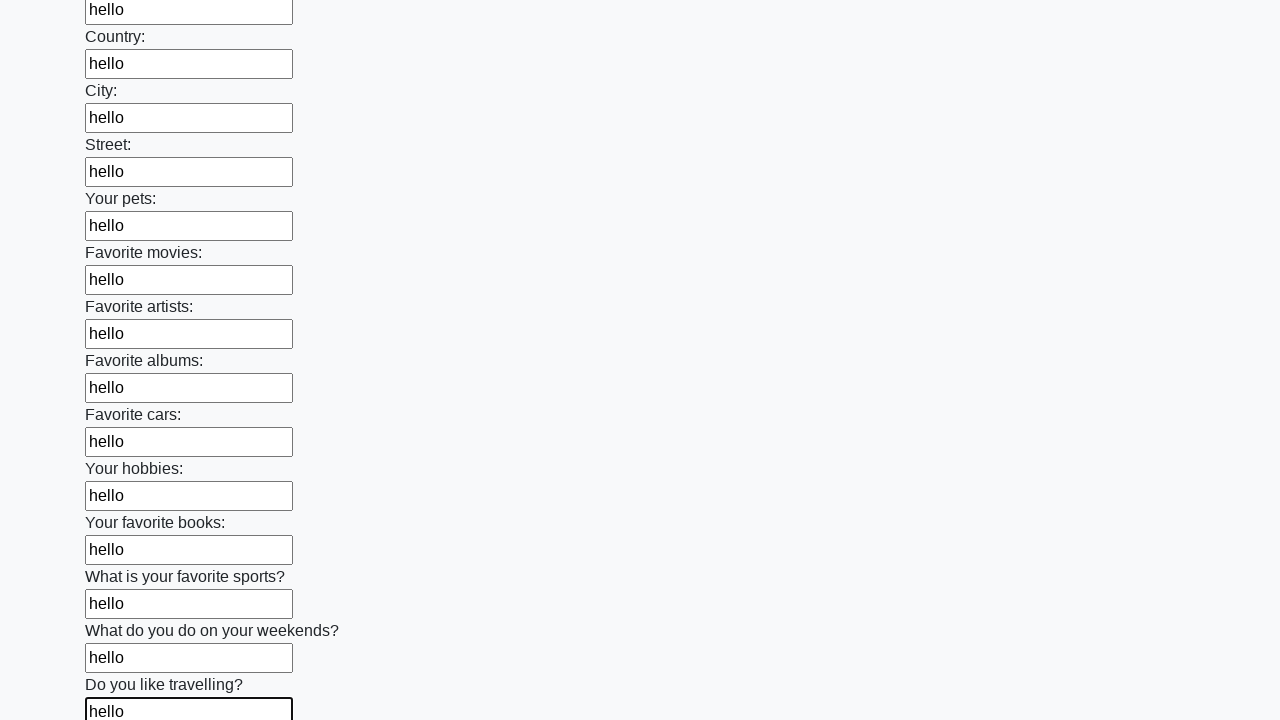

Filled text input field 17 with 'hello' on input[type="text"] >> nth=16
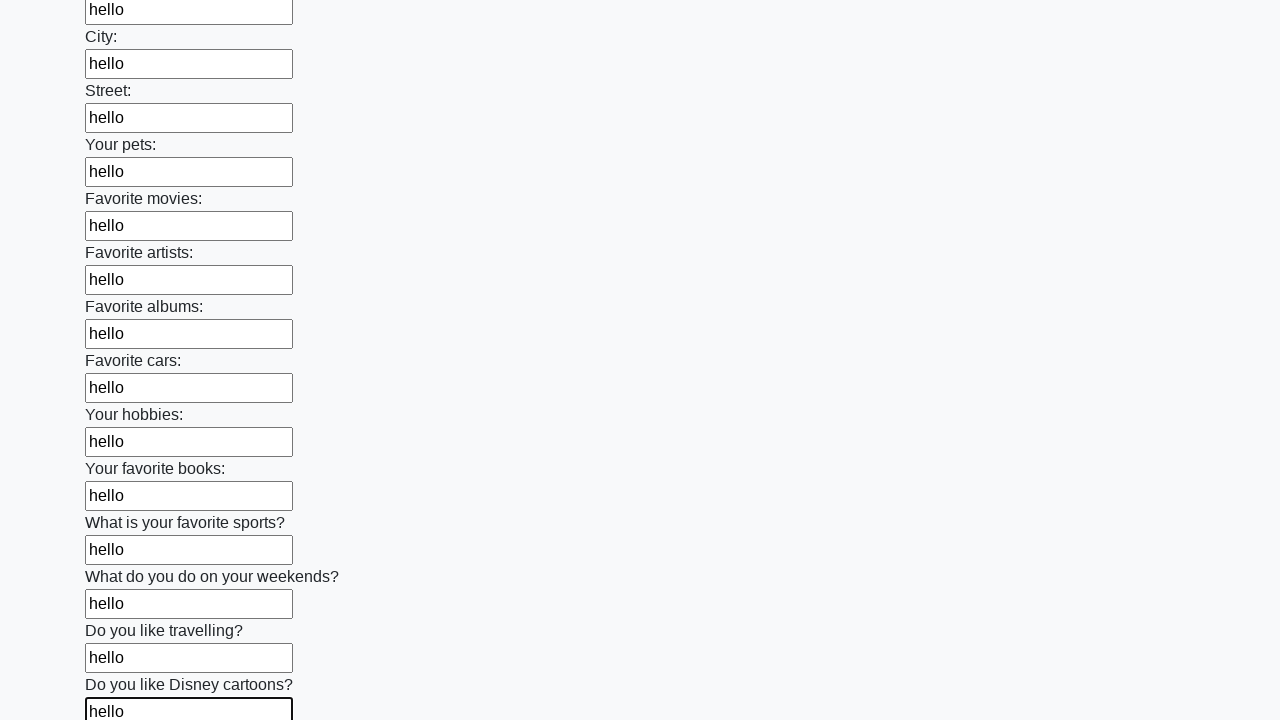

Filled text input field 18 with 'hello' on input[type="text"] >> nth=17
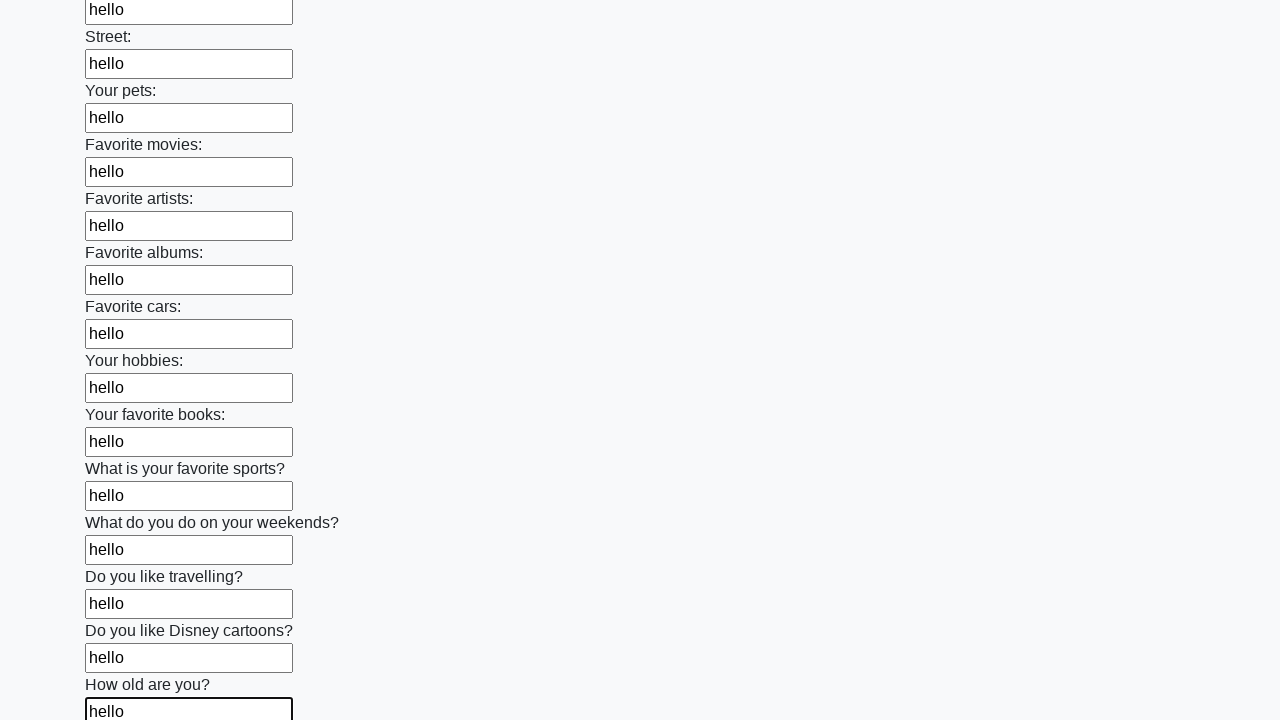

Filled text input field 19 with 'hello' on input[type="text"] >> nth=18
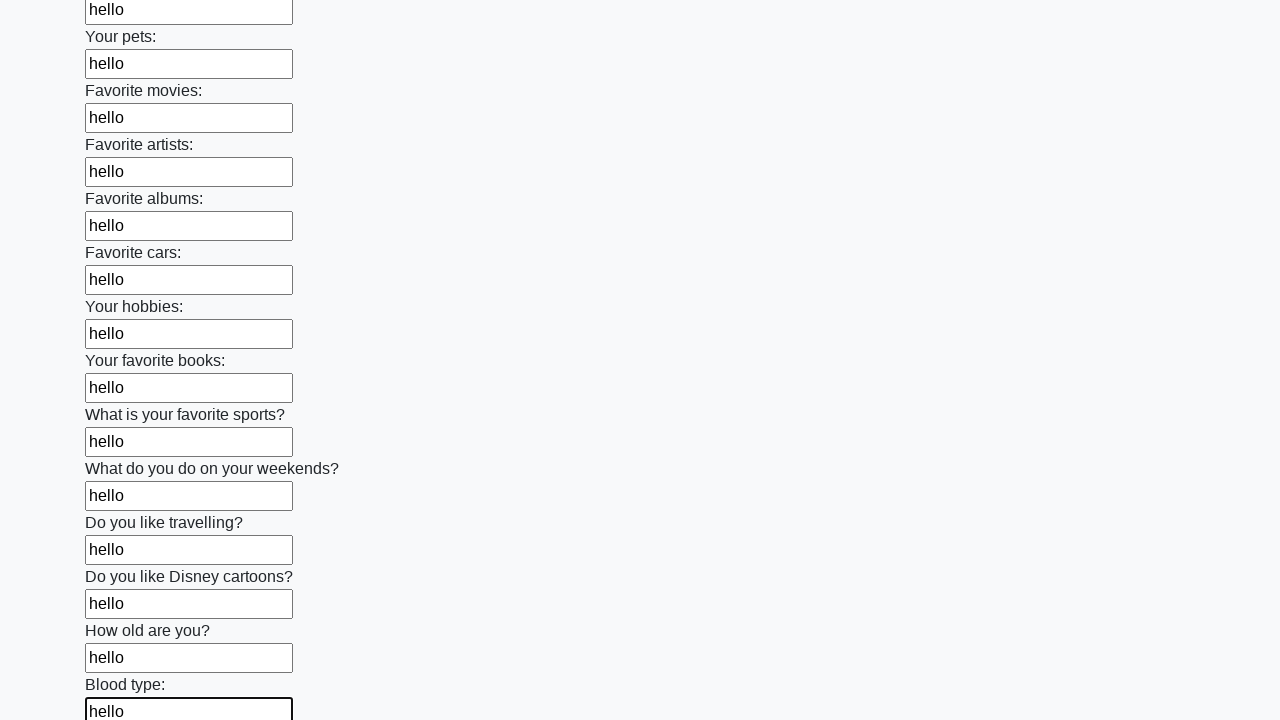

Filled text input field 20 with 'hello' on input[type="text"] >> nth=19
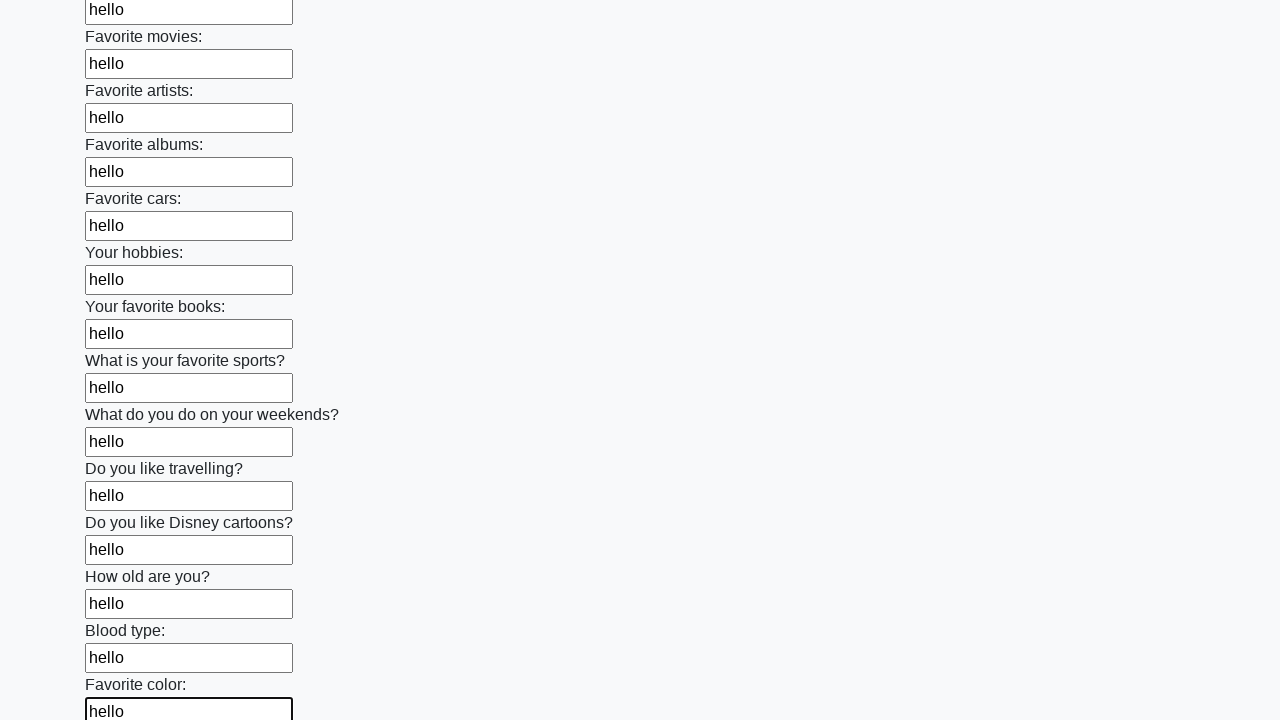

Filled text input field 21 with 'hello' on input[type="text"] >> nth=20
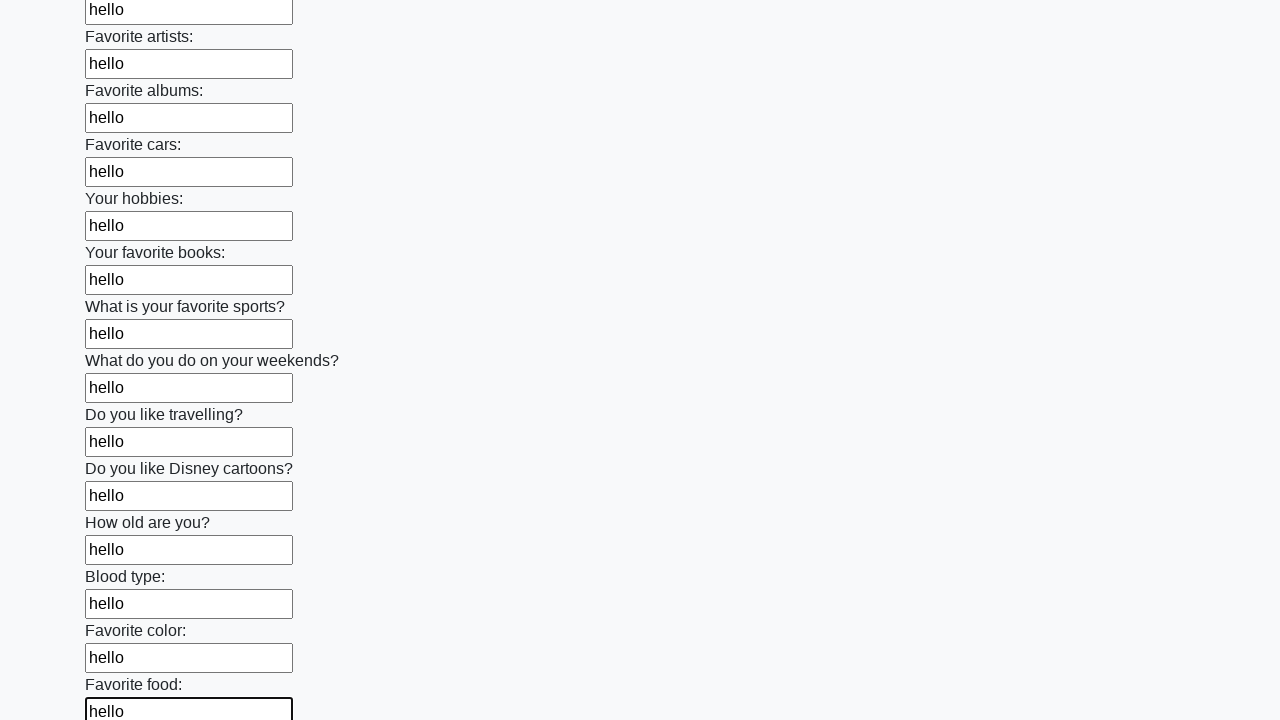

Filled text input field 22 with 'hello' on input[type="text"] >> nth=21
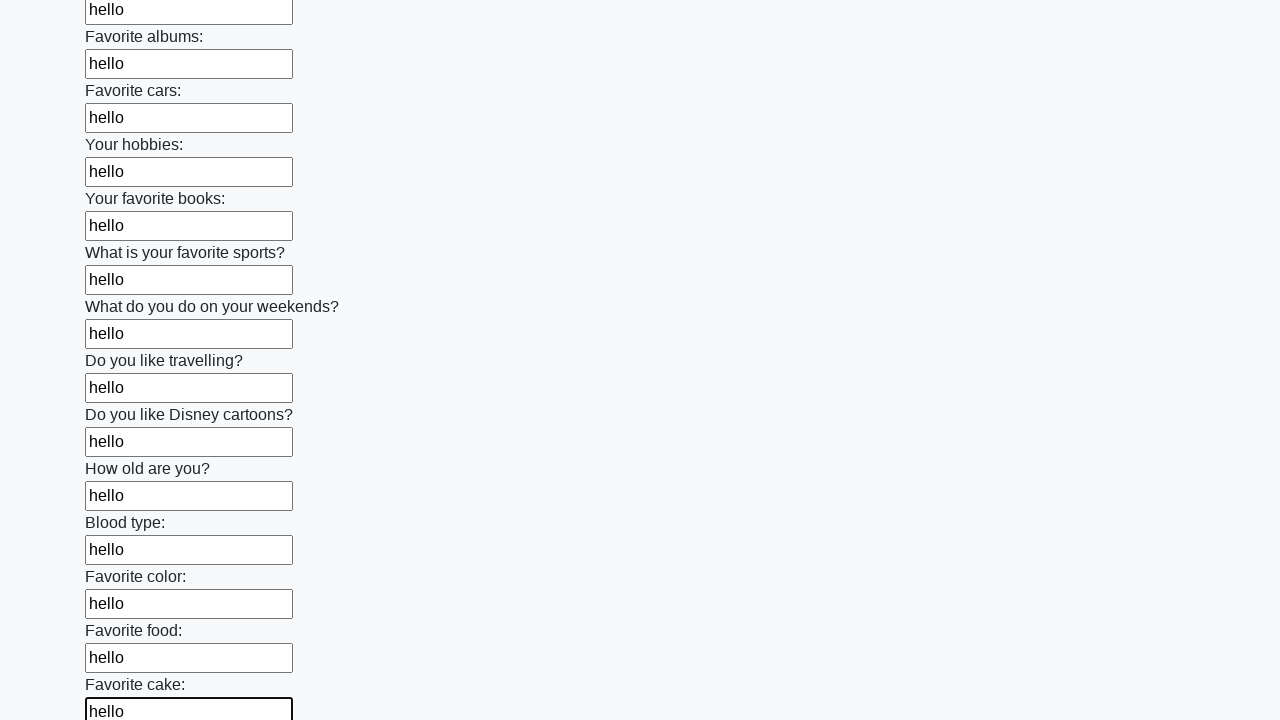

Filled text input field 23 with 'hello' on input[type="text"] >> nth=22
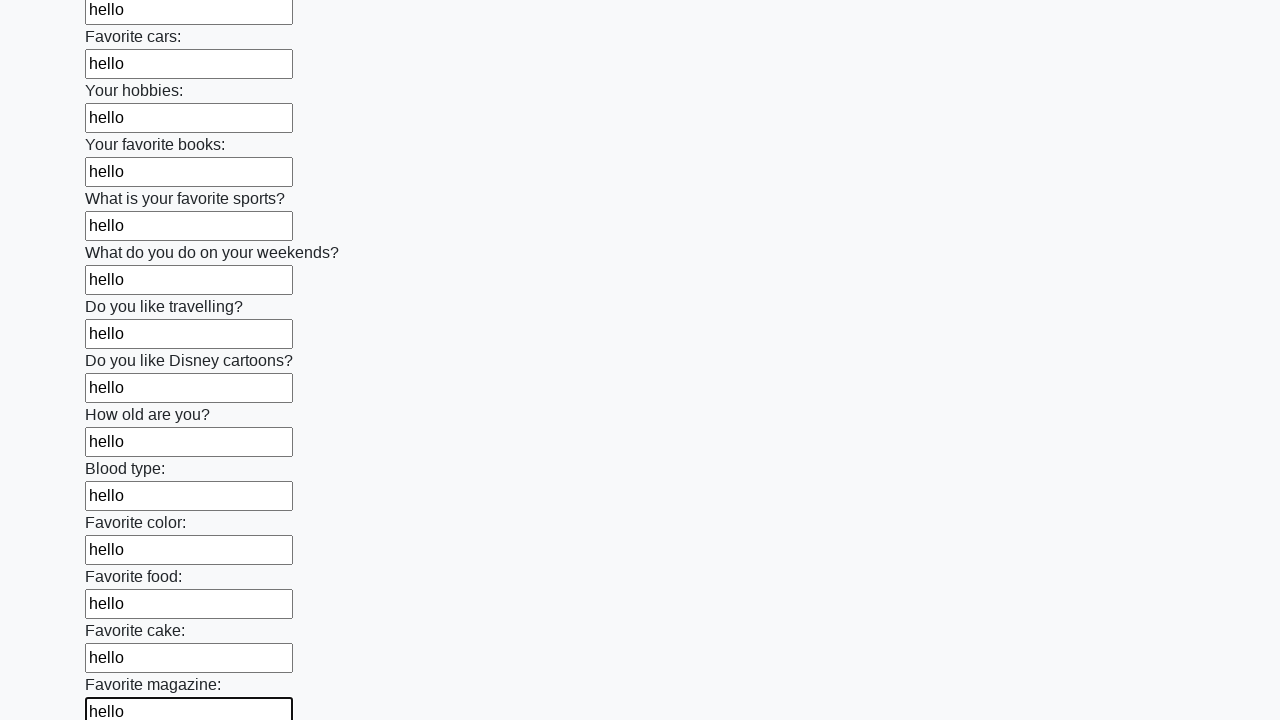

Filled text input field 24 with 'hello' on input[type="text"] >> nth=23
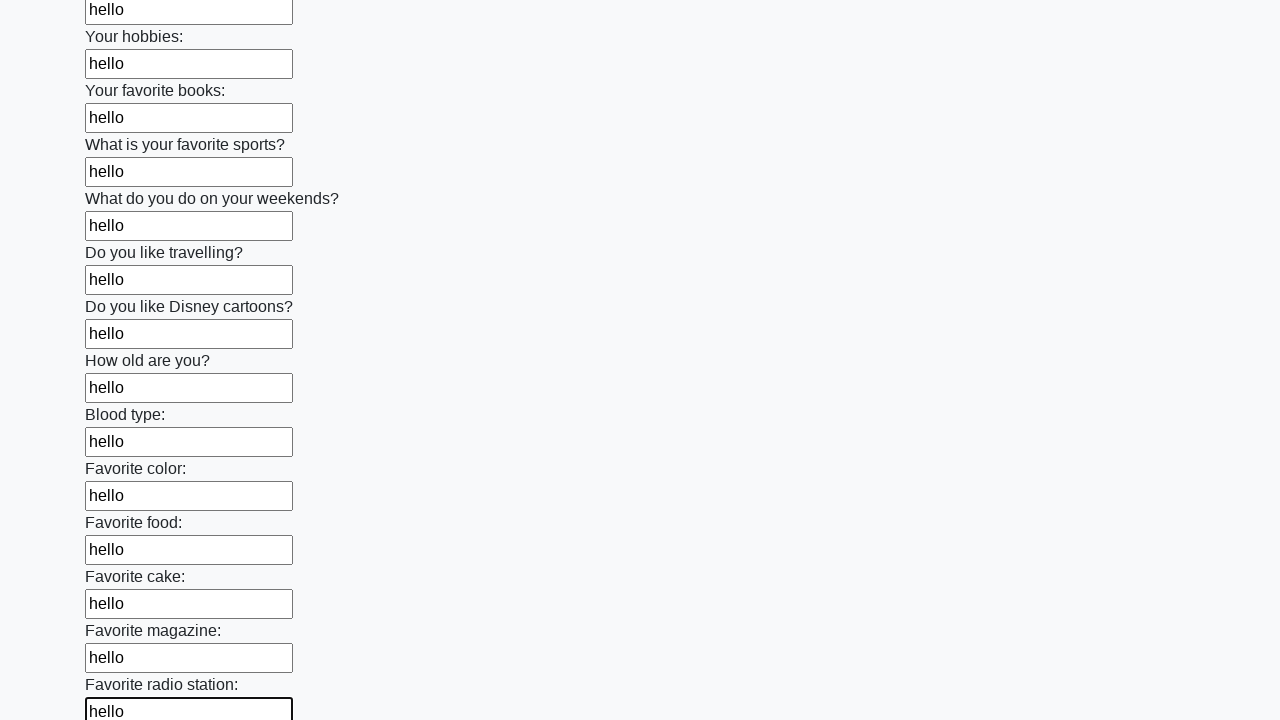

Filled text input field 25 with 'hello' on input[type="text"] >> nth=24
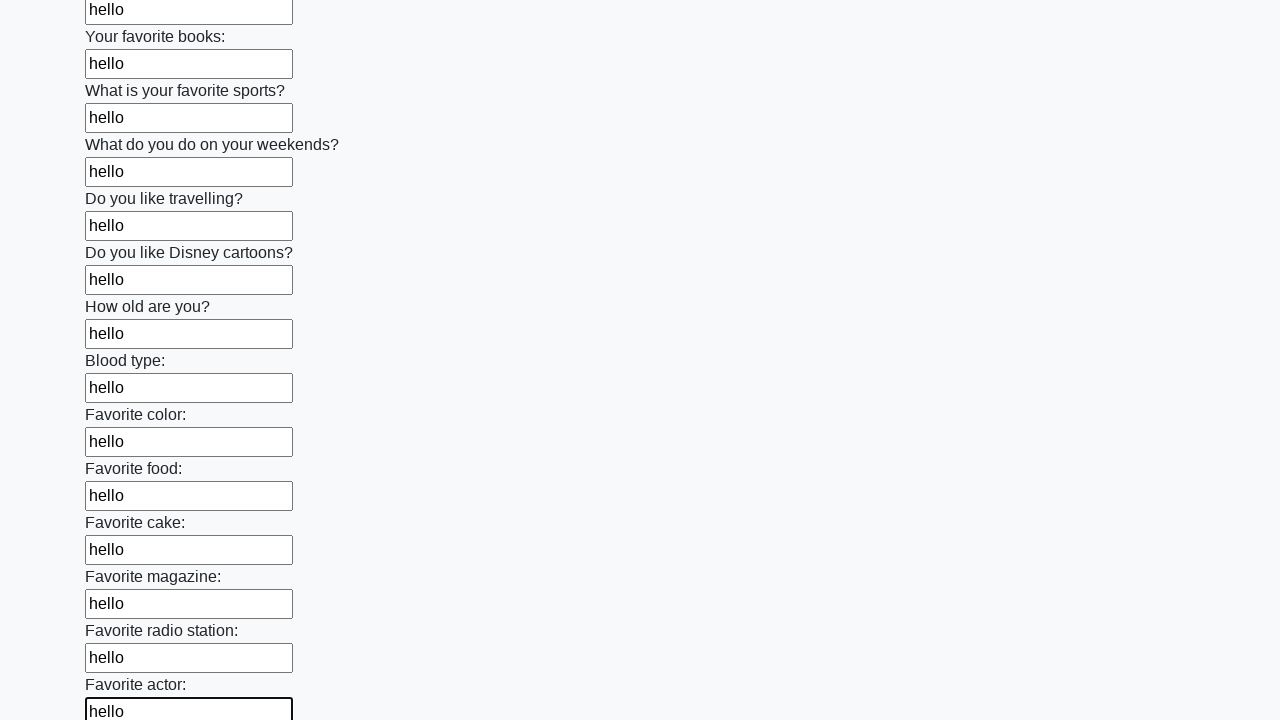

Filled text input field 26 with 'hello' on input[type="text"] >> nth=25
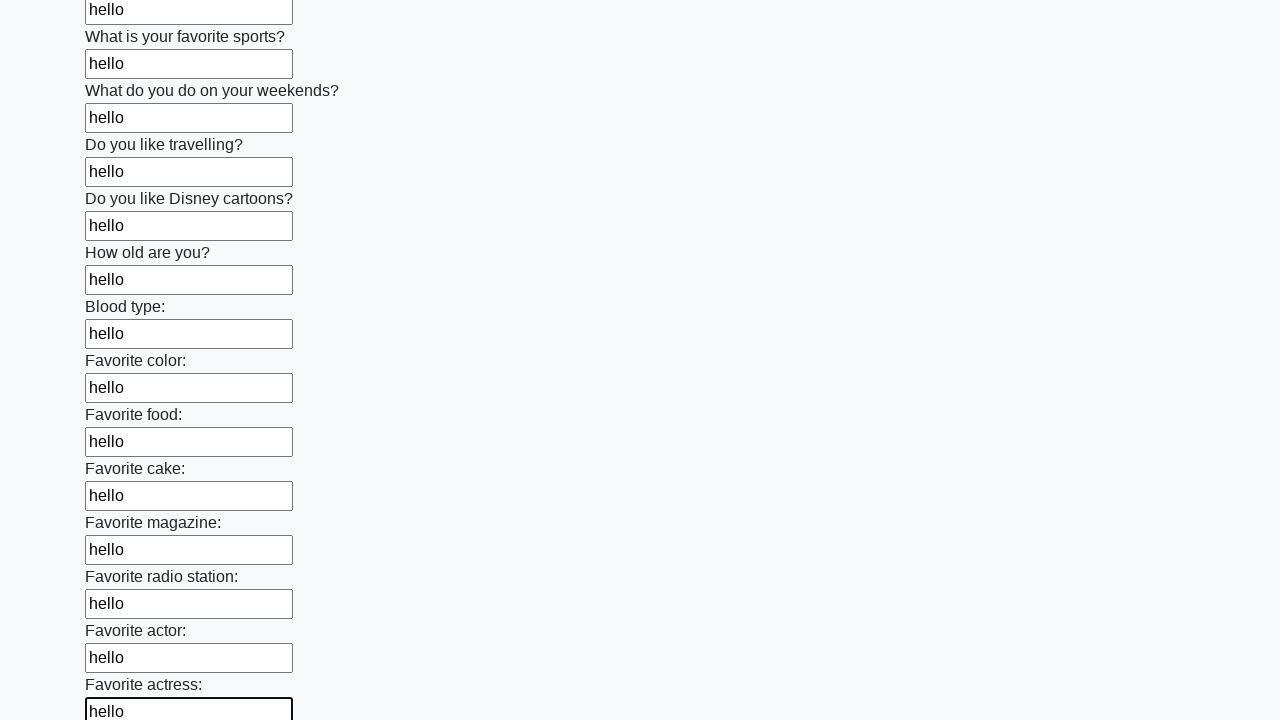

Filled text input field 27 with 'hello' on input[type="text"] >> nth=26
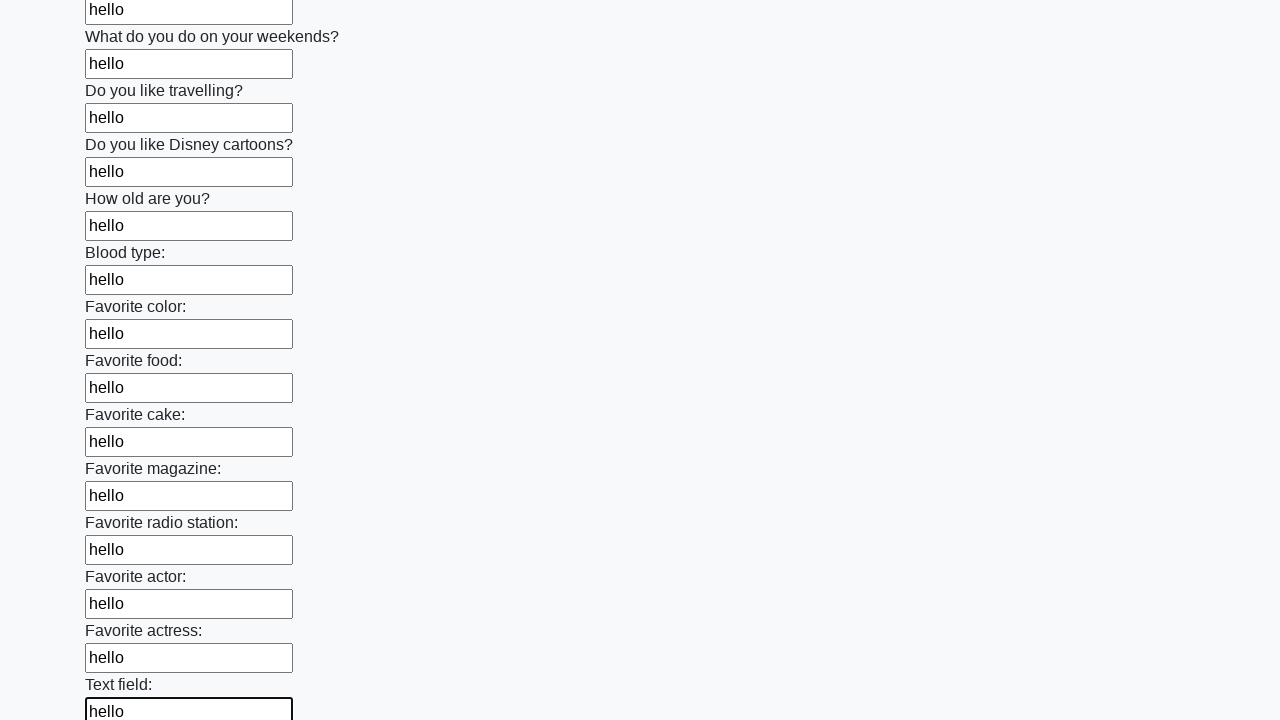

Filled text input field 28 with 'hello' on input[type="text"] >> nth=27
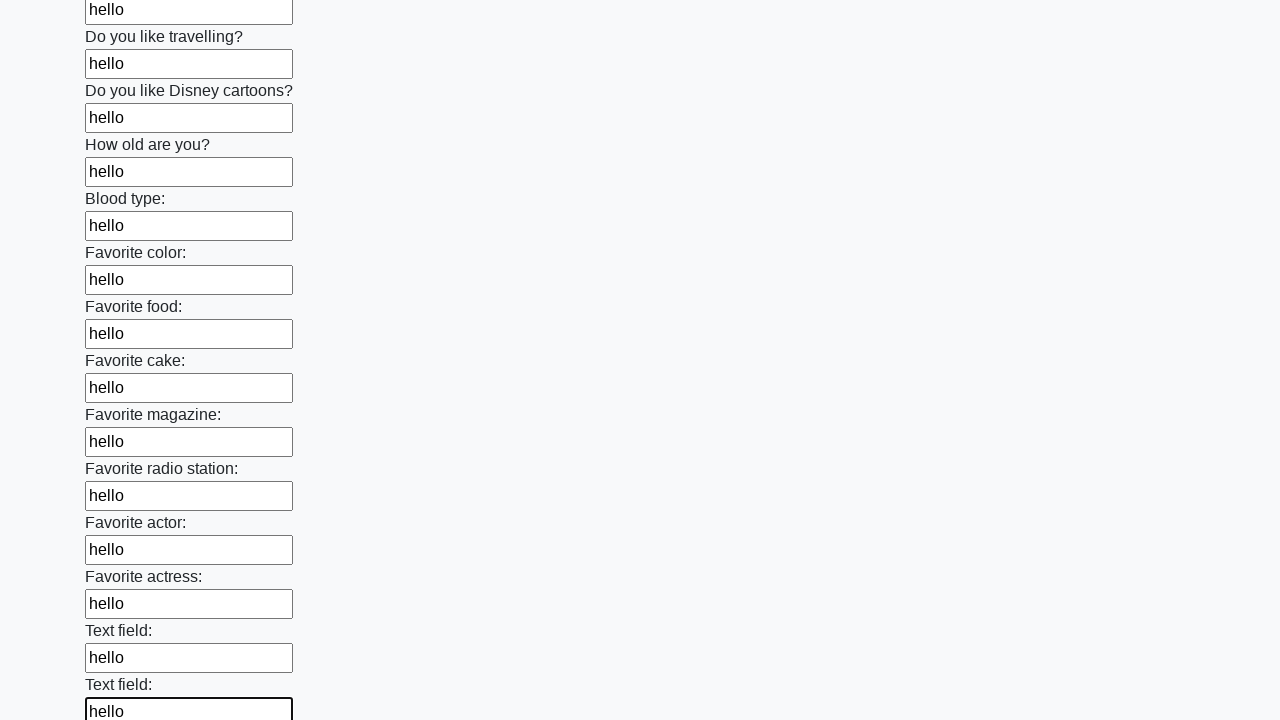

Filled text input field 29 with 'hello' on input[type="text"] >> nth=28
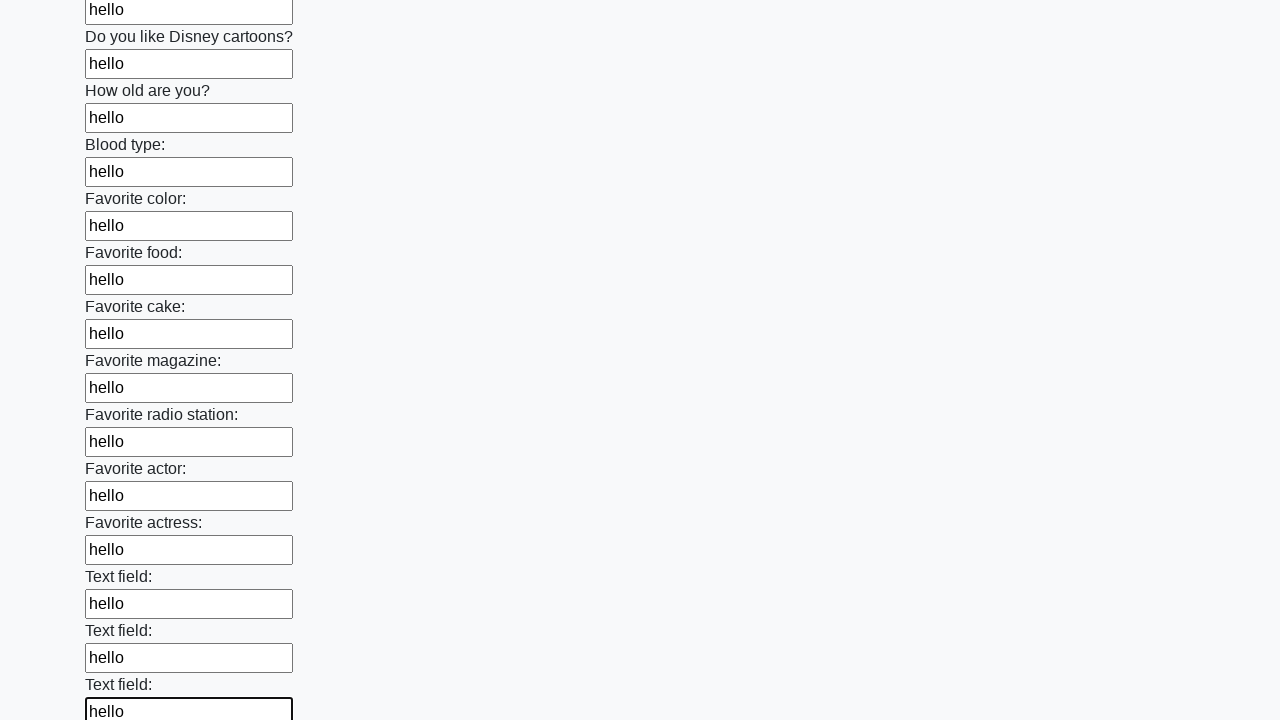

Filled text input field 30 with 'hello' on input[type="text"] >> nth=29
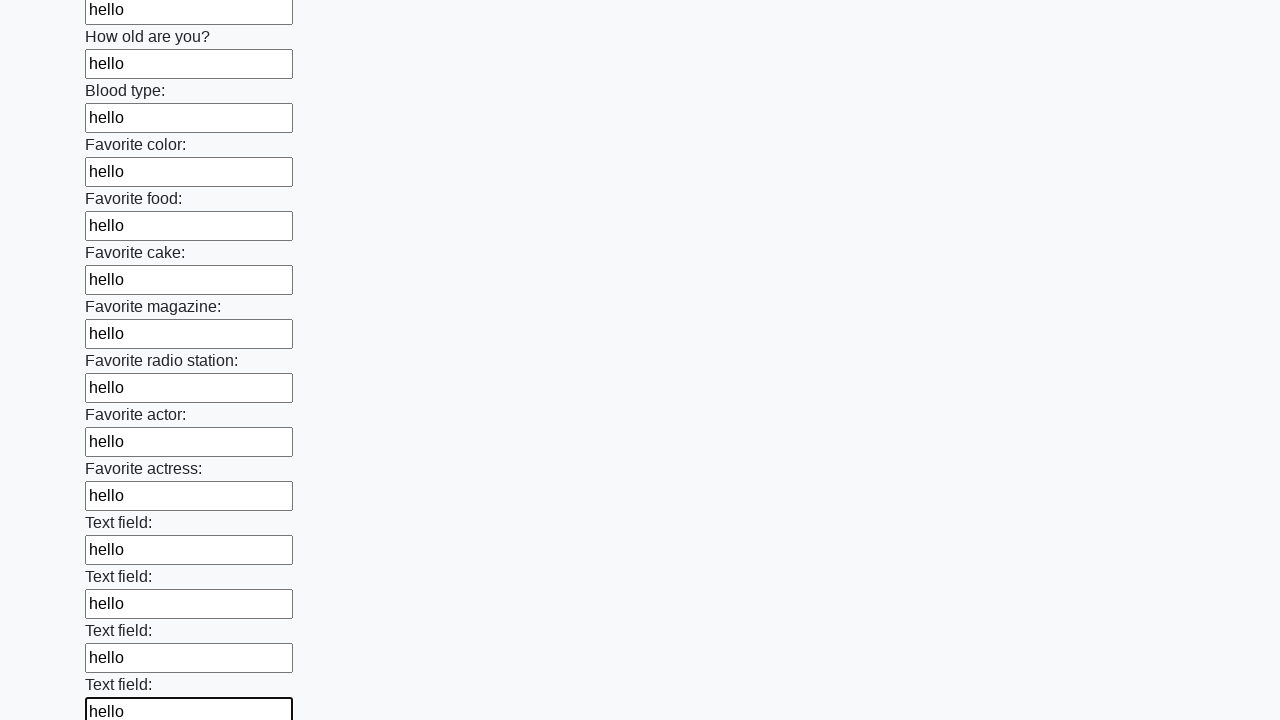

Filled text input field 31 with 'hello' on input[type="text"] >> nth=30
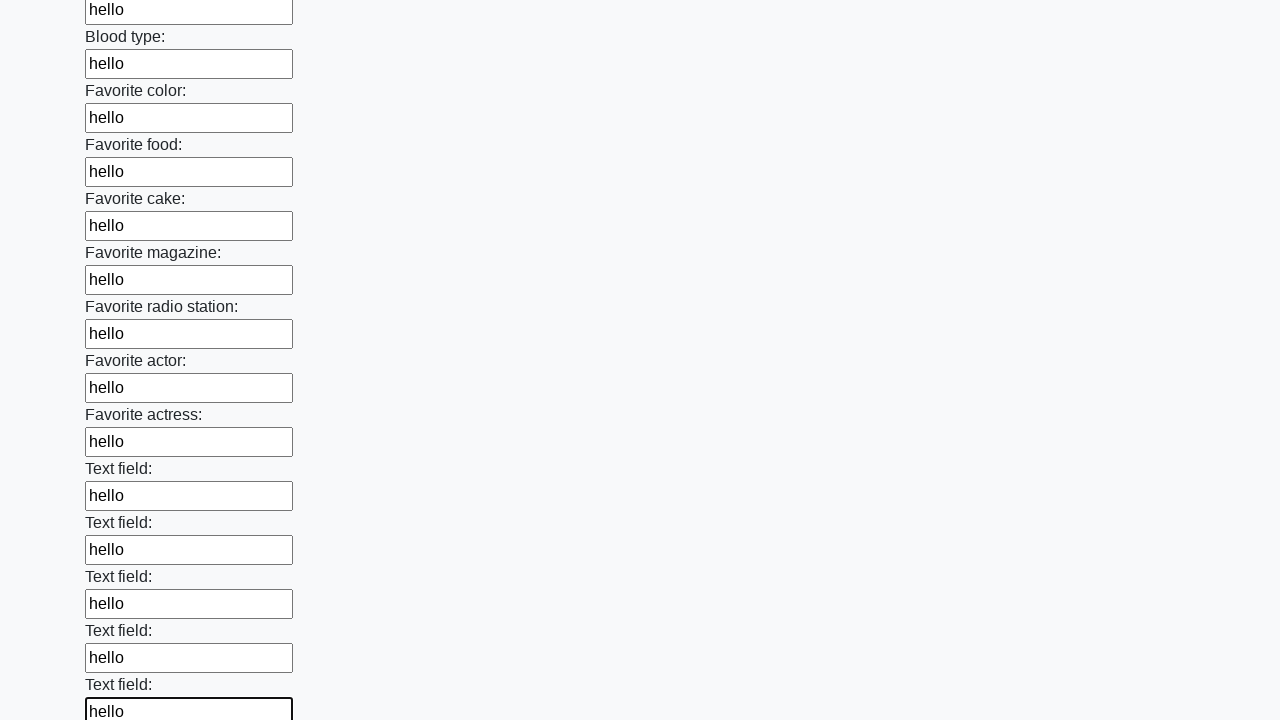

Filled text input field 32 with 'hello' on input[type="text"] >> nth=31
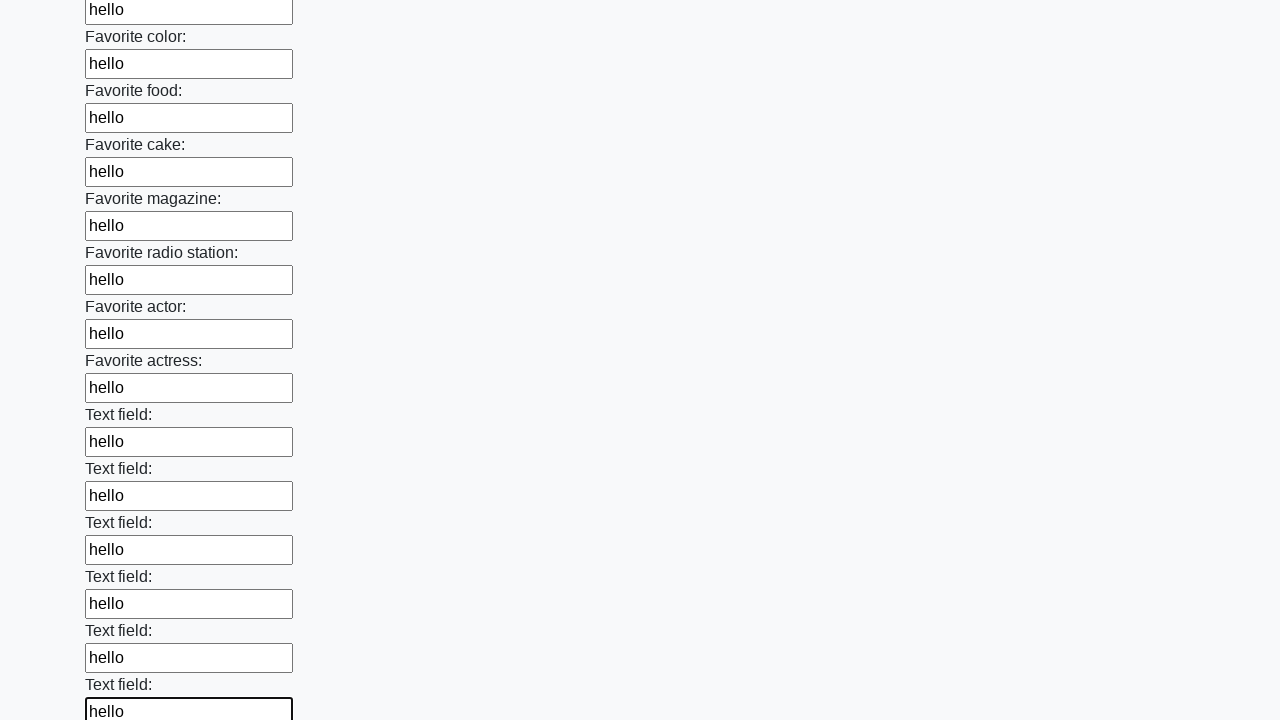

Filled text input field 33 with 'hello' on input[type="text"] >> nth=32
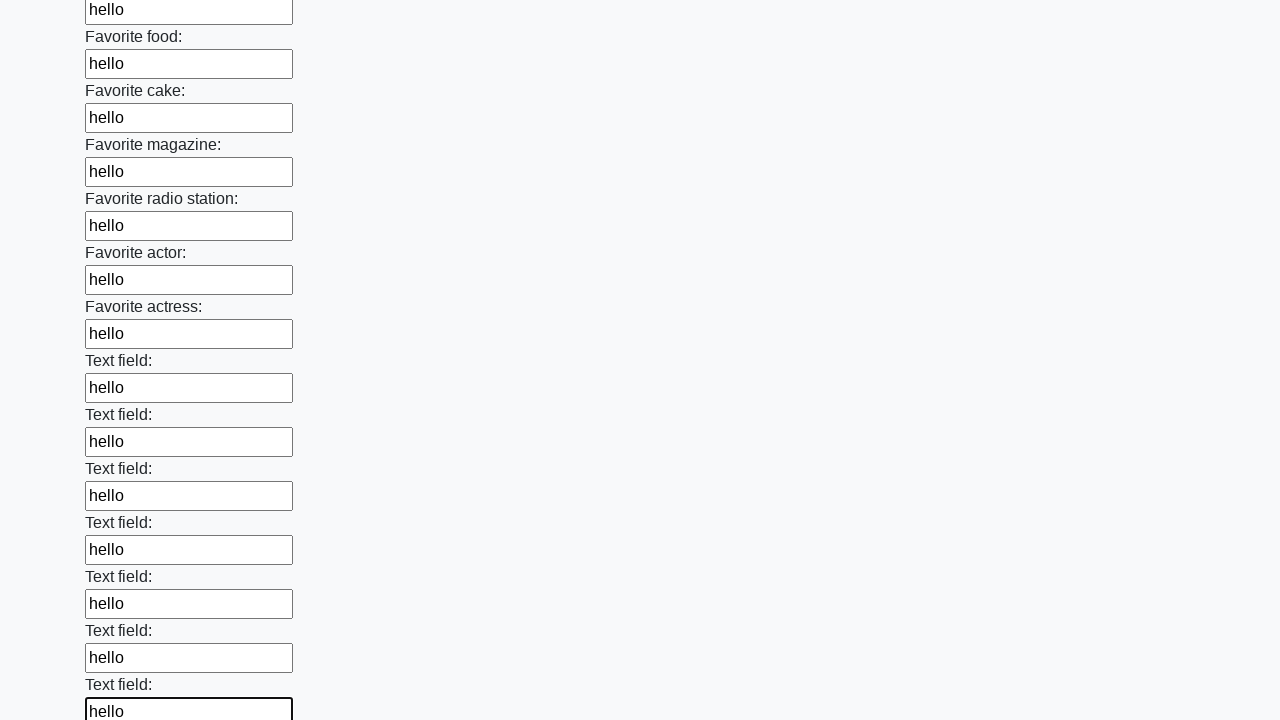

Filled text input field 34 with 'hello' on input[type="text"] >> nth=33
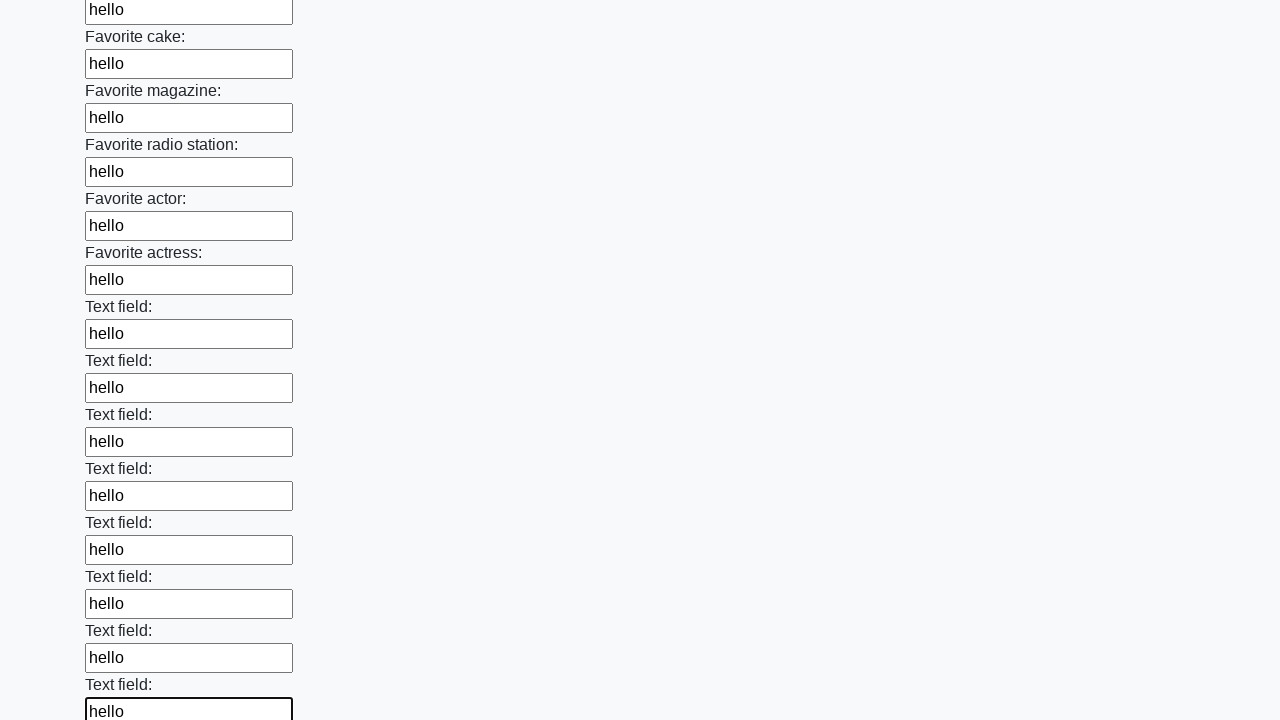

Filled text input field 35 with 'hello' on input[type="text"] >> nth=34
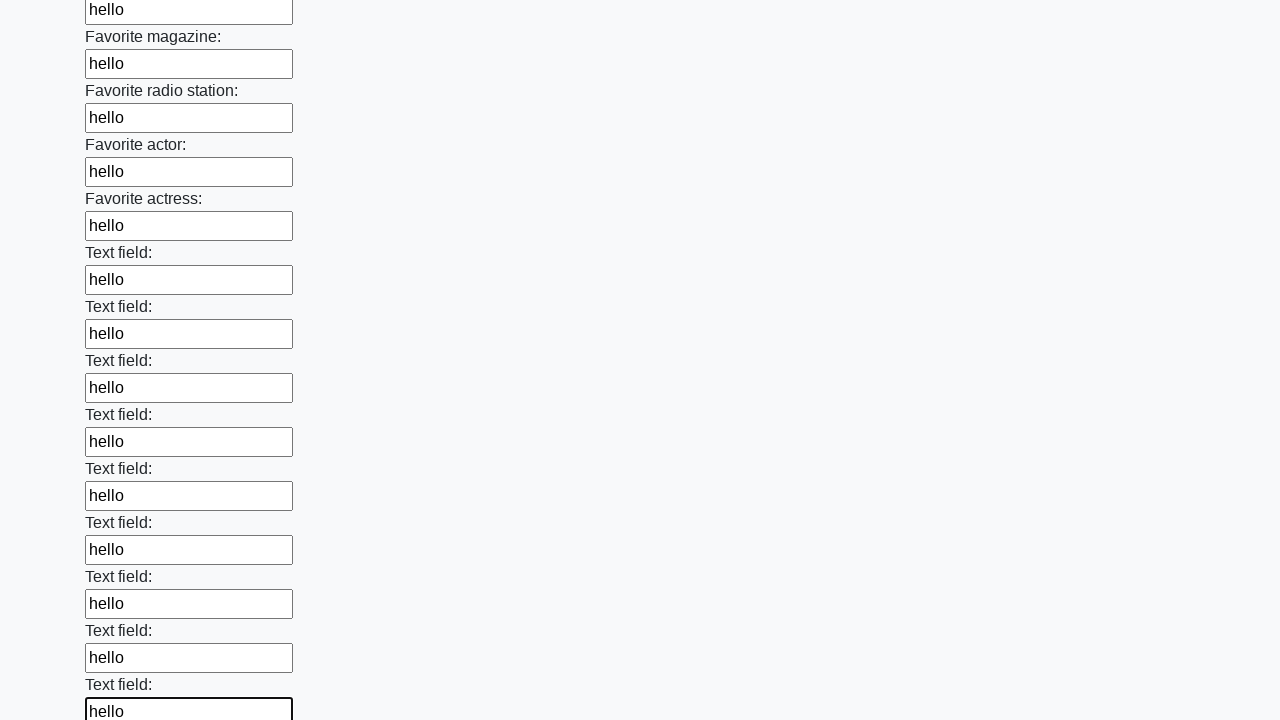

Filled text input field 36 with 'hello' on input[type="text"] >> nth=35
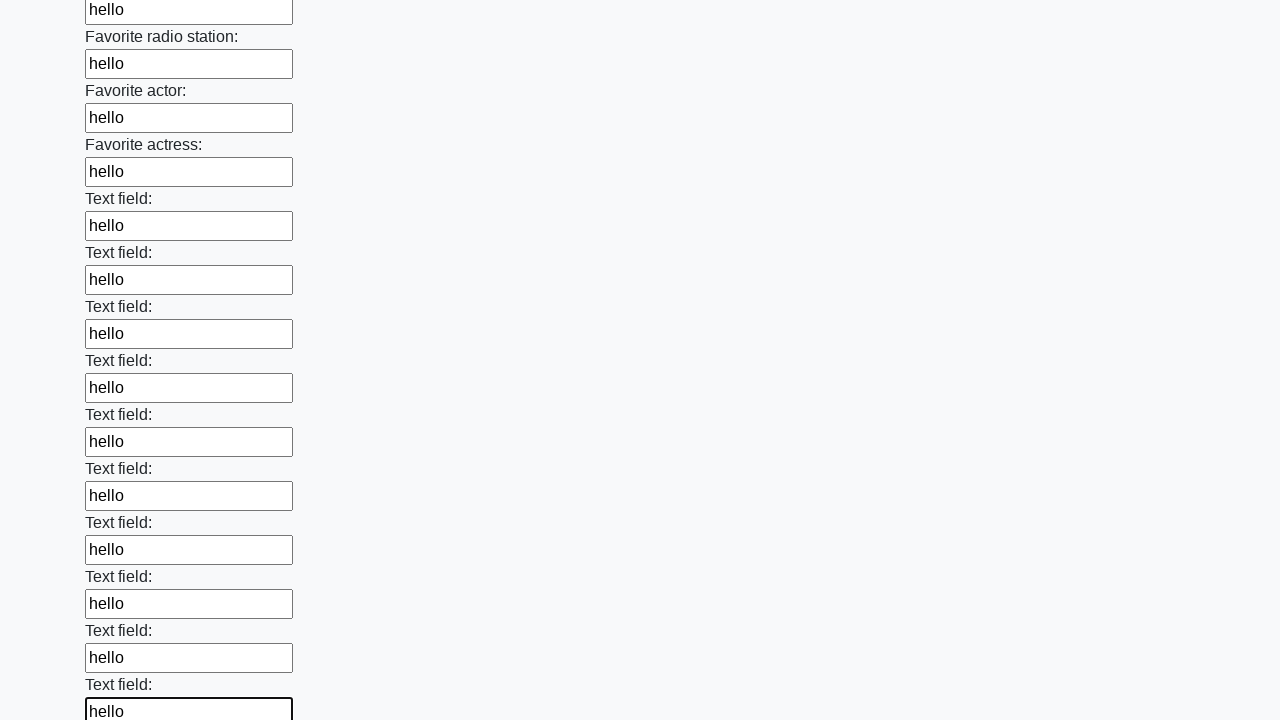

Filled text input field 37 with 'hello' on input[type="text"] >> nth=36
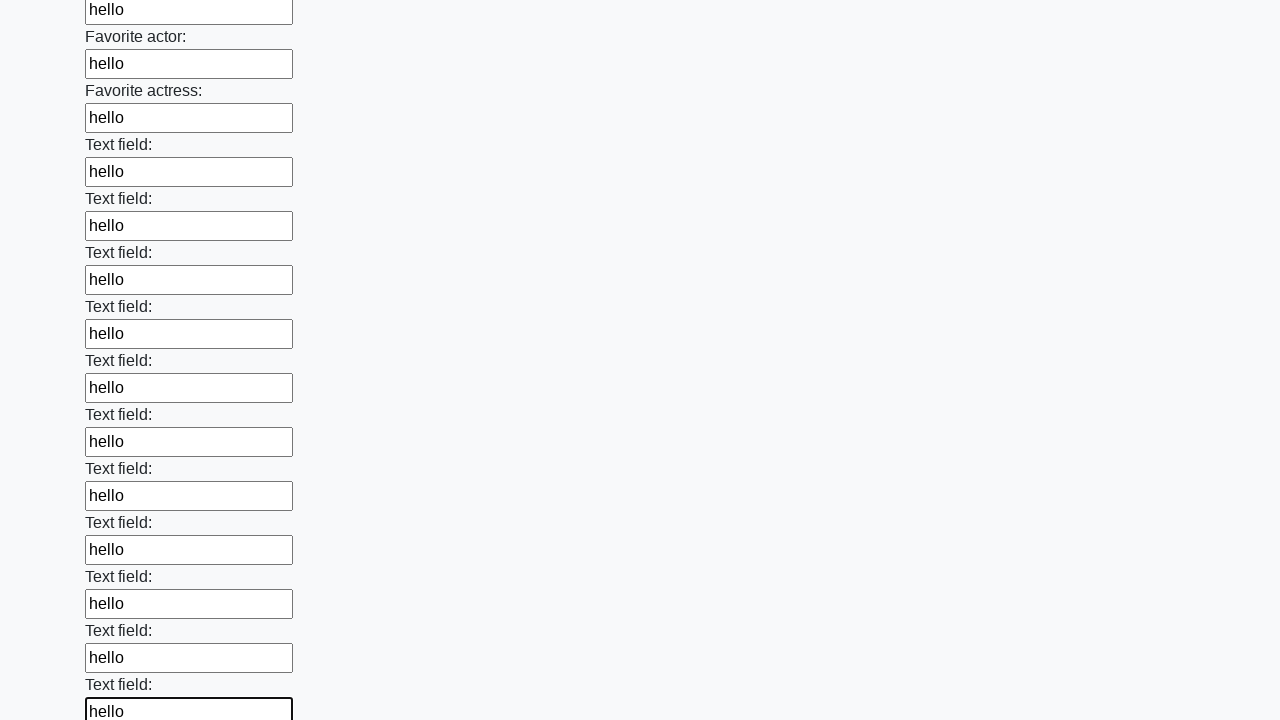

Filled text input field 38 with 'hello' on input[type="text"] >> nth=37
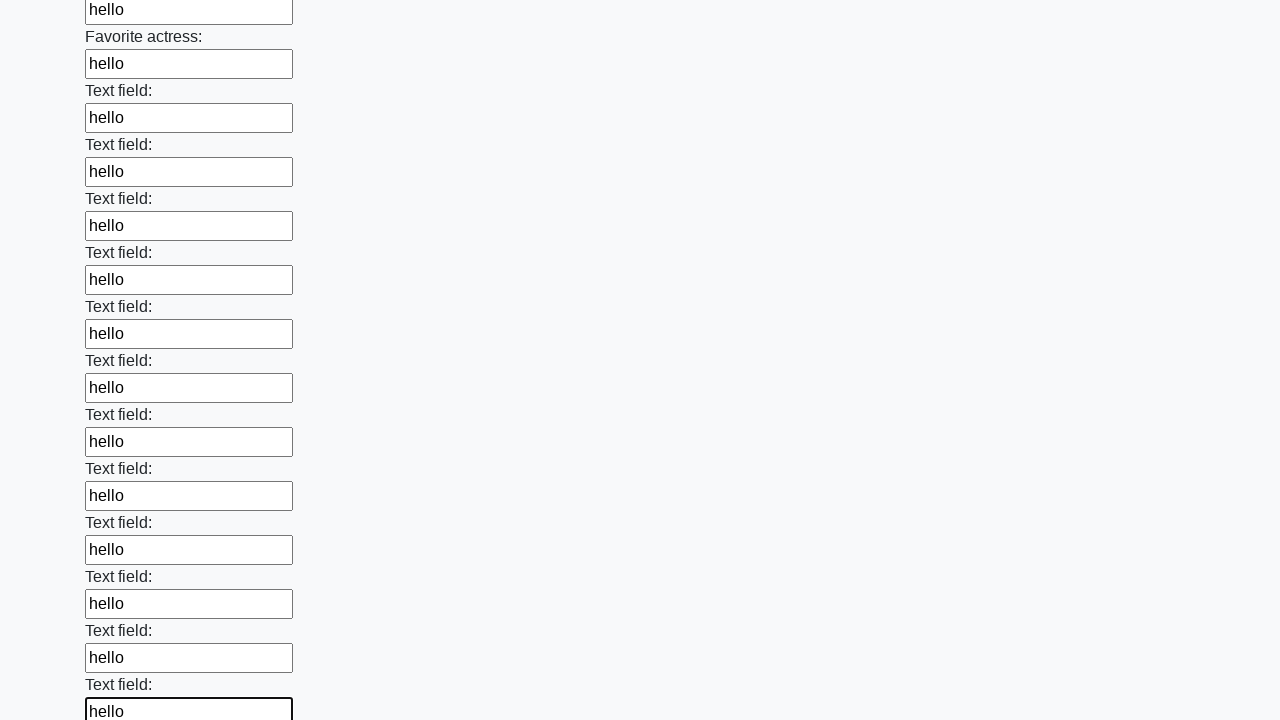

Filled text input field 39 with 'hello' on input[type="text"] >> nth=38
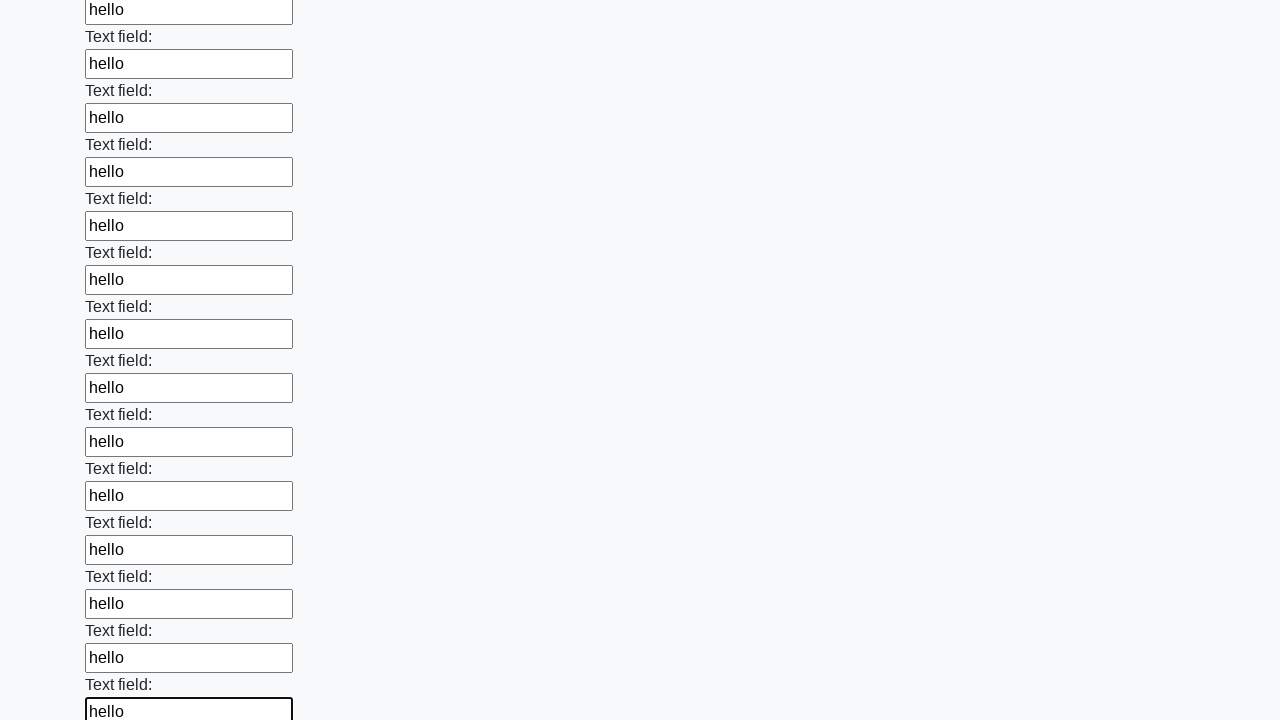

Filled text input field 40 with 'hello' on input[type="text"] >> nth=39
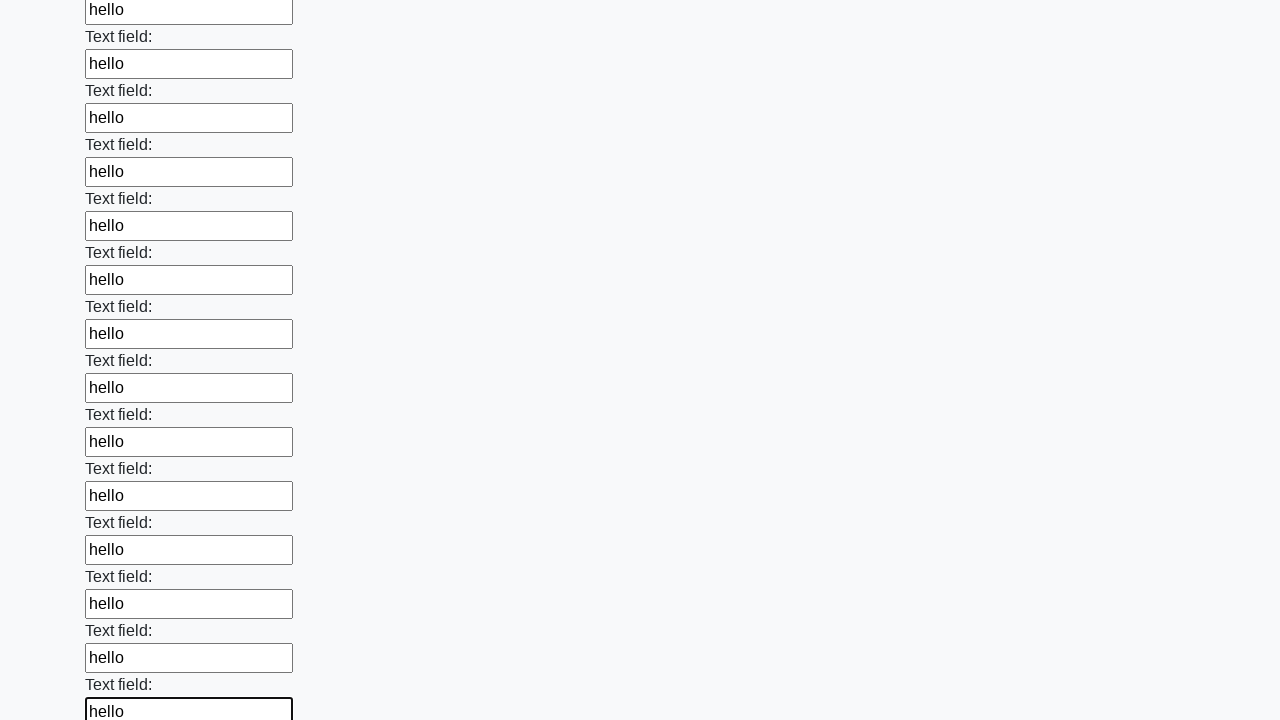

Filled text input field 41 with 'hello' on input[type="text"] >> nth=40
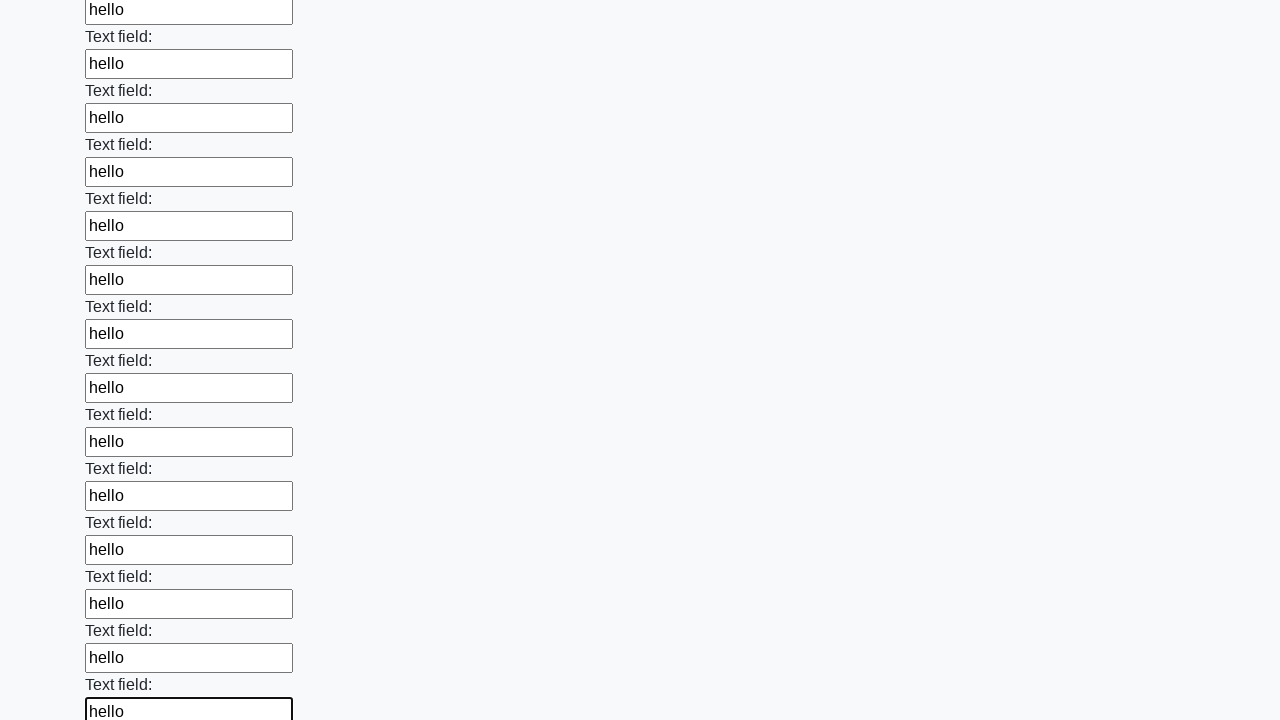

Filled text input field 42 with 'hello' on input[type="text"] >> nth=41
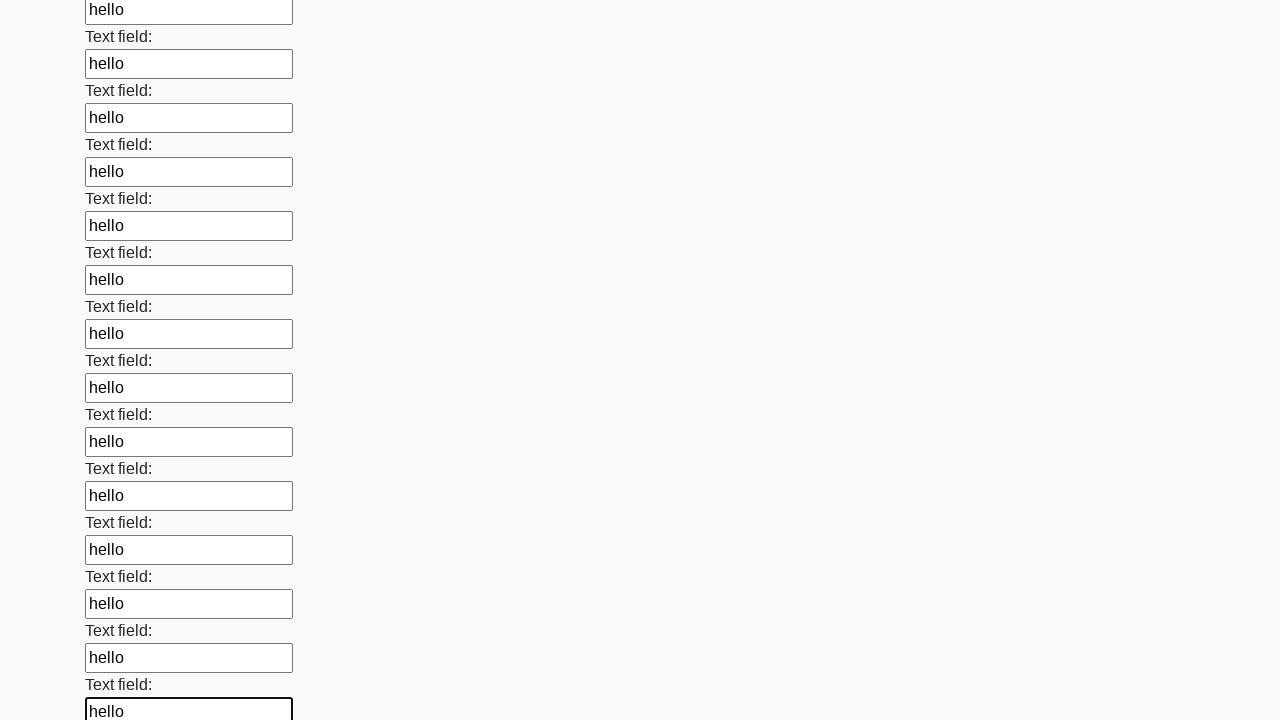

Filled text input field 43 with 'hello' on input[type="text"] >> nth=42
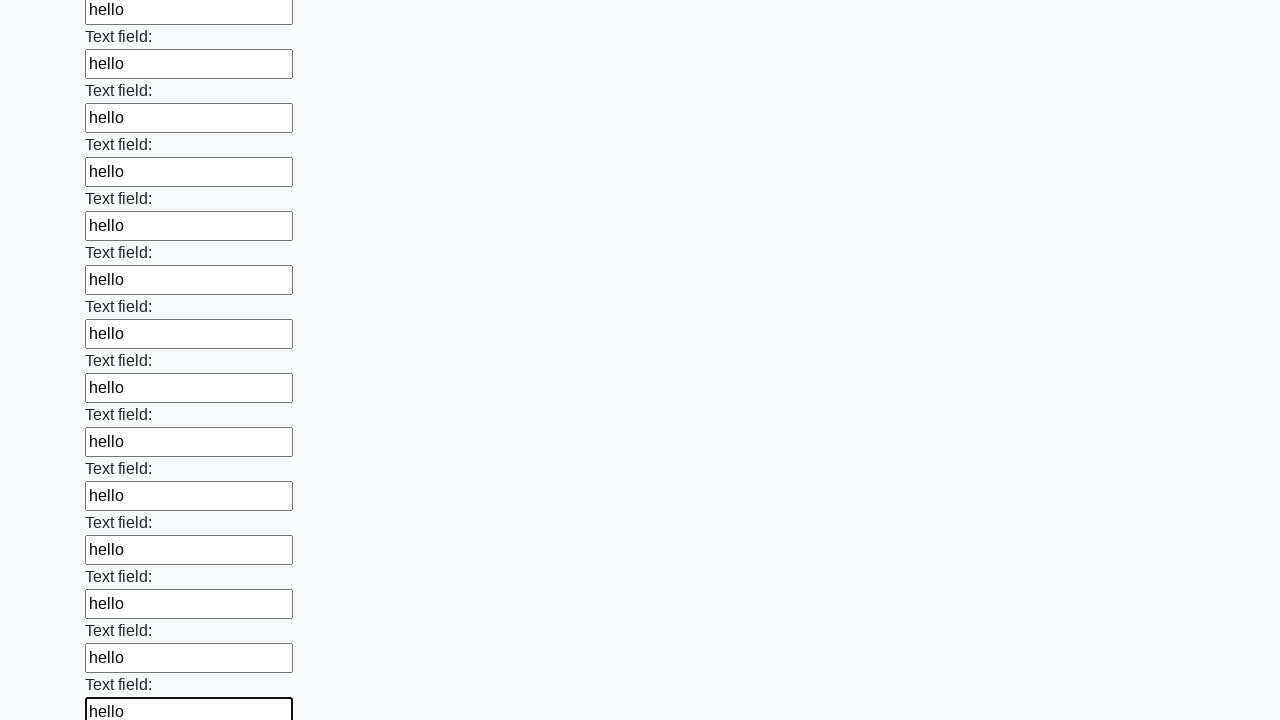

Filled text input field 44 with 'hello' on input[type="text"] >> nth=43
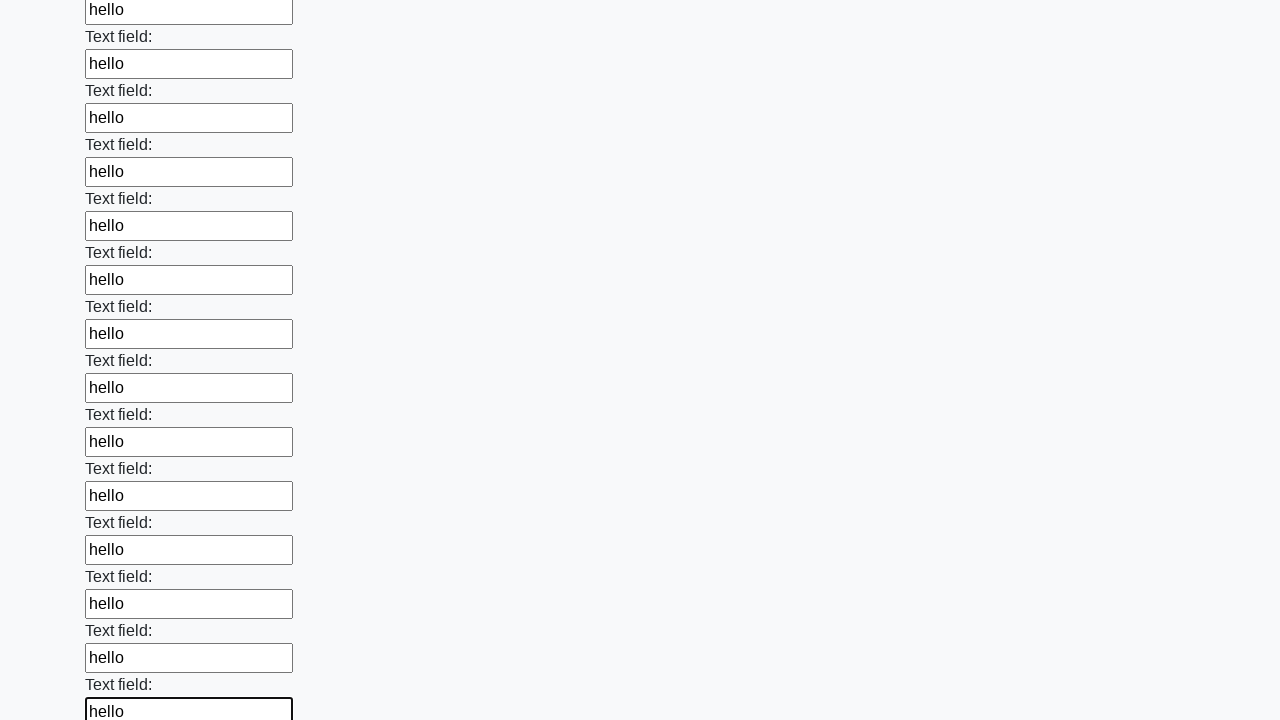

Filled text input field 45 with 'hello' on input[type="text"] >> nth=44
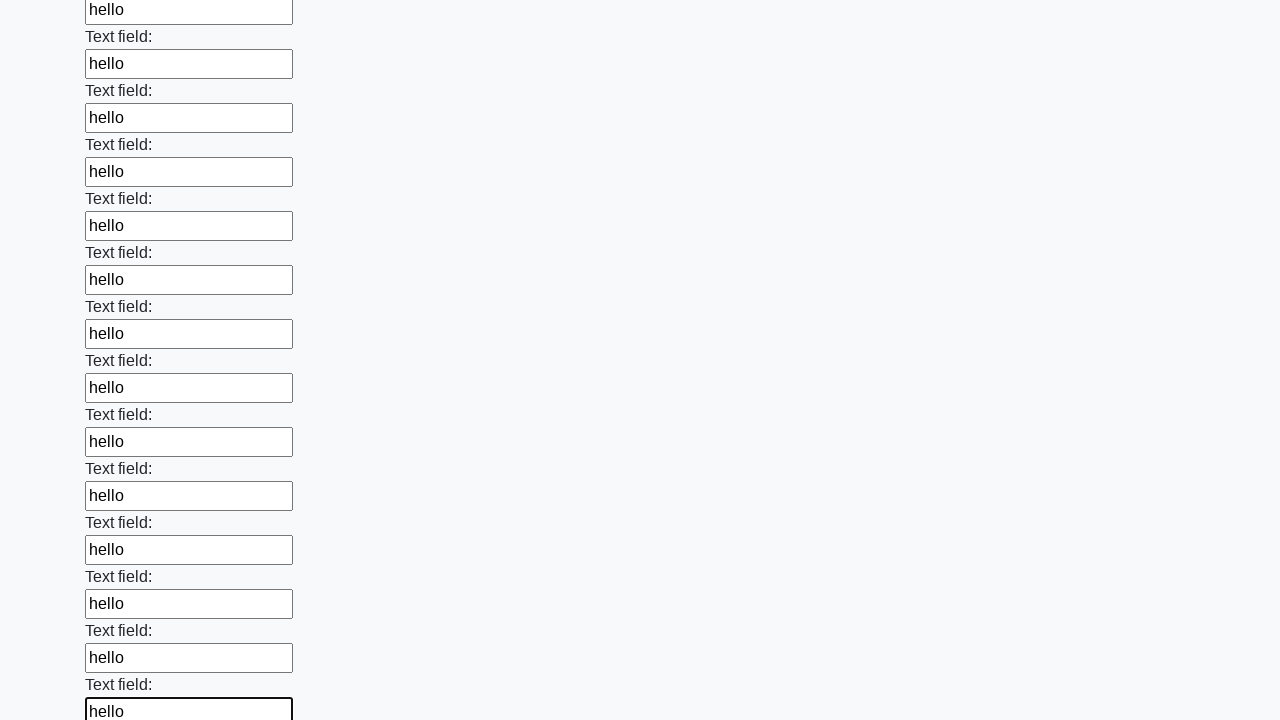

Filled text input field 46 with 'hello' on input[type="text"] >> nth=45
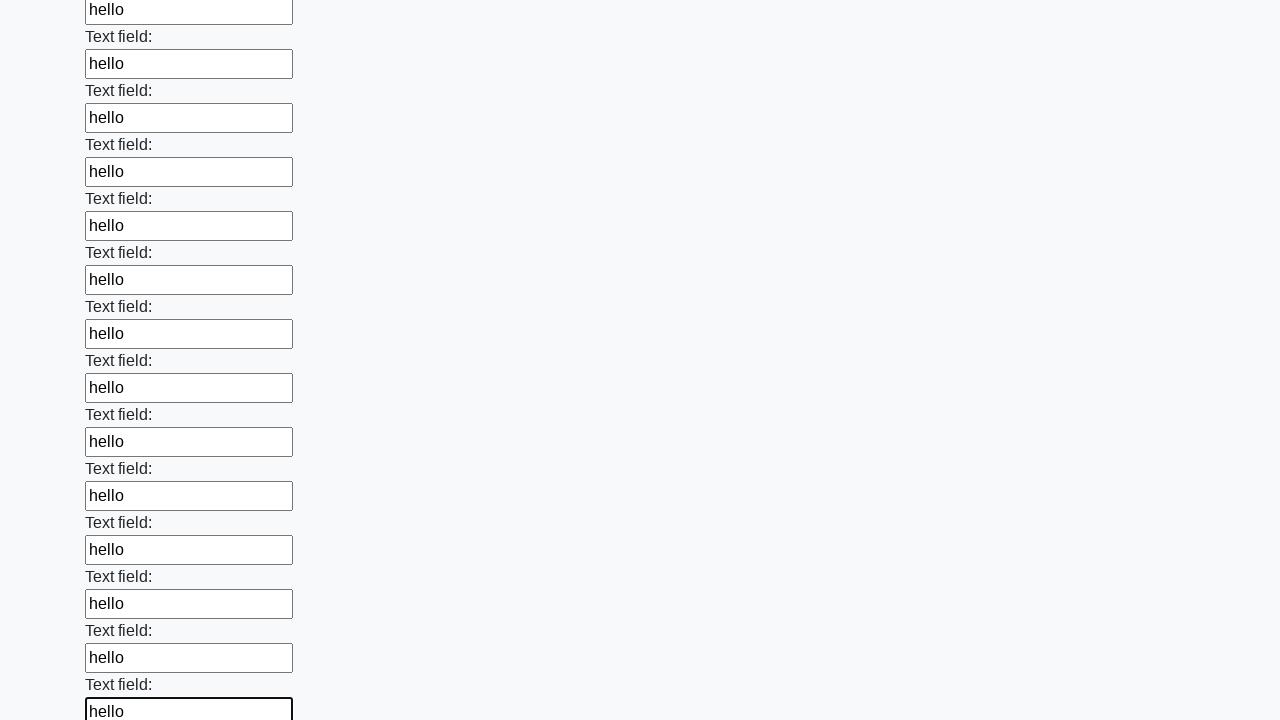

Filled text input field 47 with 'hello' on input[type="text"] >> nth=46
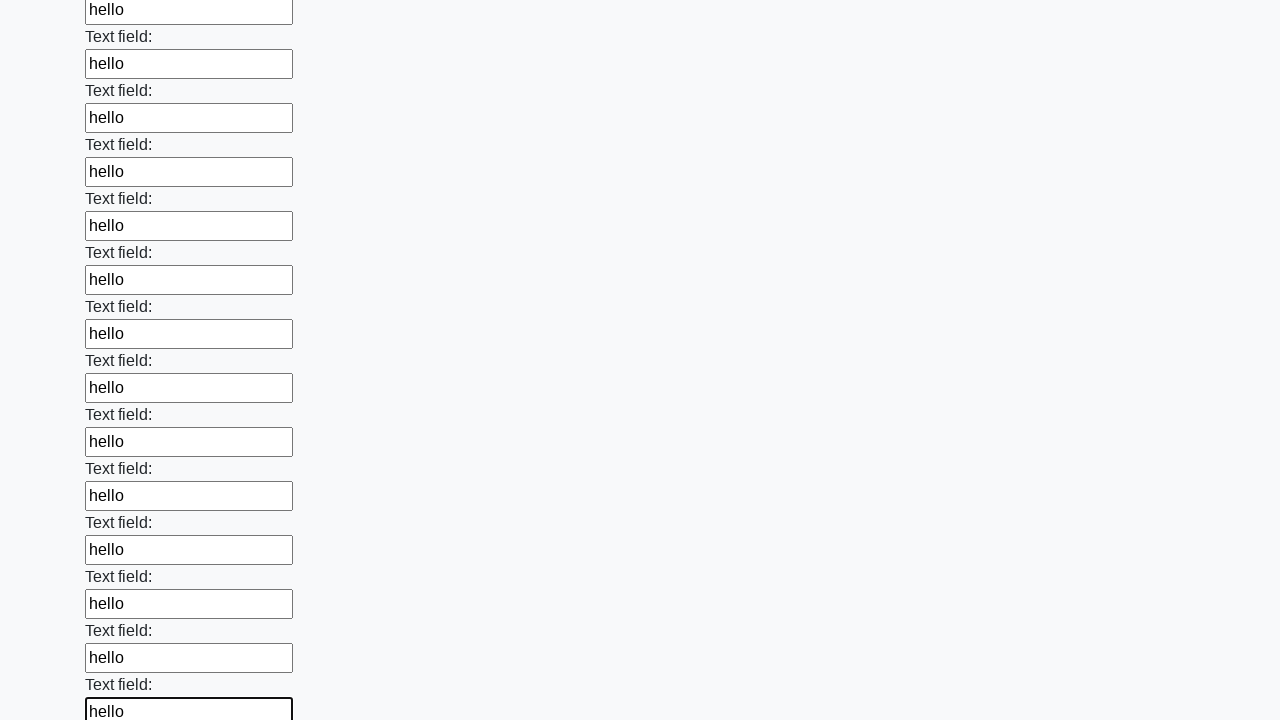

Filled text input field 48 with 'hello' on input[type="text"] >> nth=47
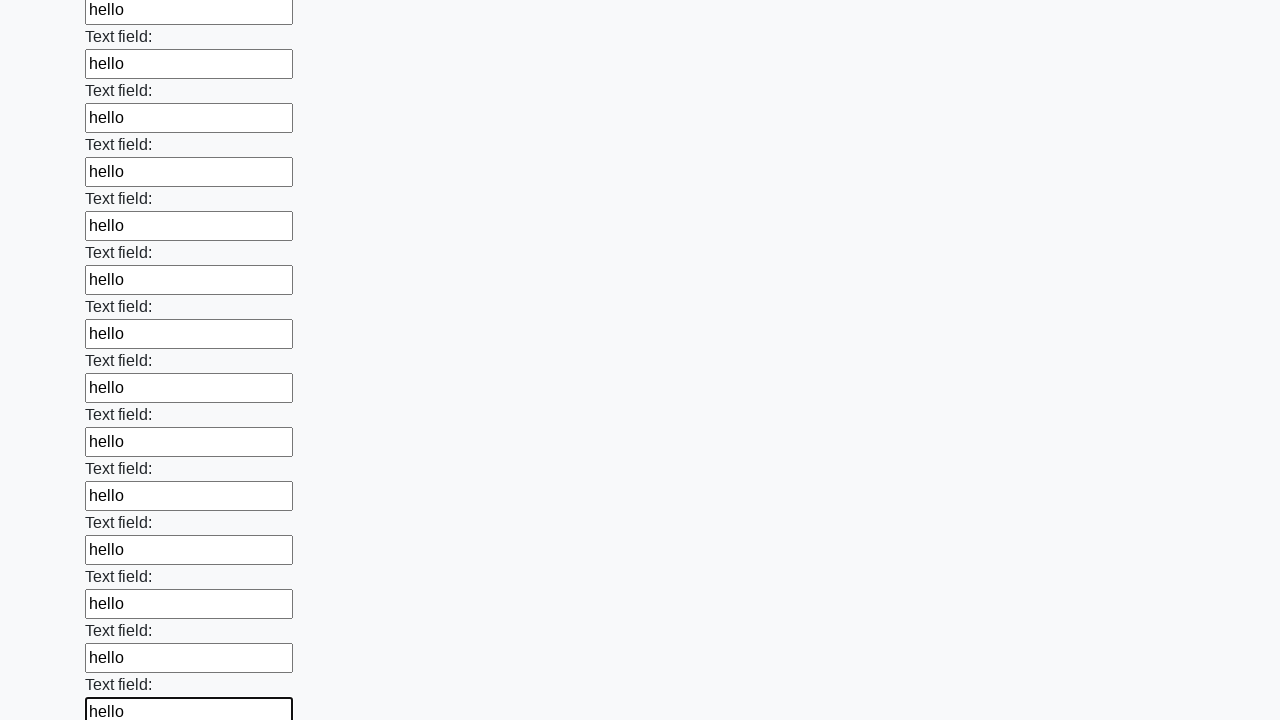

Filled text input field 49 with 'hello' on input[type="text"] >> nth=48
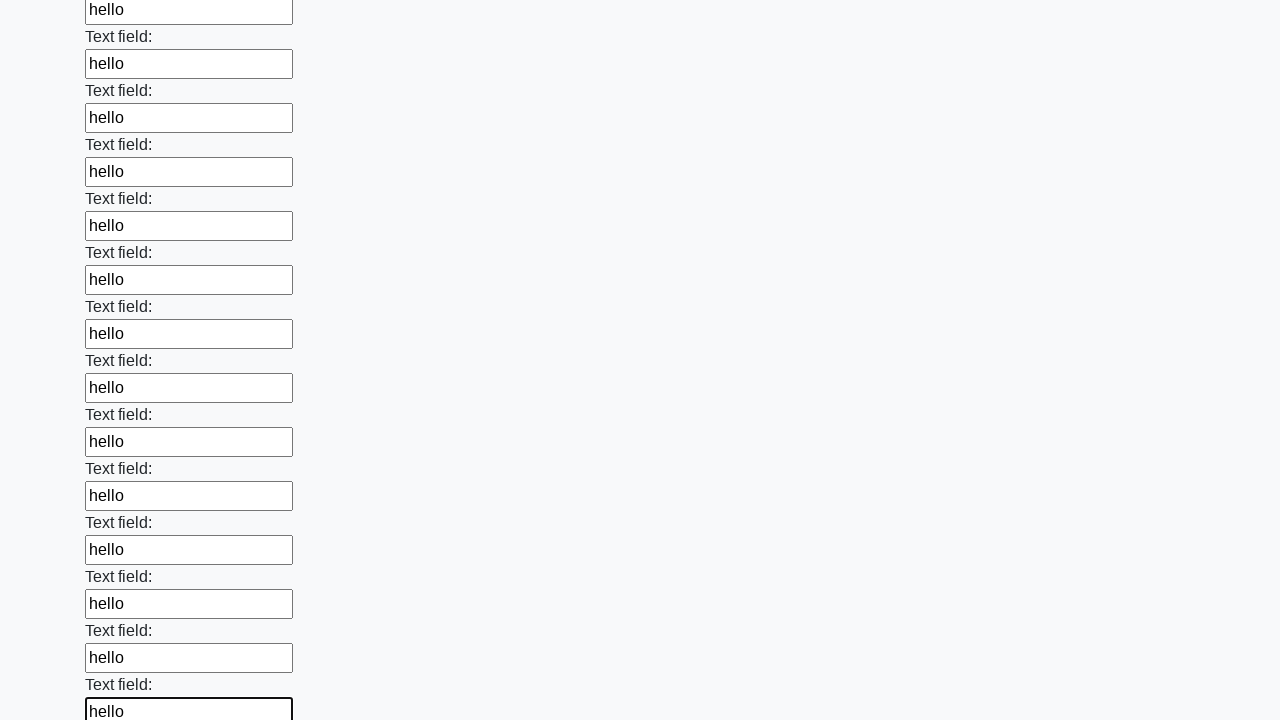

Filled text input field 50 with 'hello' on input[type="text"] >> nth=49
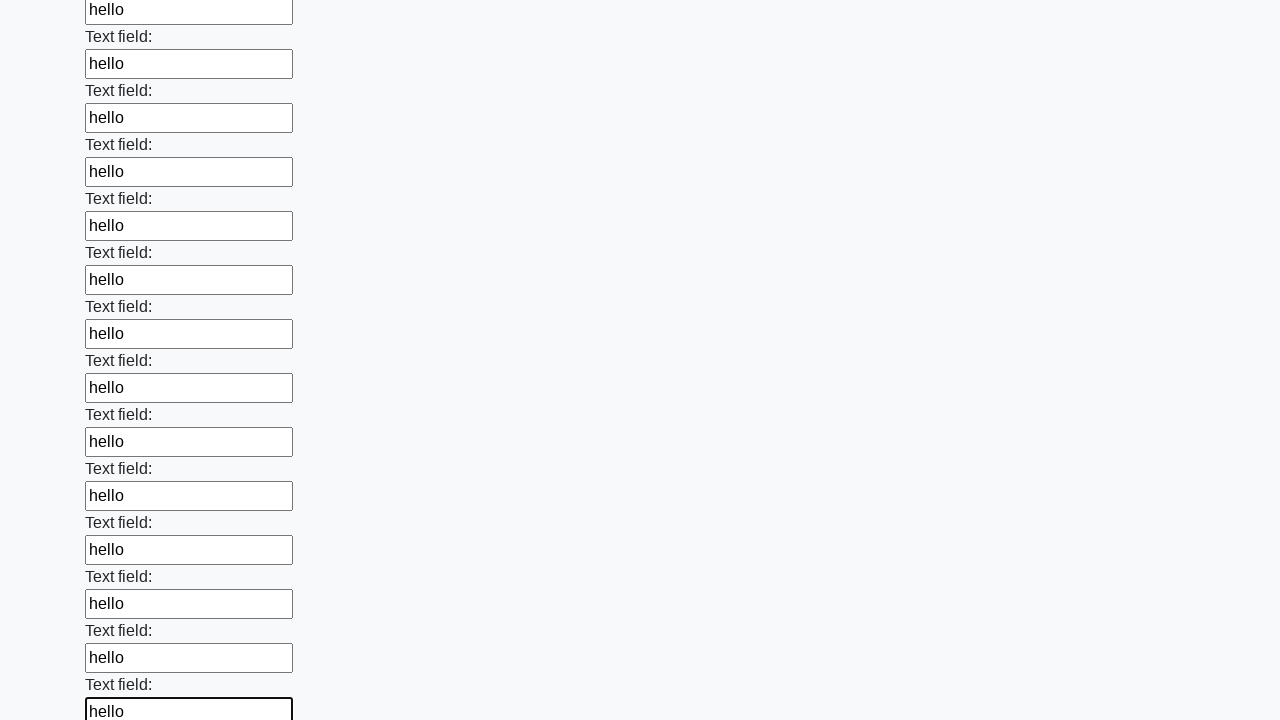

Filled text input field 51 with 'hello' on input[type="text"] >> nth=50
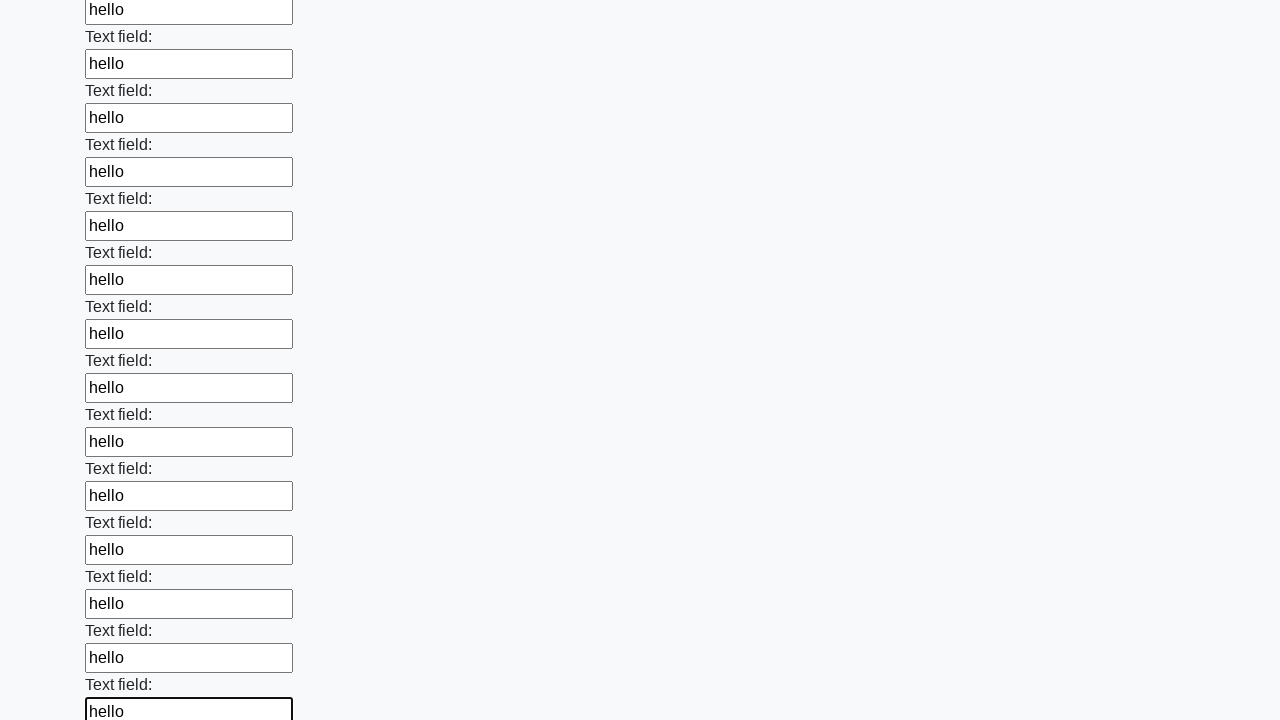

Filled text input field 52 with 'hello' on input[type="text"] >> nth=51
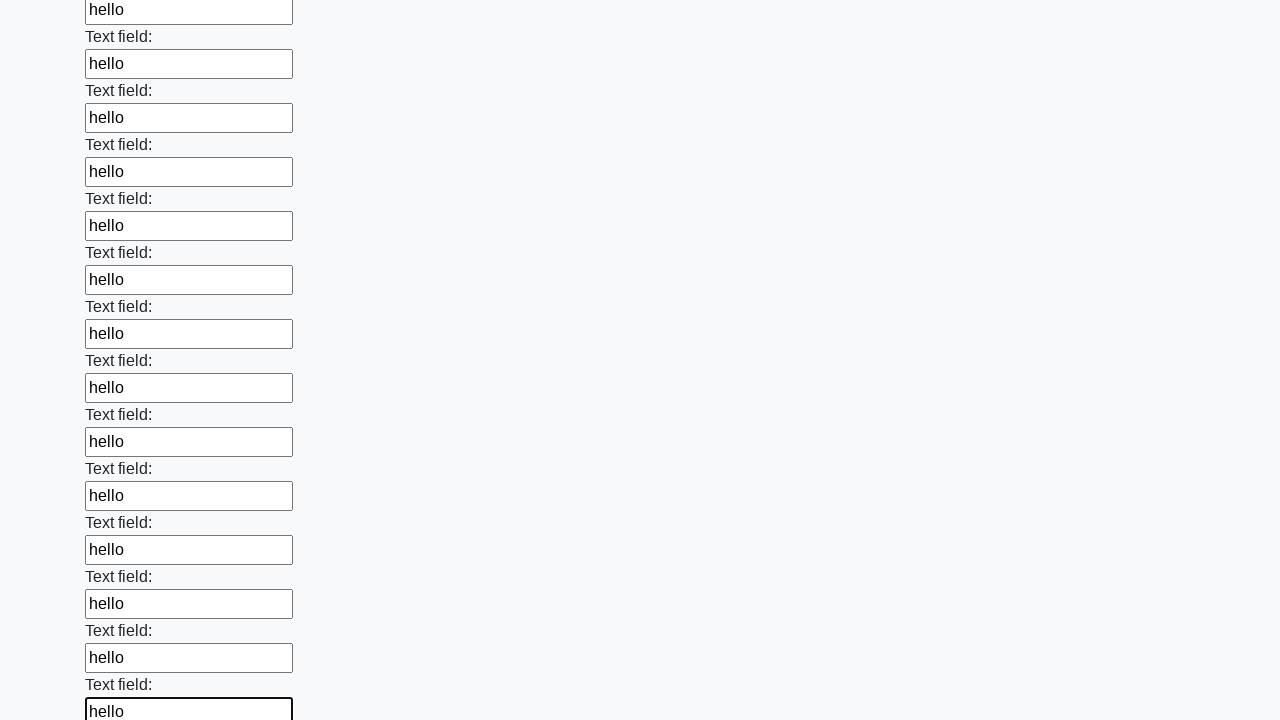

Filled text input field 53 with 'hello' on input[type="text"] >> nth=52
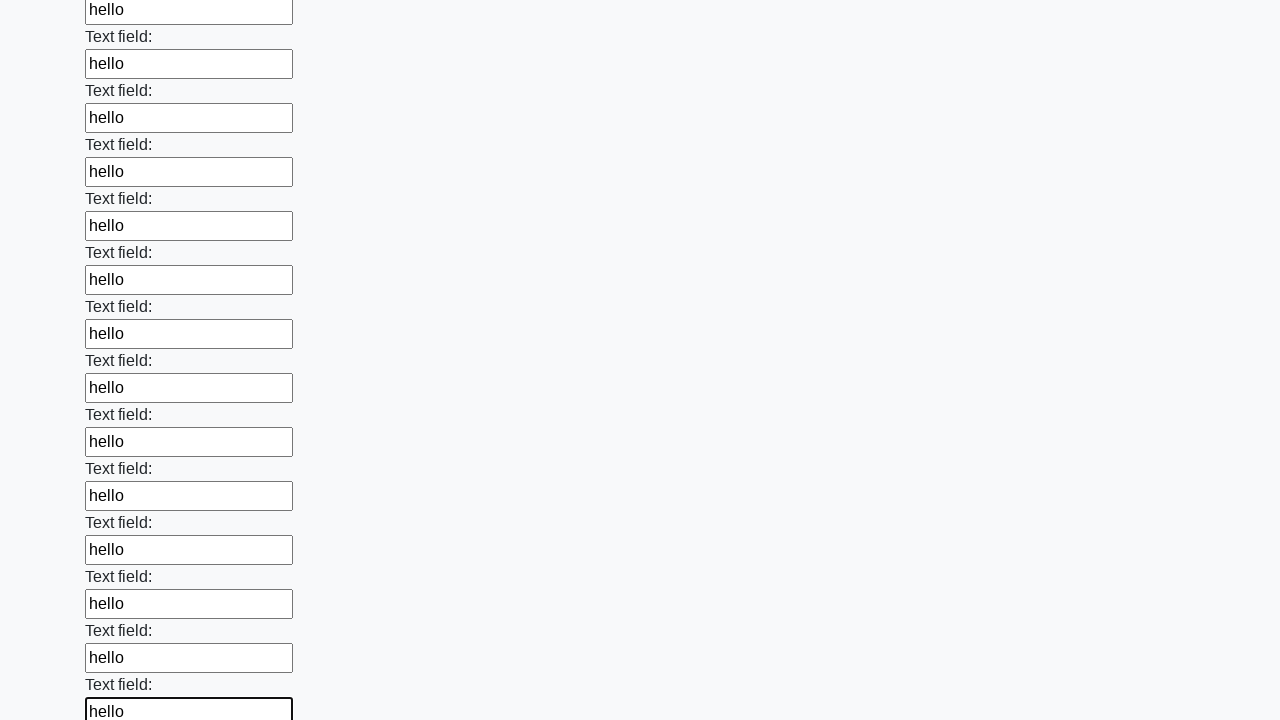

Filled text input field 54 with 'hello' on input[type="text"] >> nth=53
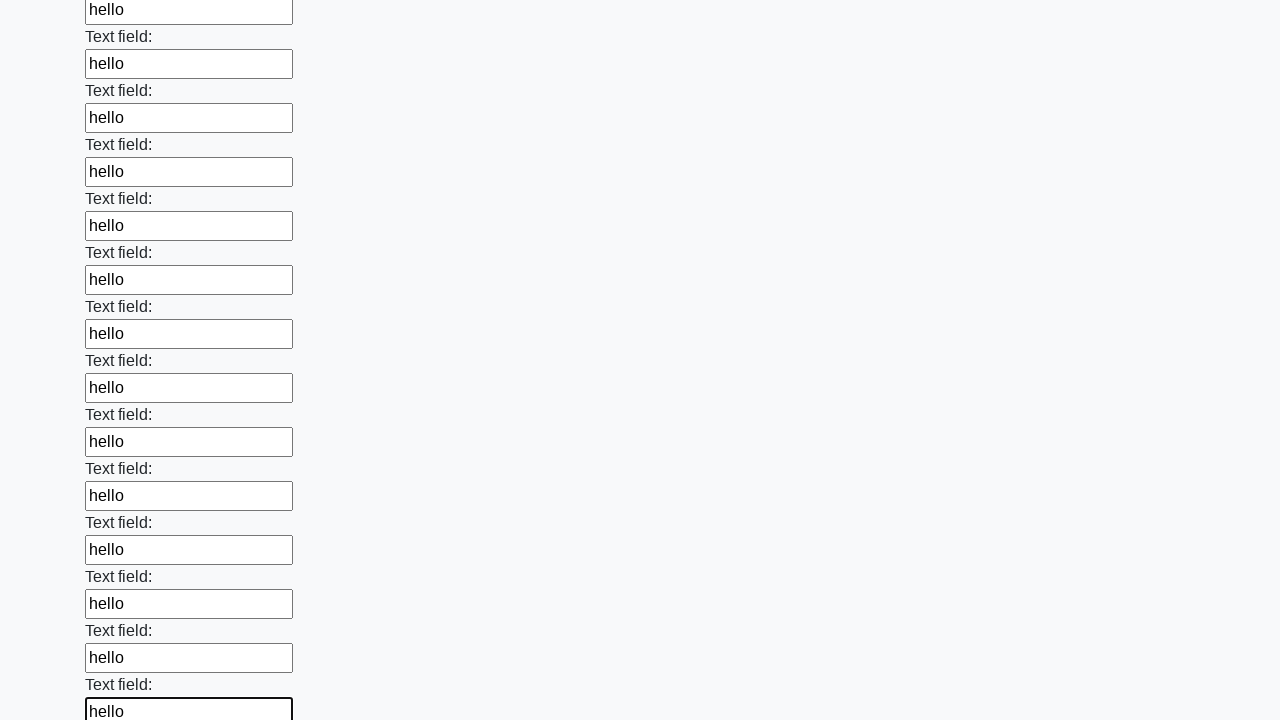

Filled text input field 55 with 'hello' on input[type="text"] >> nth=54
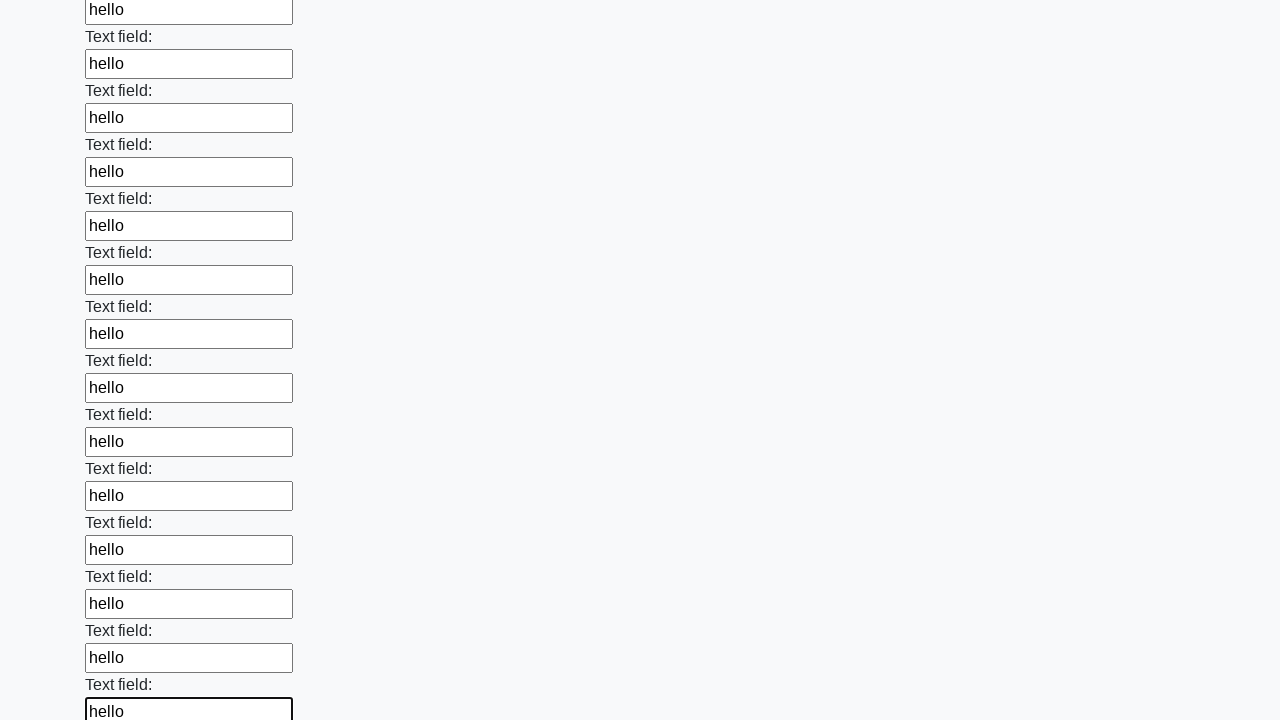

Filled text input field 56 with 'hello' on input[type="text"] >> nth=55
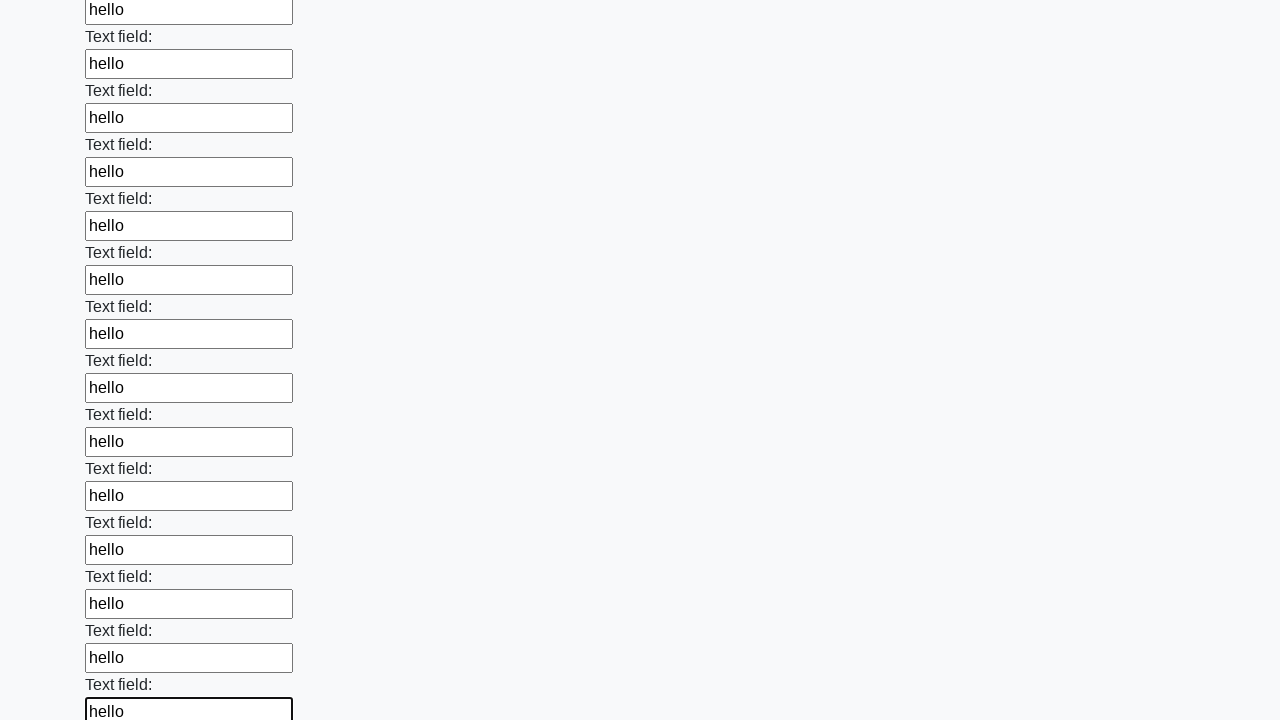

Filled text input field 57 with 'hello' on input[type="text"] >> nth=56
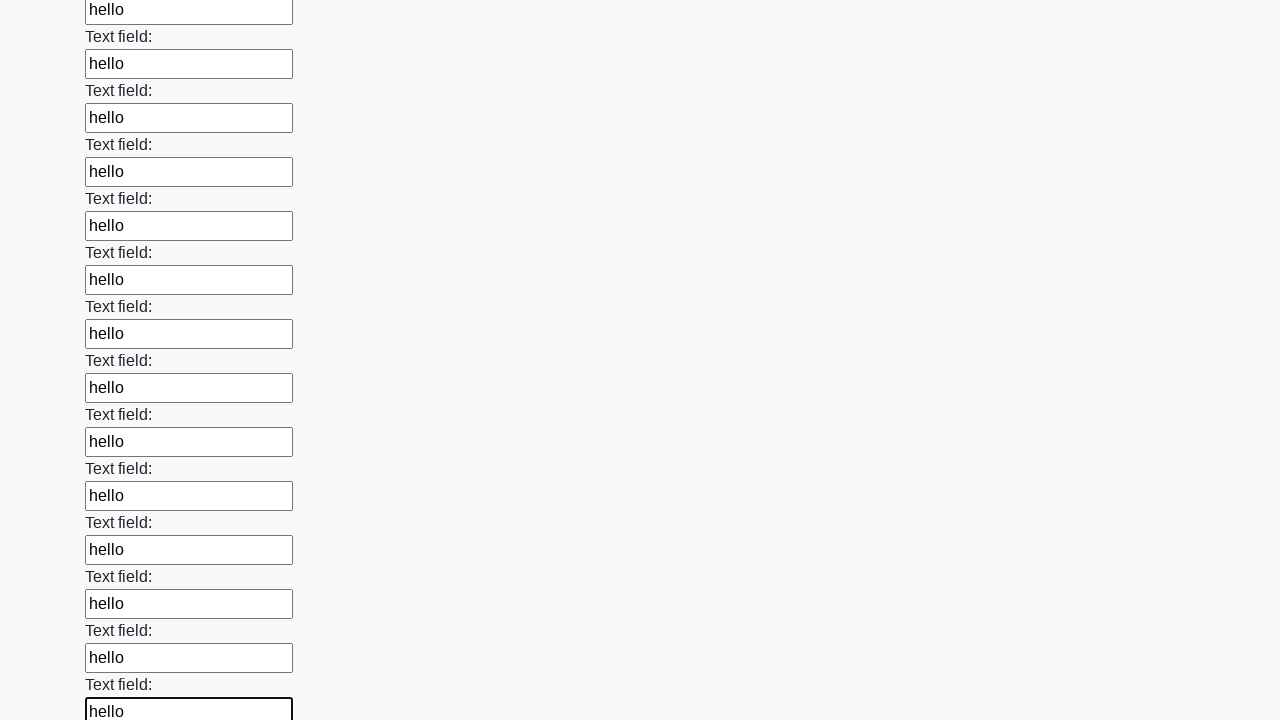

Filled text input field 58 with 'hello' on input[type="text"] >> nth=57
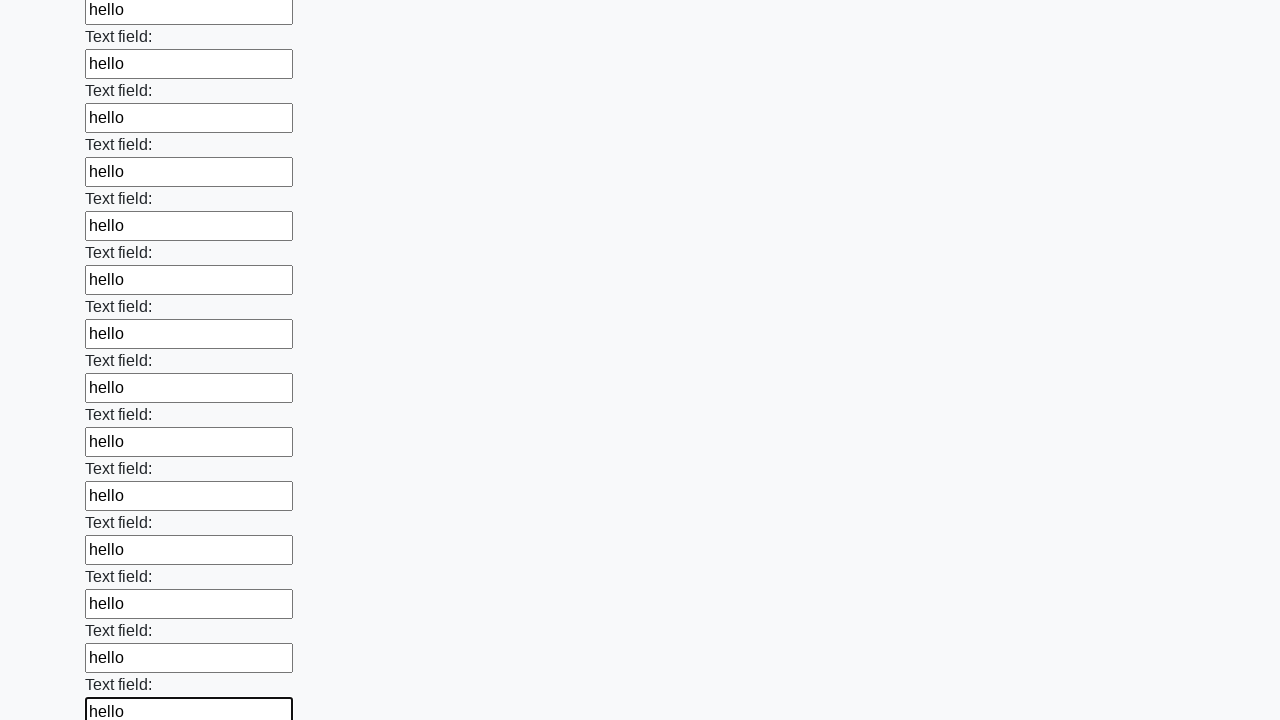

Filled text input field 59 with 'hello' on input[type="text"] >> nth=58
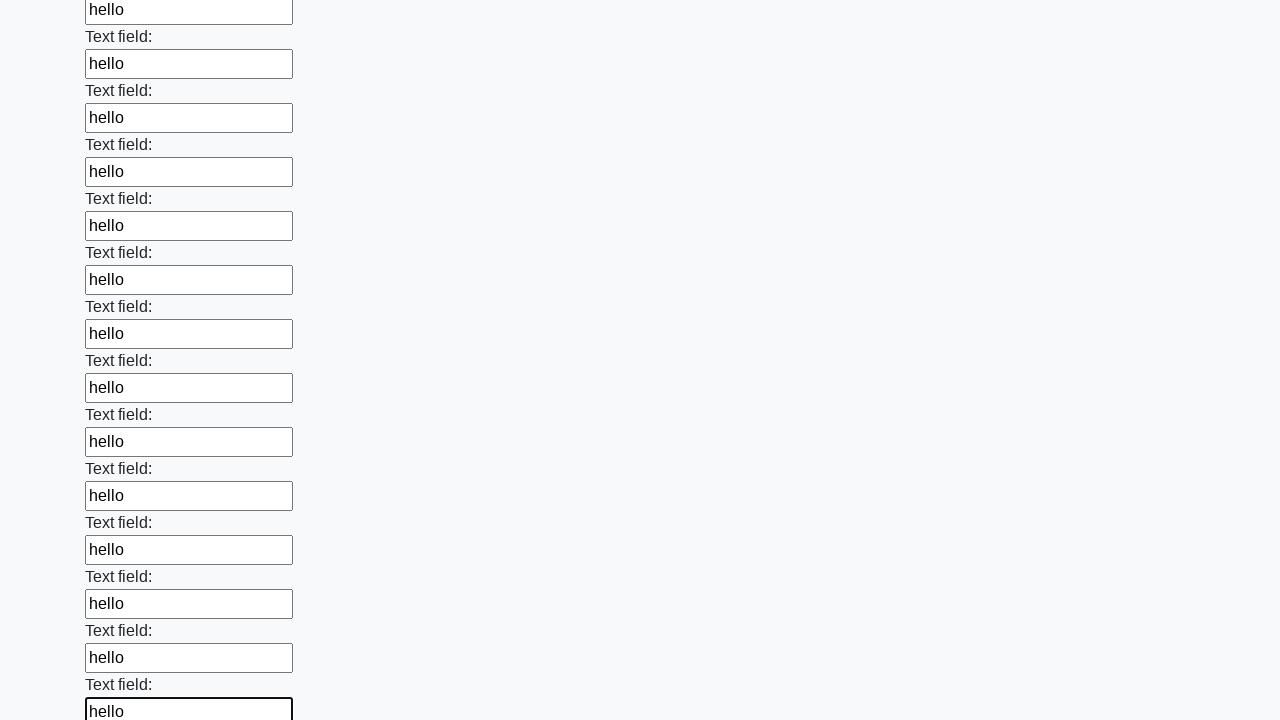

Filled text input field 60 with 'hello' on input[type="text"] >> nth=59
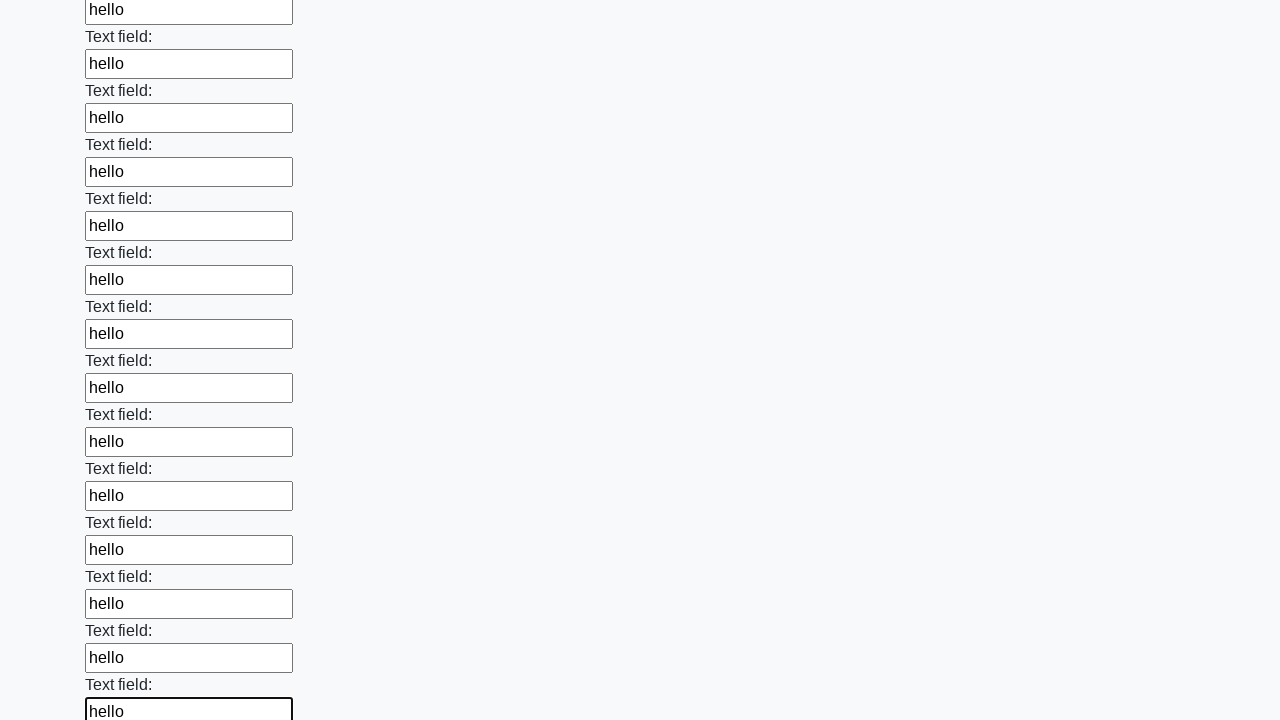

Filled text input field 61 with 'hello' on input[type="text"] >> nth=60
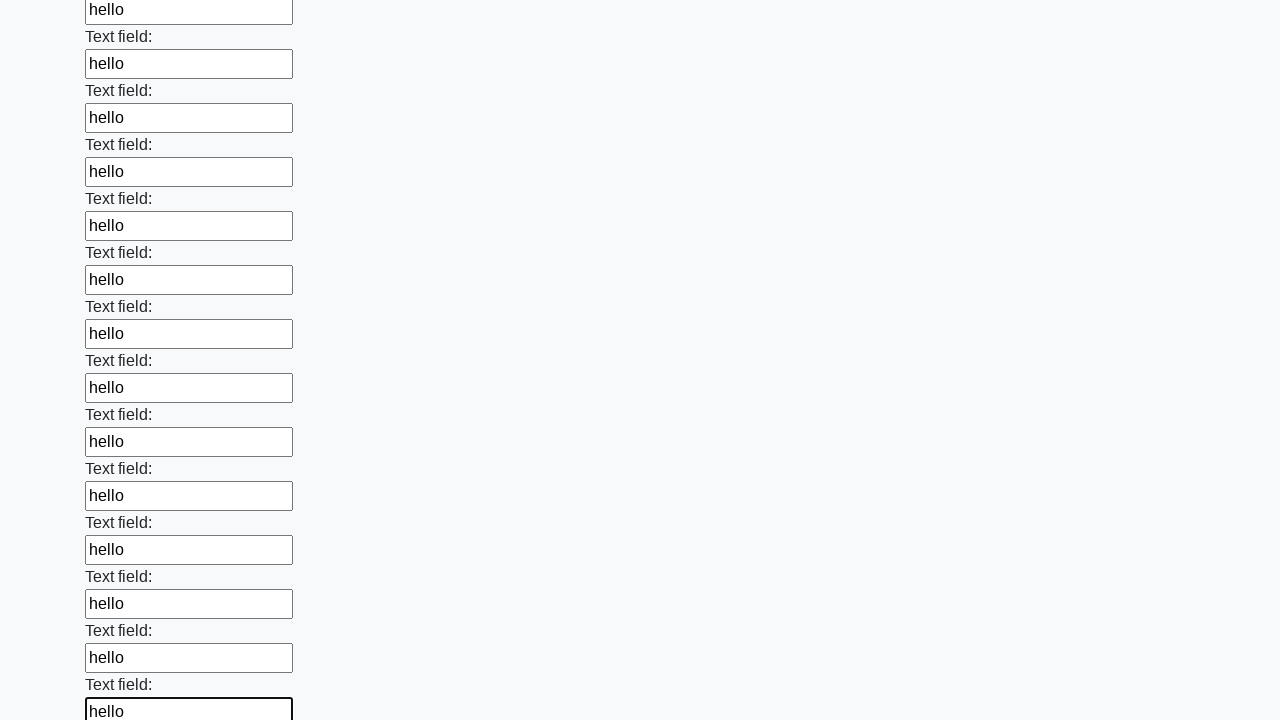

Filled text input field 62 with 'hello' on input[type="text"] >> nth=61
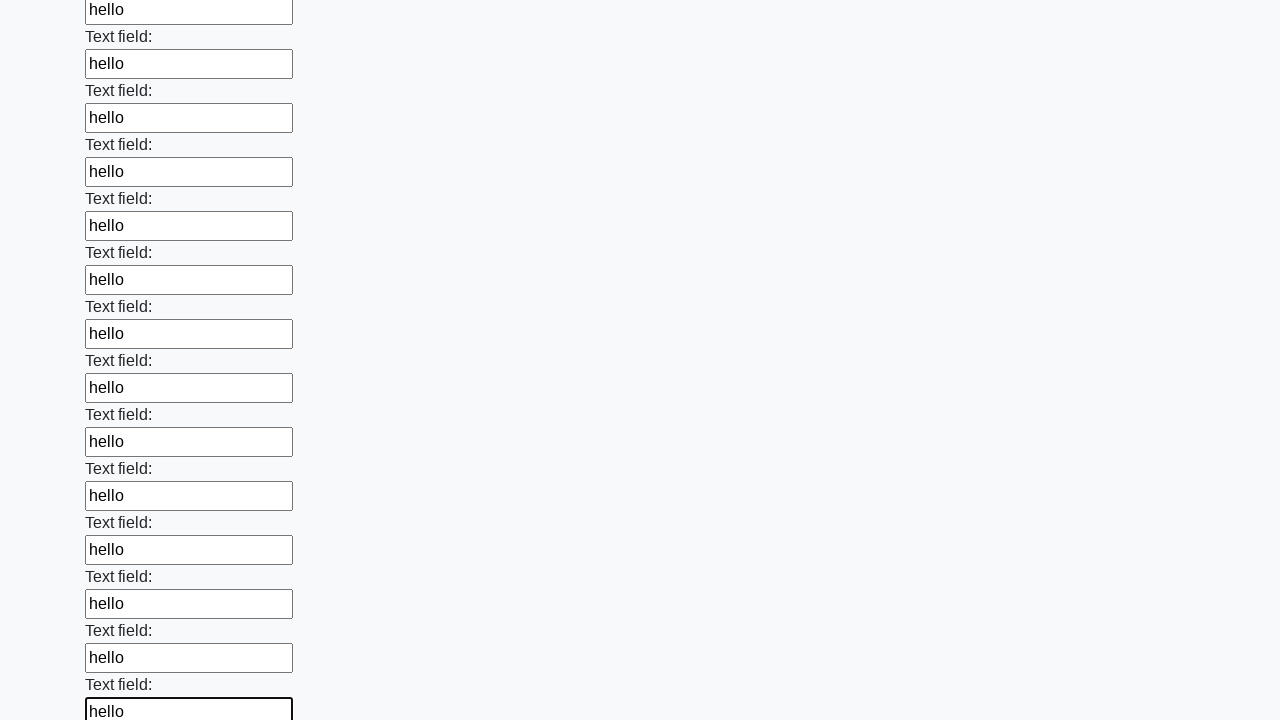

Filled text input field 63 with 'hello' on input[type="text"] >> nth=62
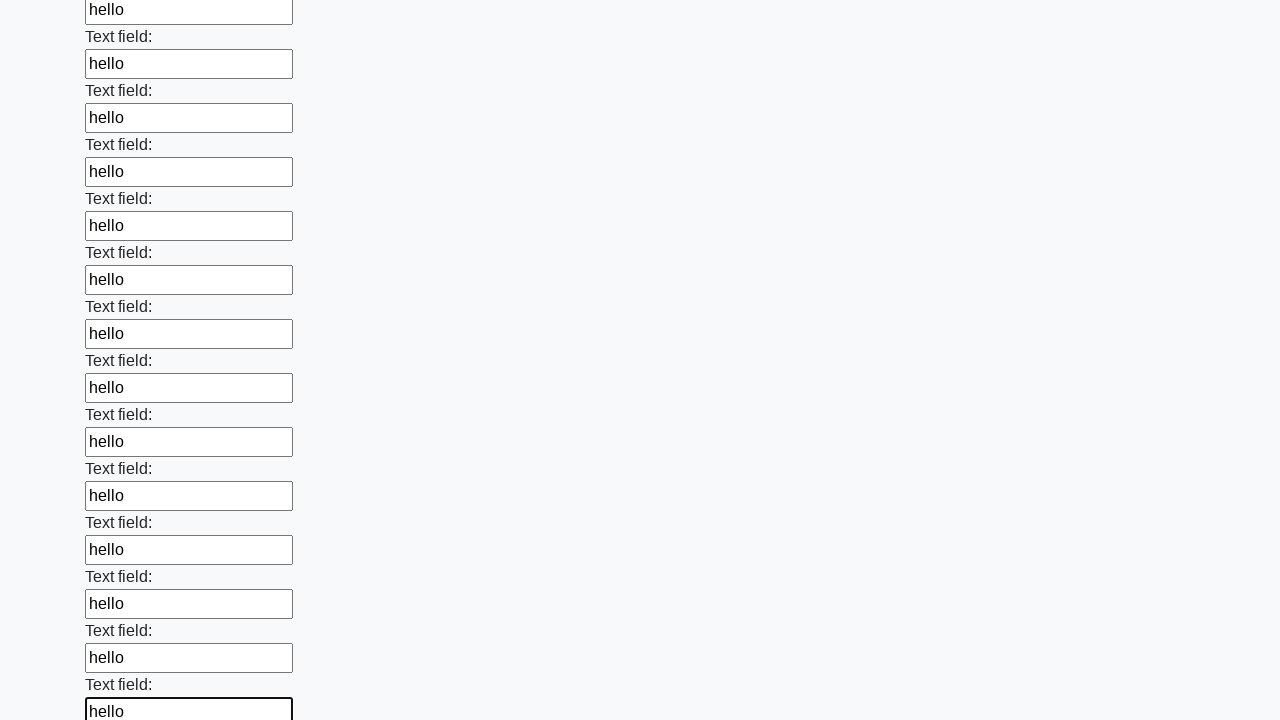

Filled text input field 64 with 'hello' on input[type="text"] >> nth=63
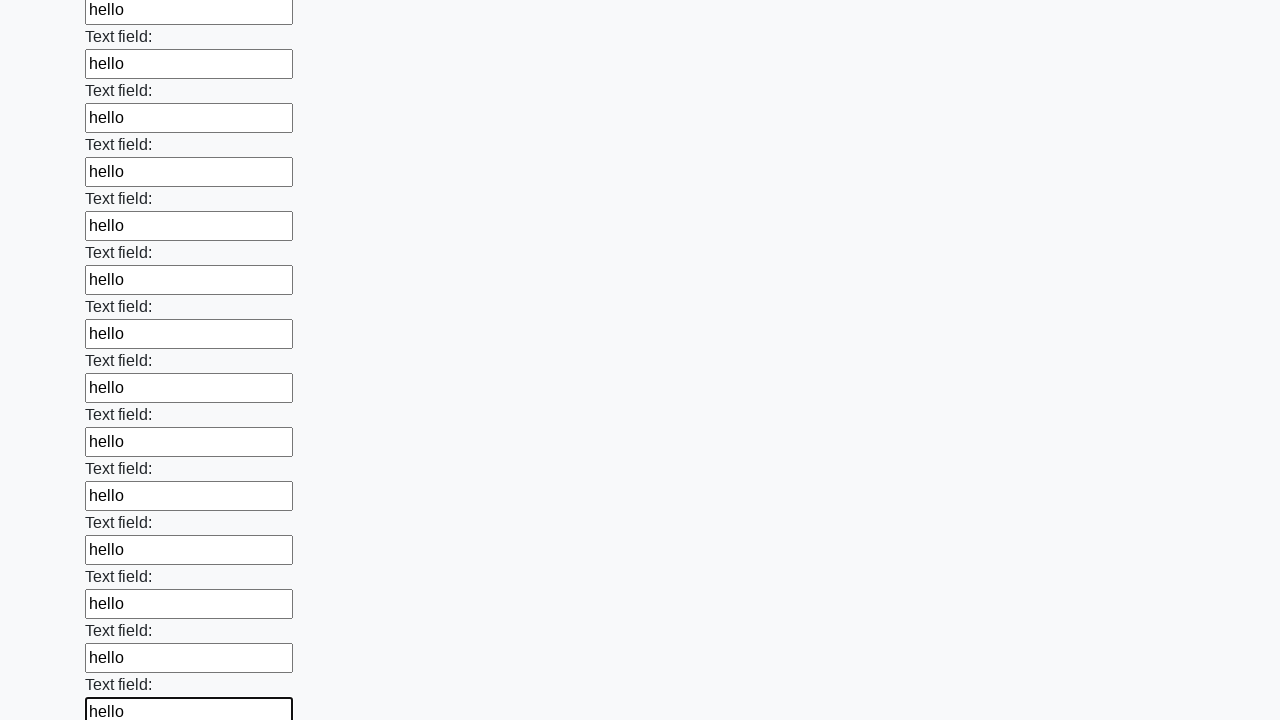

Filled text input field 65 with 'hello' on input[type="text"] >> nth=64
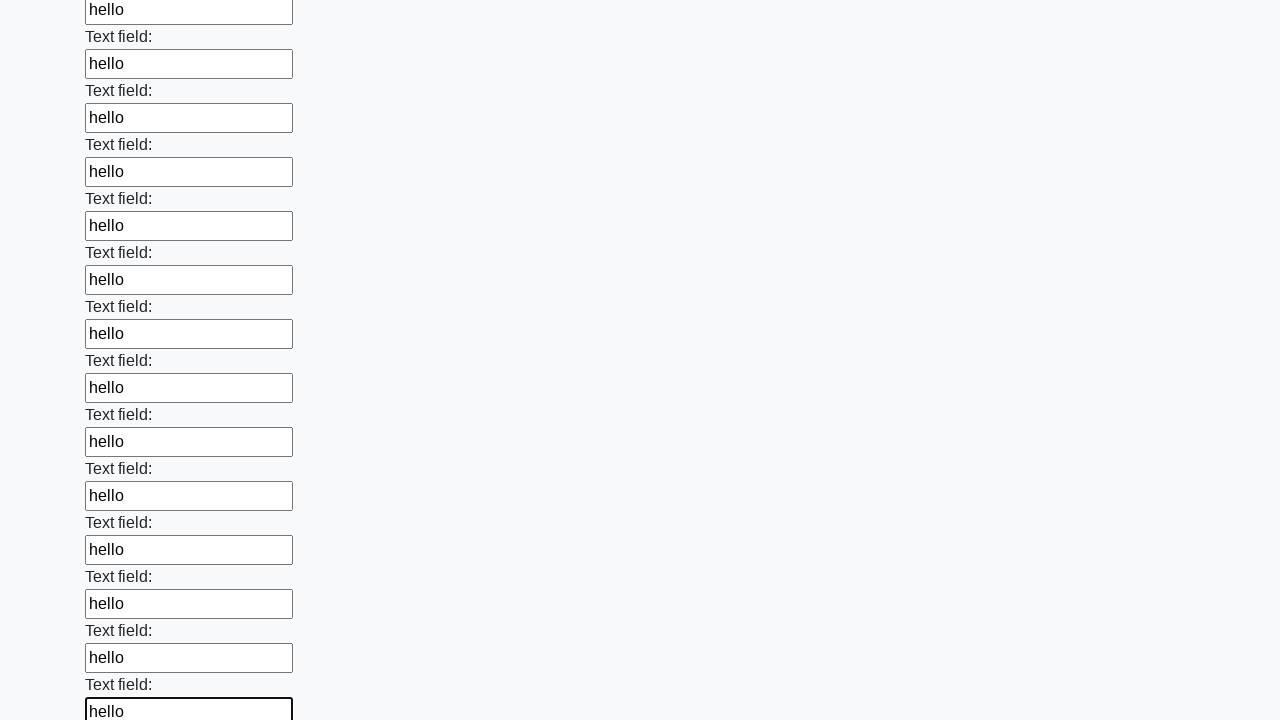

Filled text input field 66 with 'hello' on input[type="text"] >> nth=65
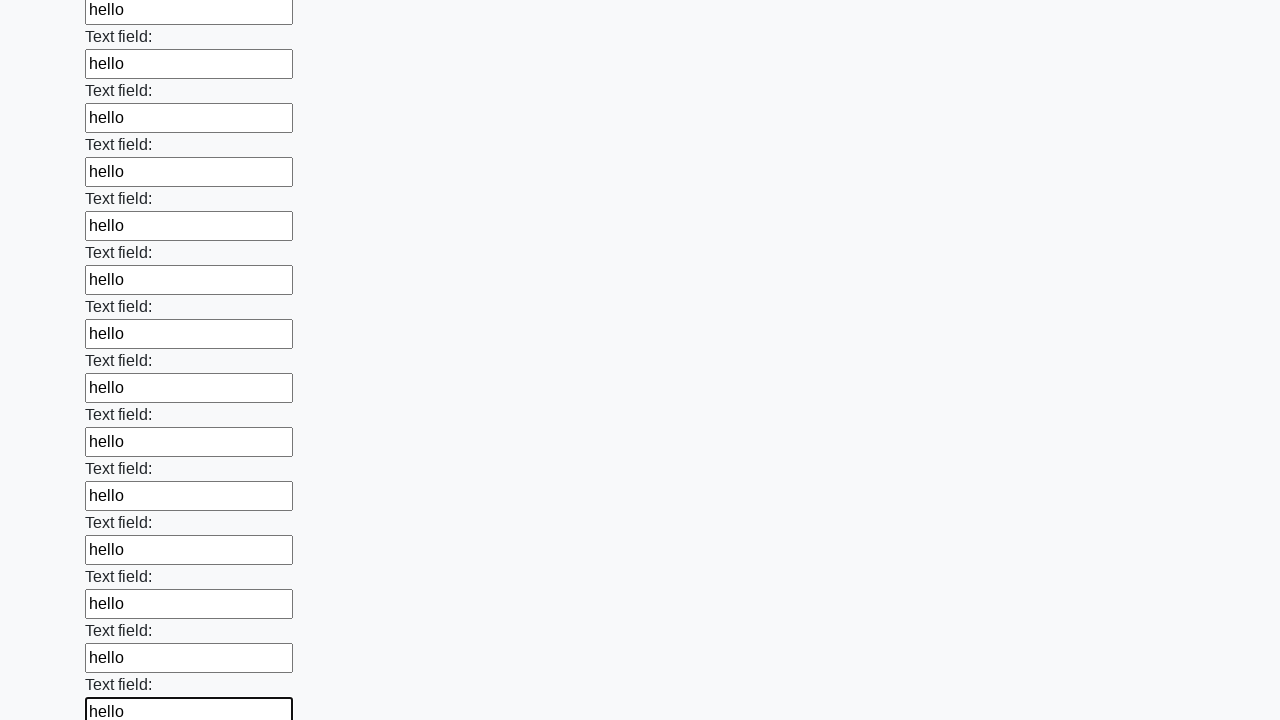

Filled text input field 67 with 'hello' on input[type="text"] >> nth=66
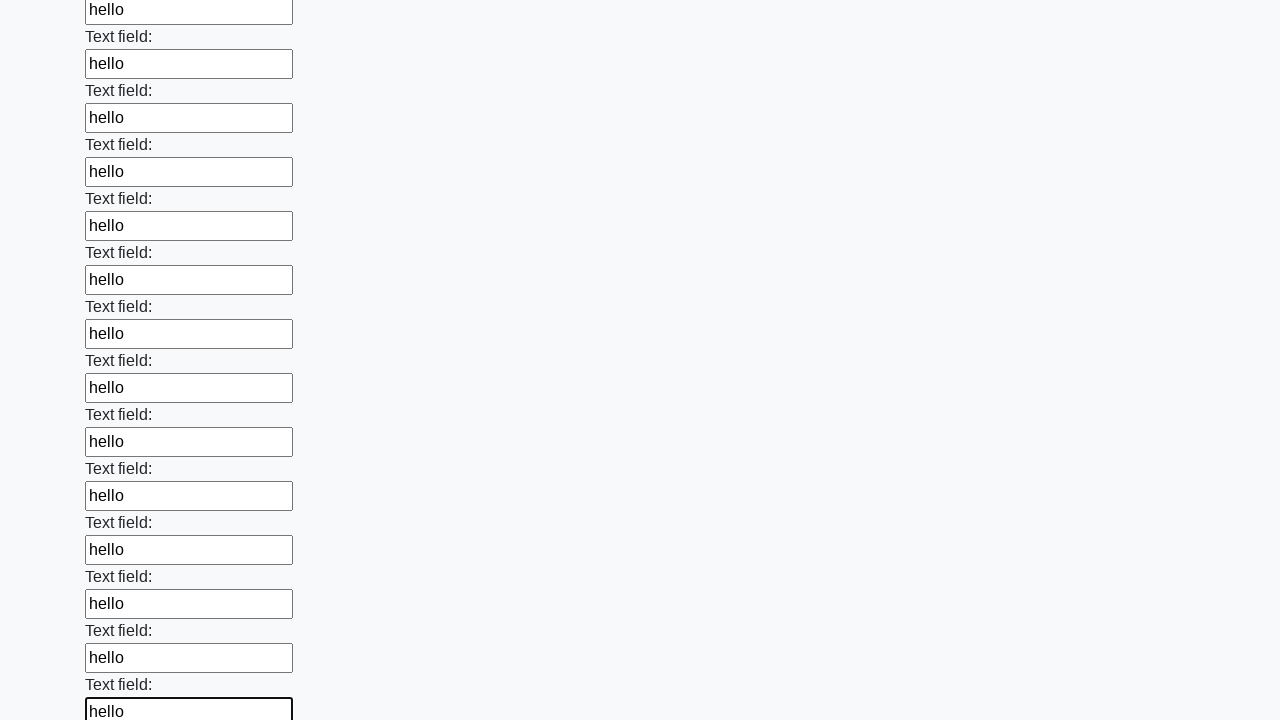

Filled text input field 68 with 'hello' on input[type="text"] >> nth=67
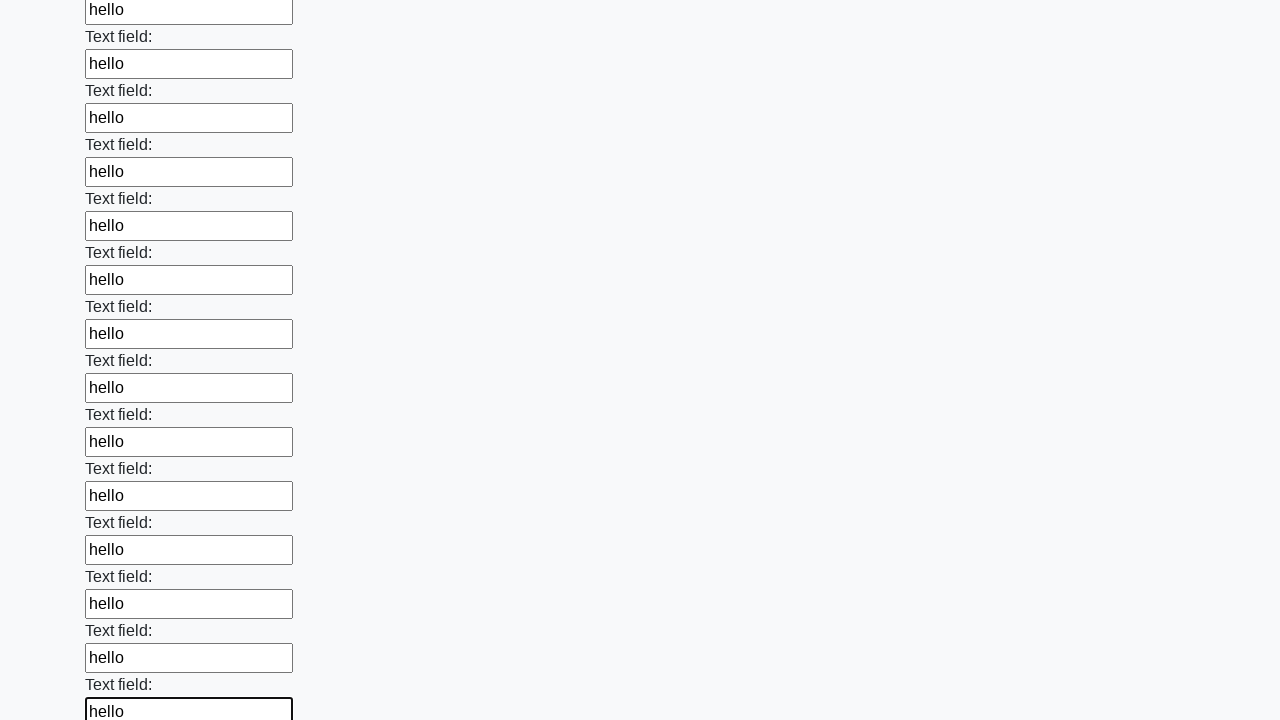

Filled text input field 69 with 'hello' on input[type="text"] >> nth=68
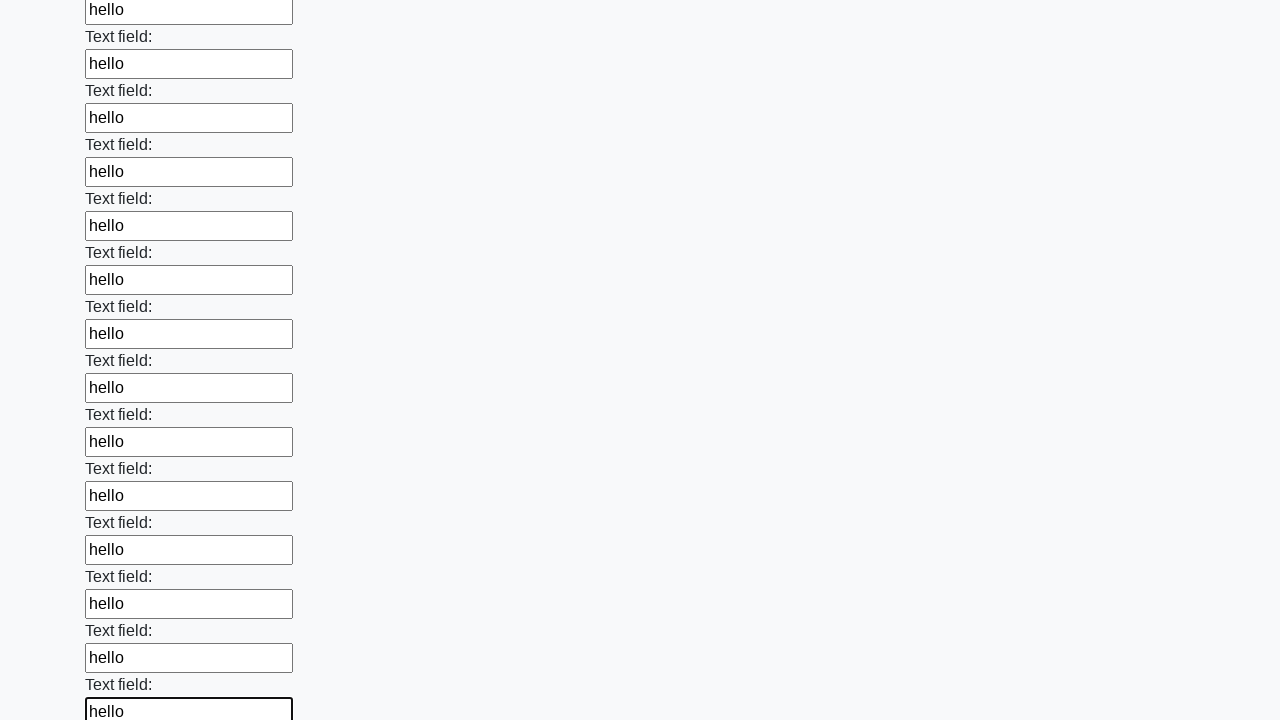

Filled text input field 70 with 'hello' on input[type="text"] >> nth=69
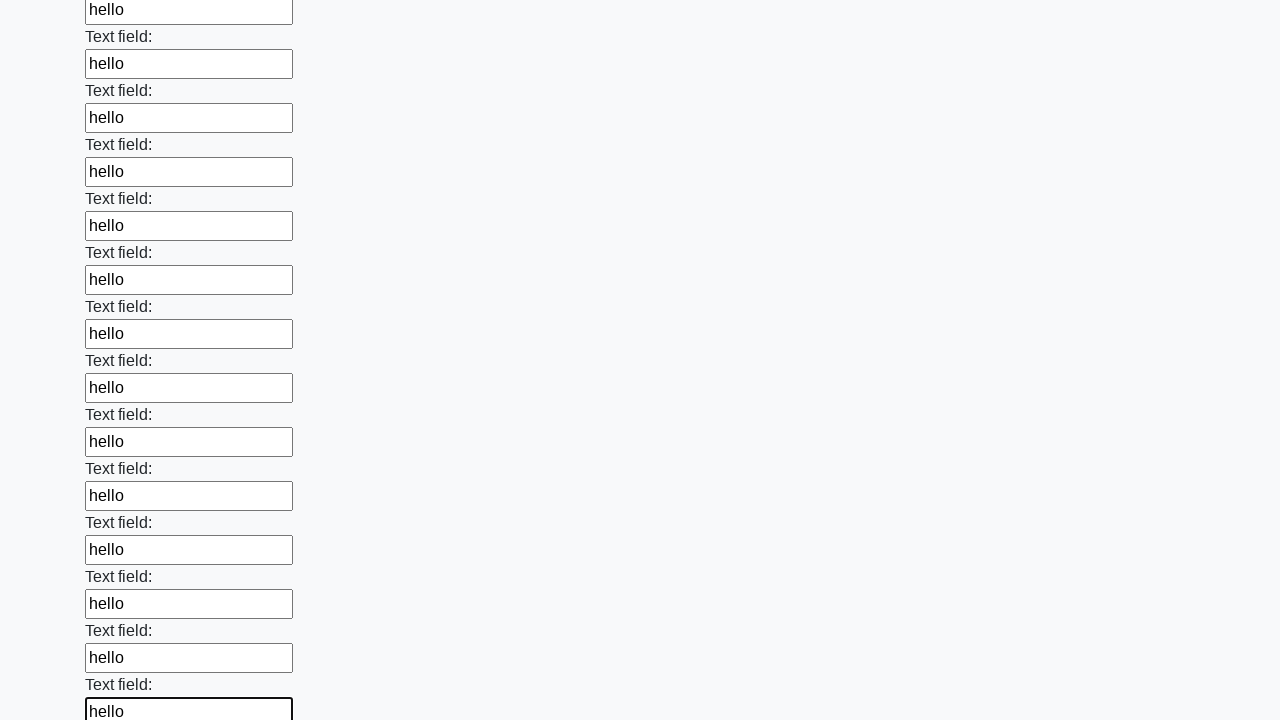

Filled text input field 71 with 'hello' on input[type="text"] >> nth=70
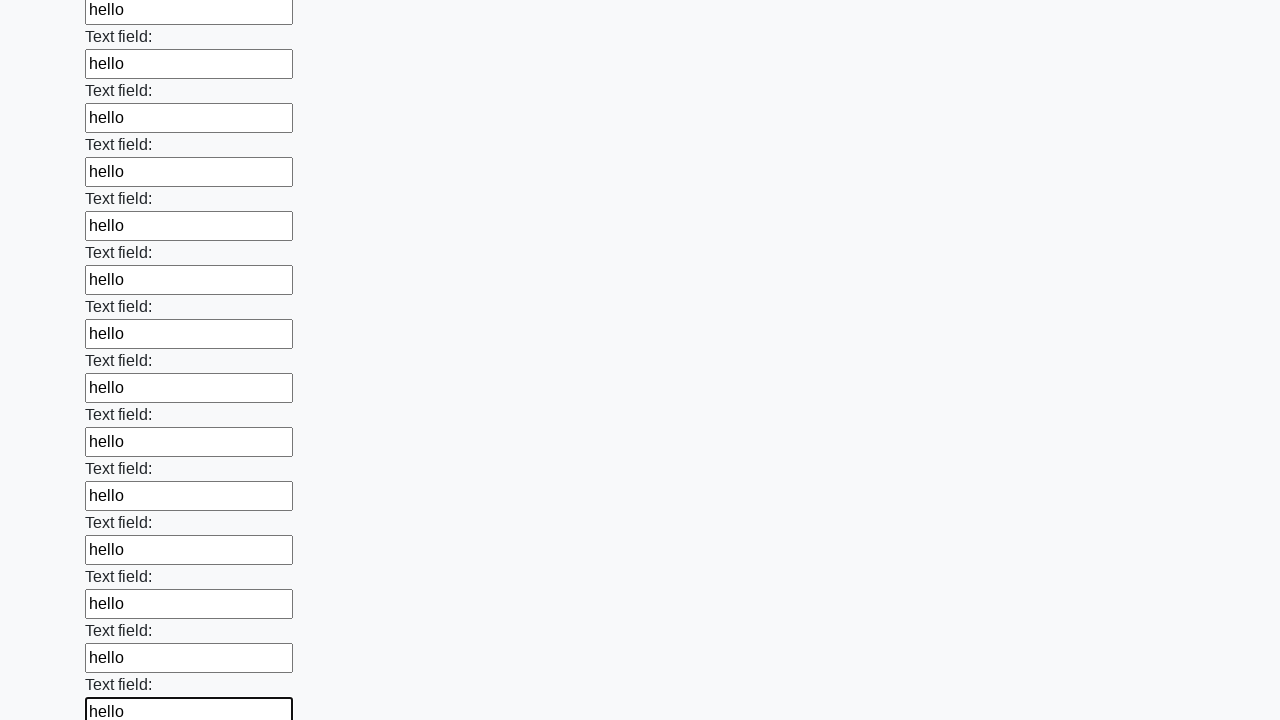

Filled text input field 72 with 'hello' on input[type="text"] >> nth=71
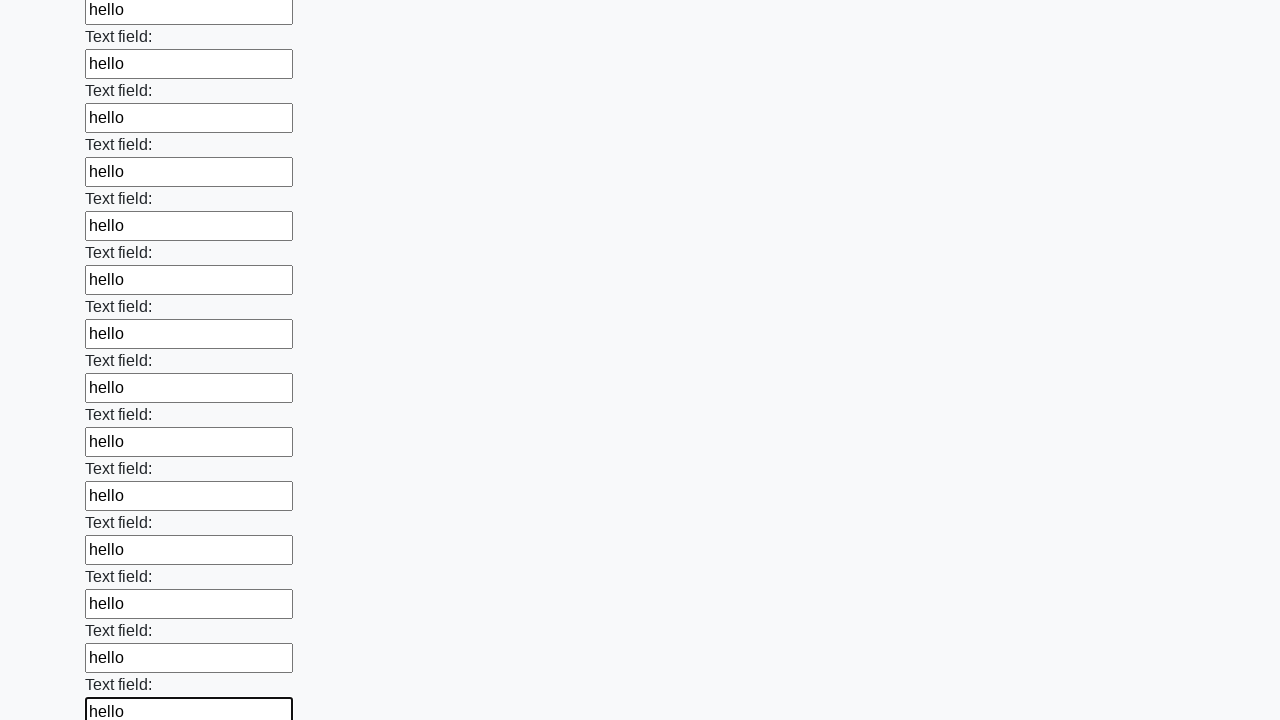

Filled text input field 73 with 'hello' on input[type="text"] >> nth=72
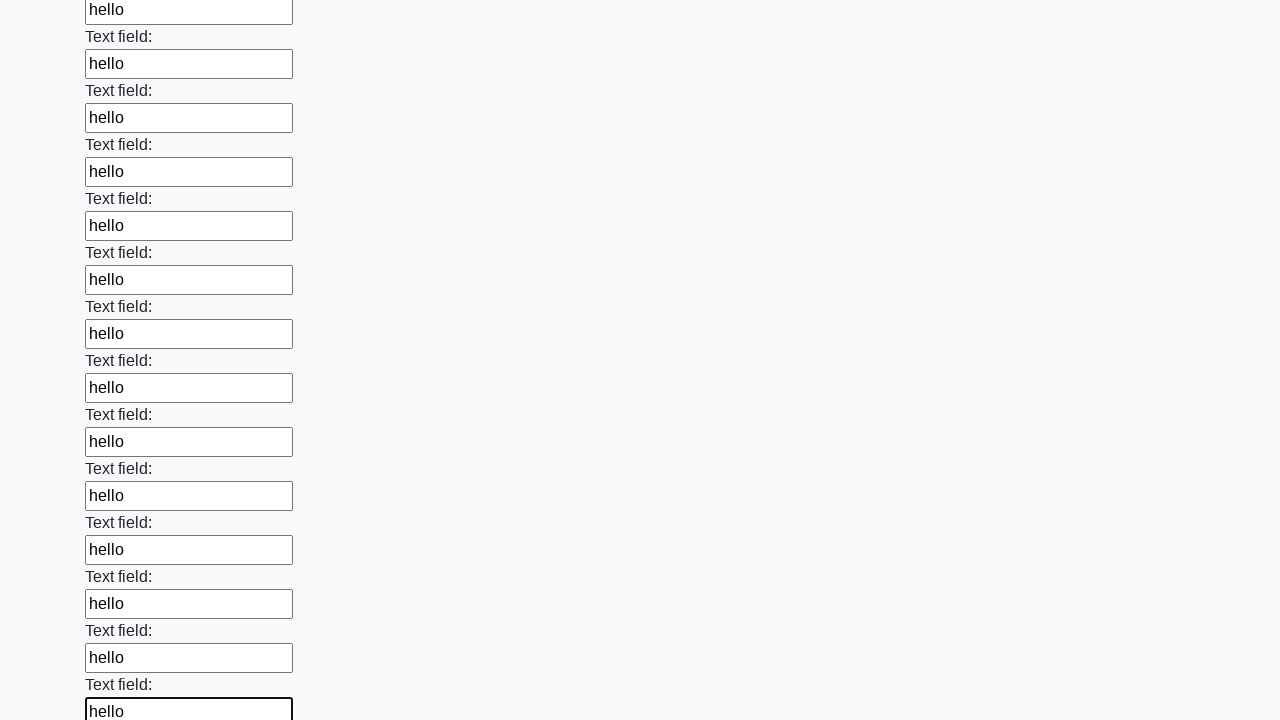

Filled text input field 74 with 'hello' on input[type="text"] >> nth=73
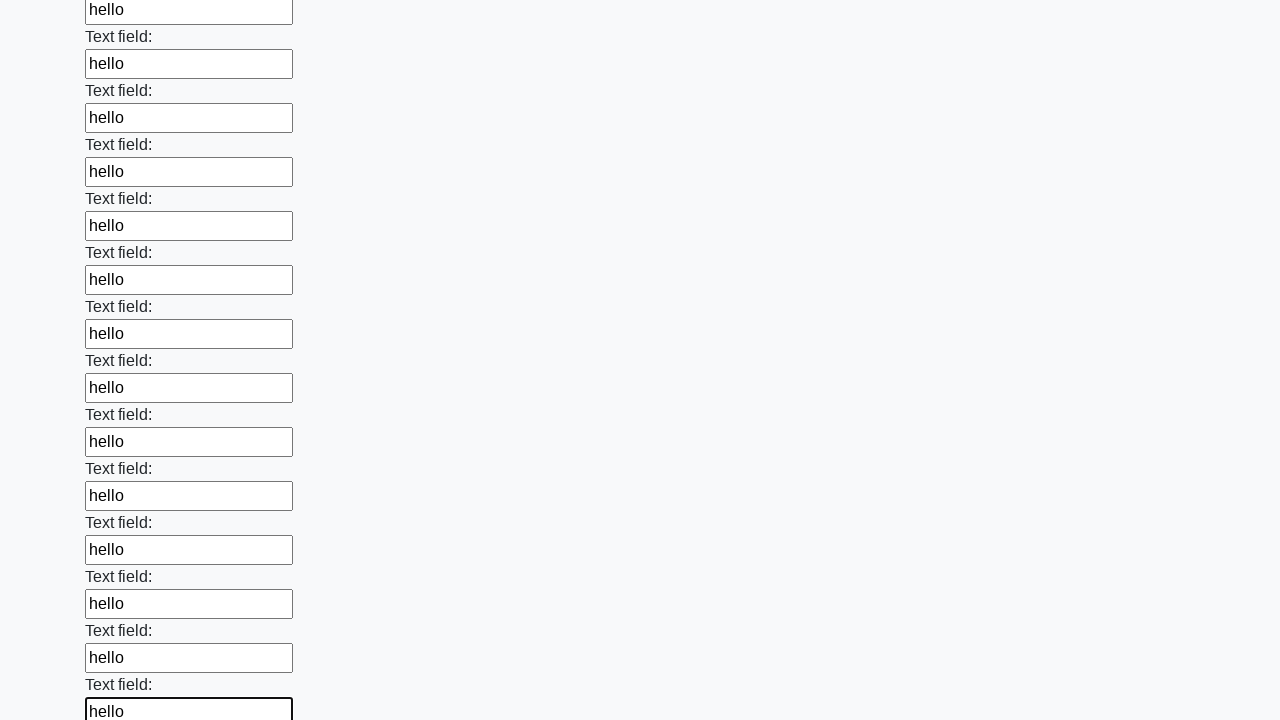

Filled text input field 75 with 'hello' on input[type="text"] >> nth=74
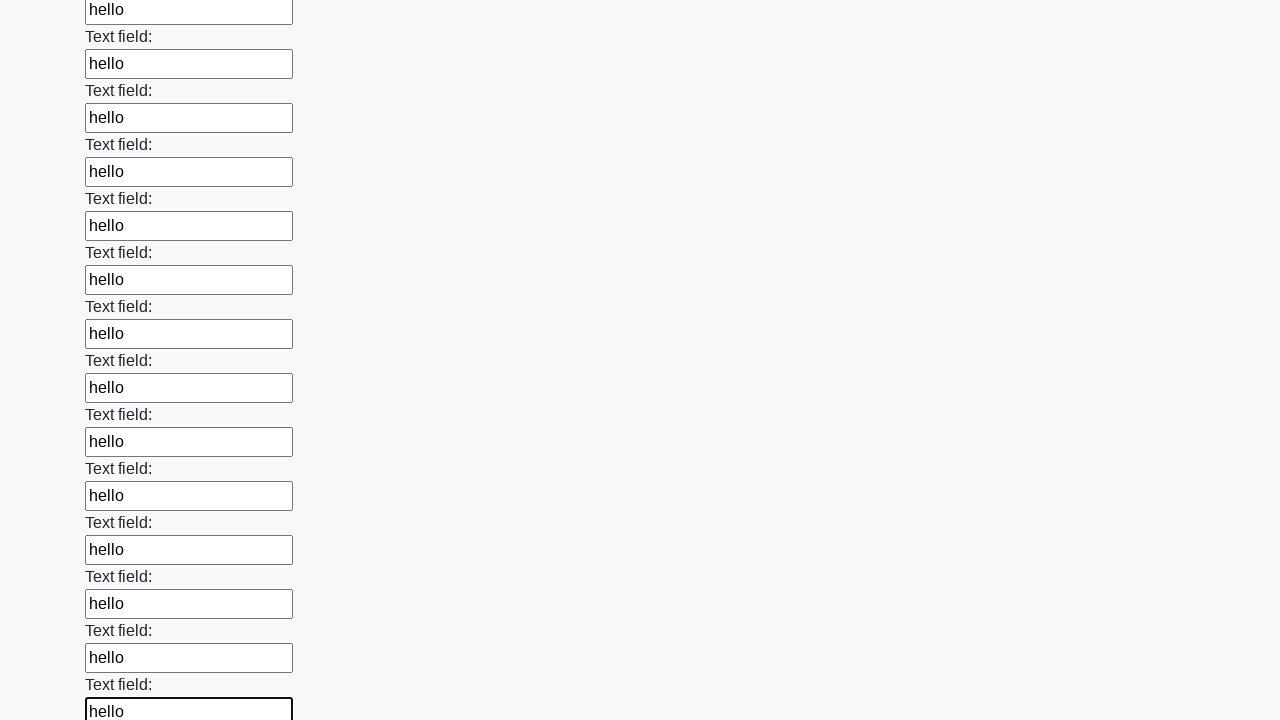

Filled text input field 76 with 'hello' on input[type="text"] >> nth=75
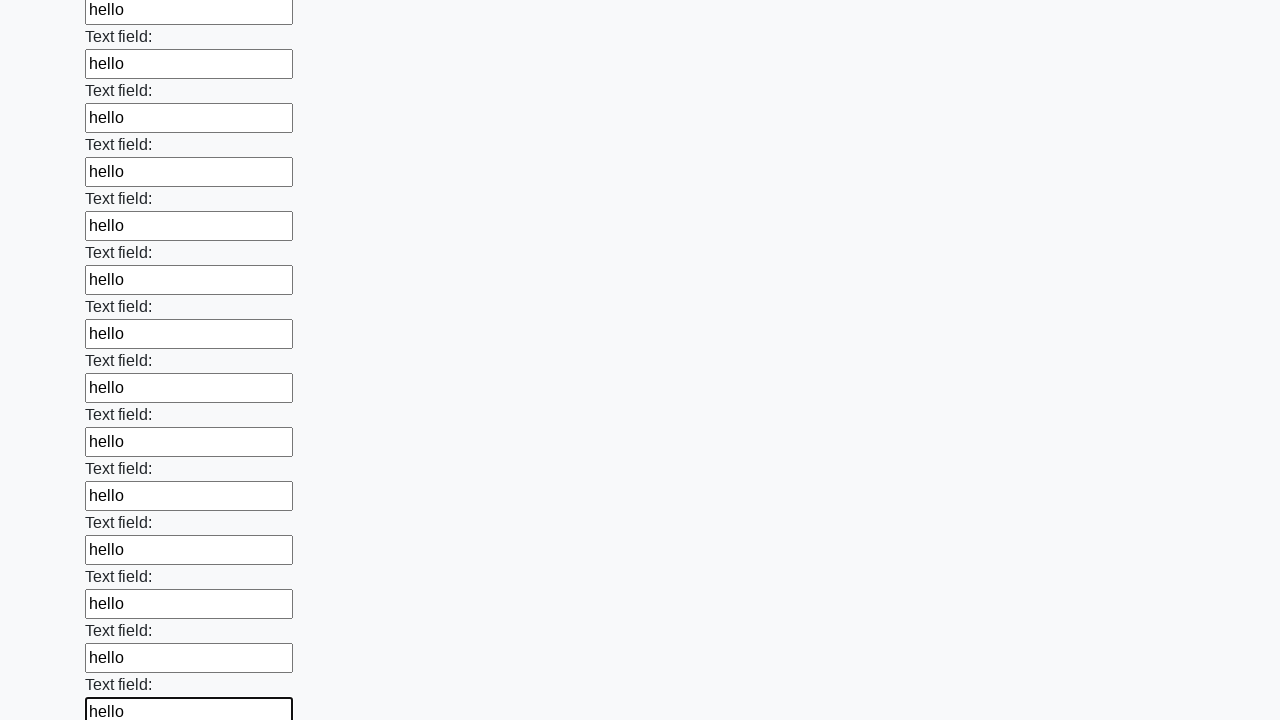

Filled text input field 77 with 'hello' on input[type="text"] >> nth=76
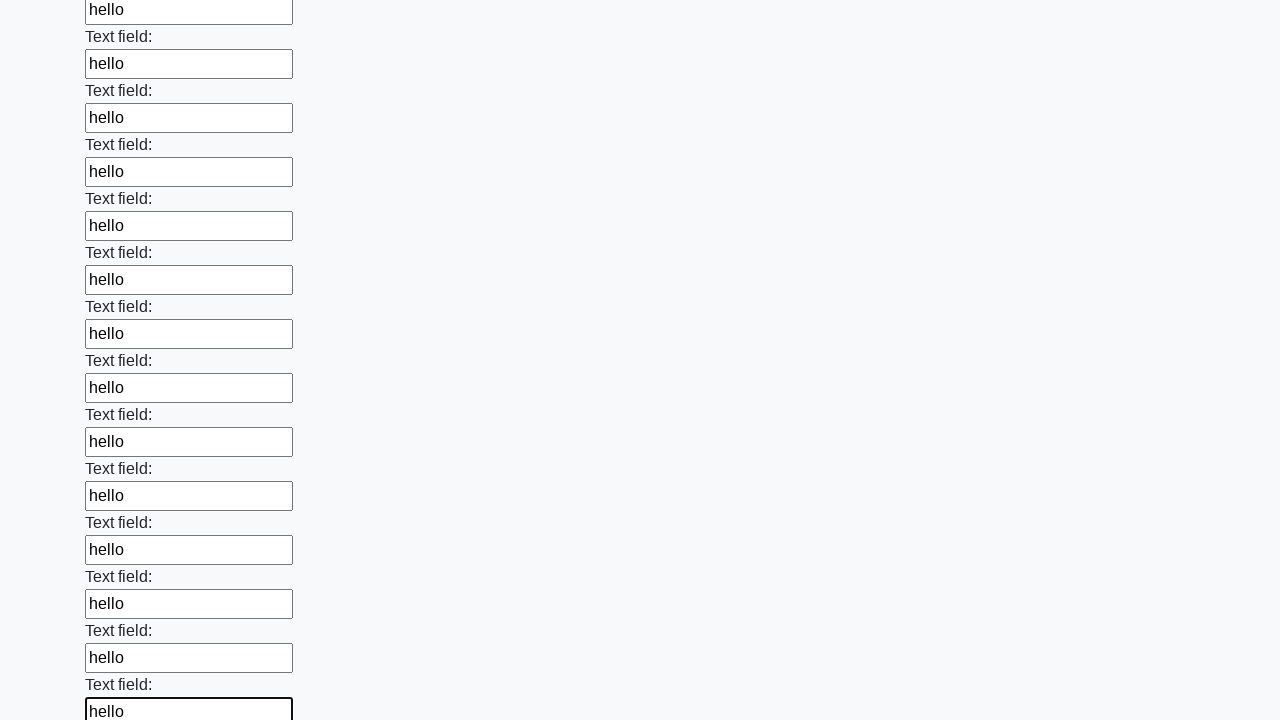

Filled text input field 78 with 'hello' on input[type="text"] >> nth=77
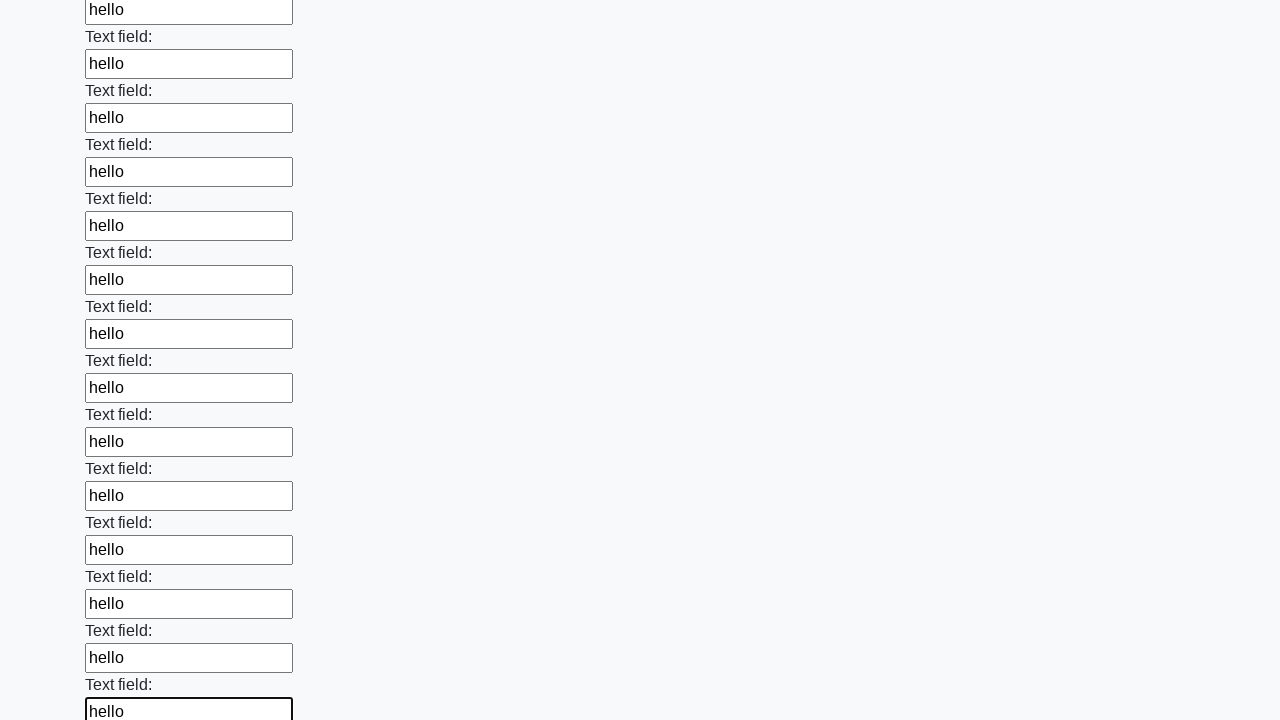

Filled text input field 79 with 'hello' on input[type="text"] >> nth=78
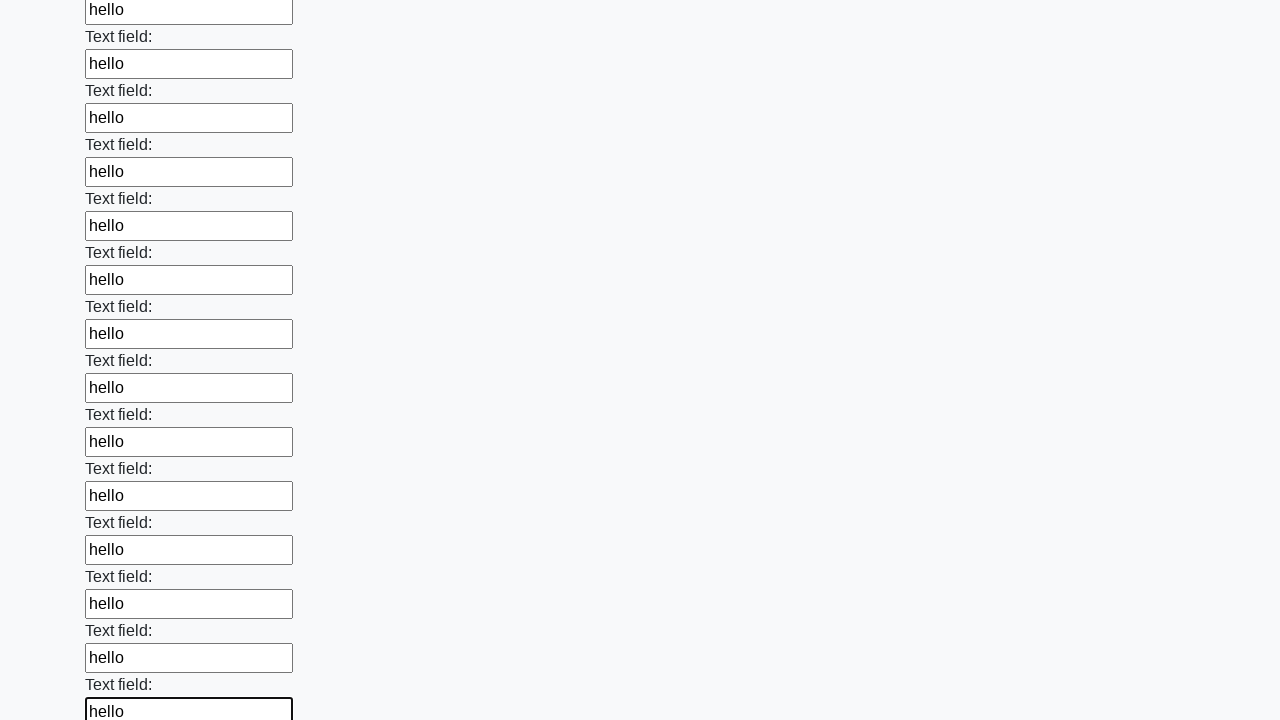

Filled text input field 80 with 'hello' on input[type="text"] >> nth=79
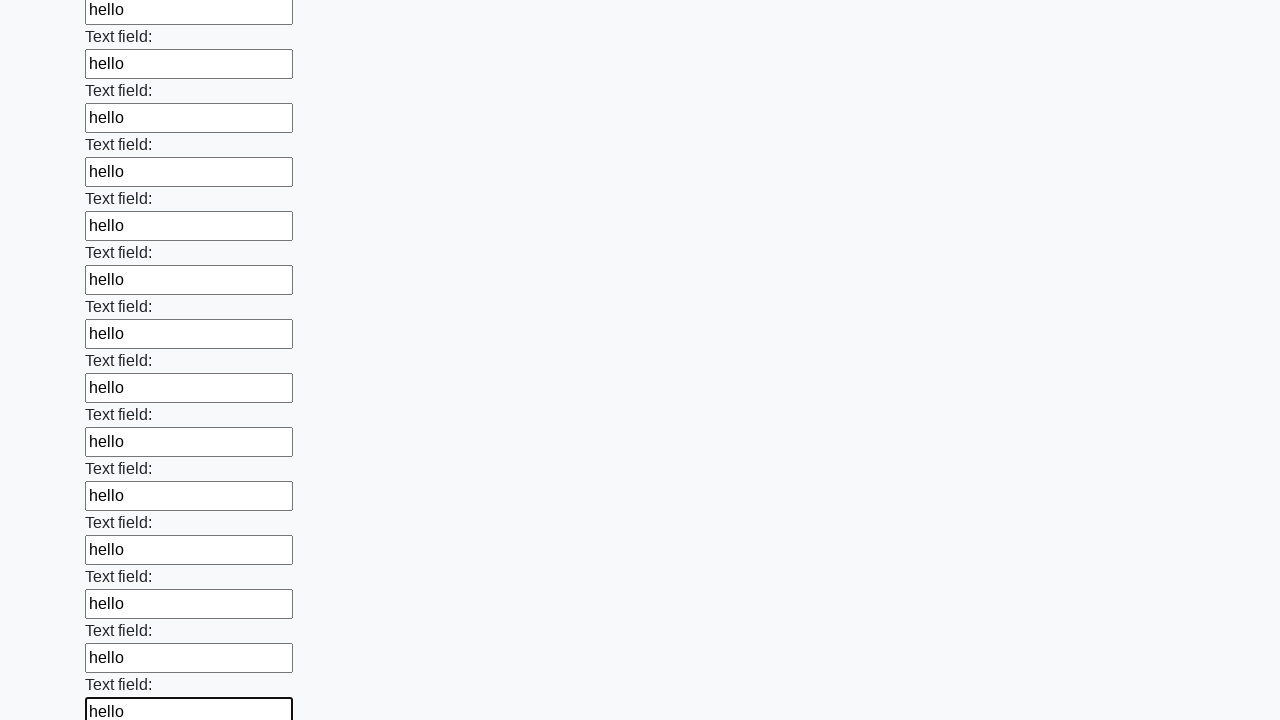

Filled text input field 81 with 'hello' on input[type="text"] >> nth=80
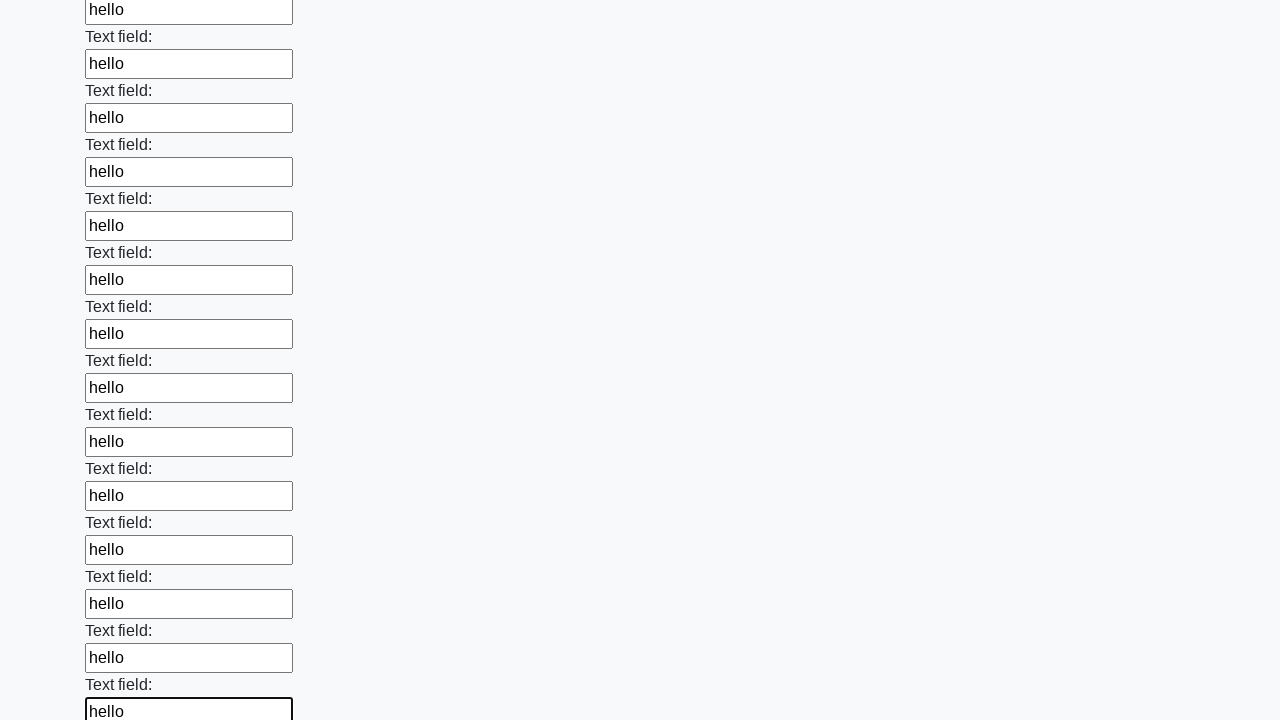

Filled text input field 82 with 'hello' on input[type="text"] >> nth=81
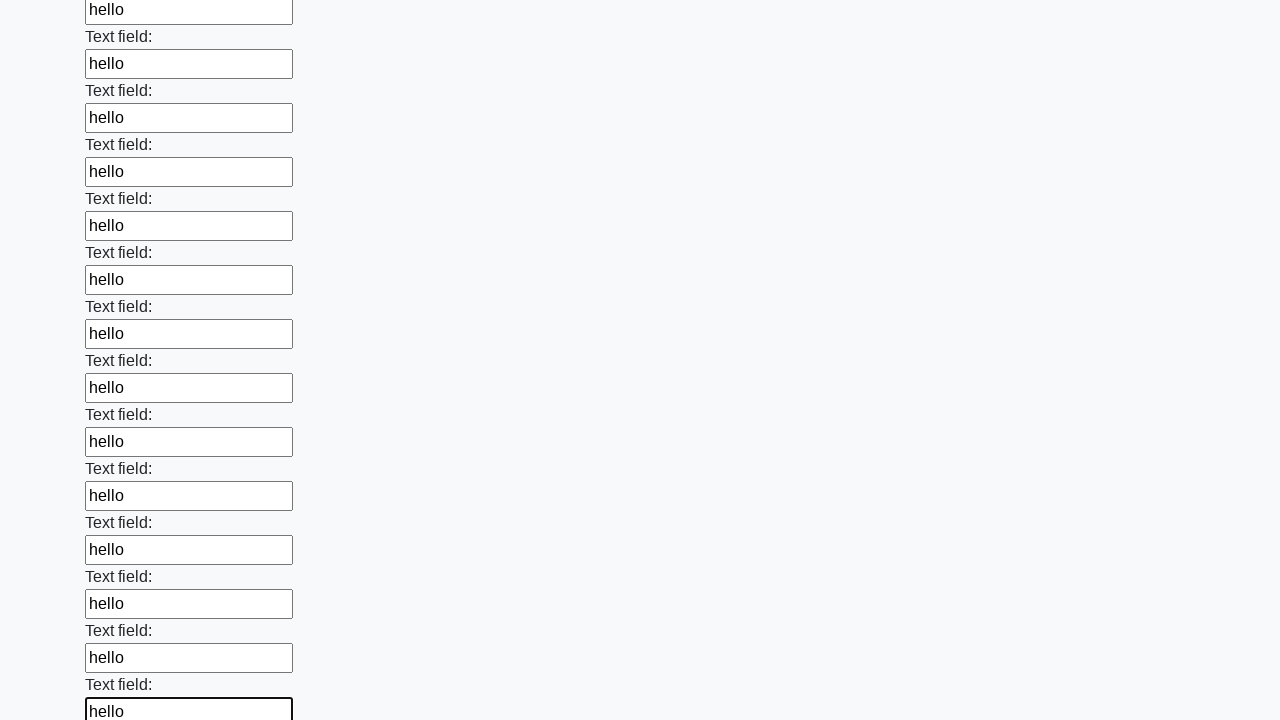

Filled text input field 83 with 'hello' on input[type="text"] >> nth=82
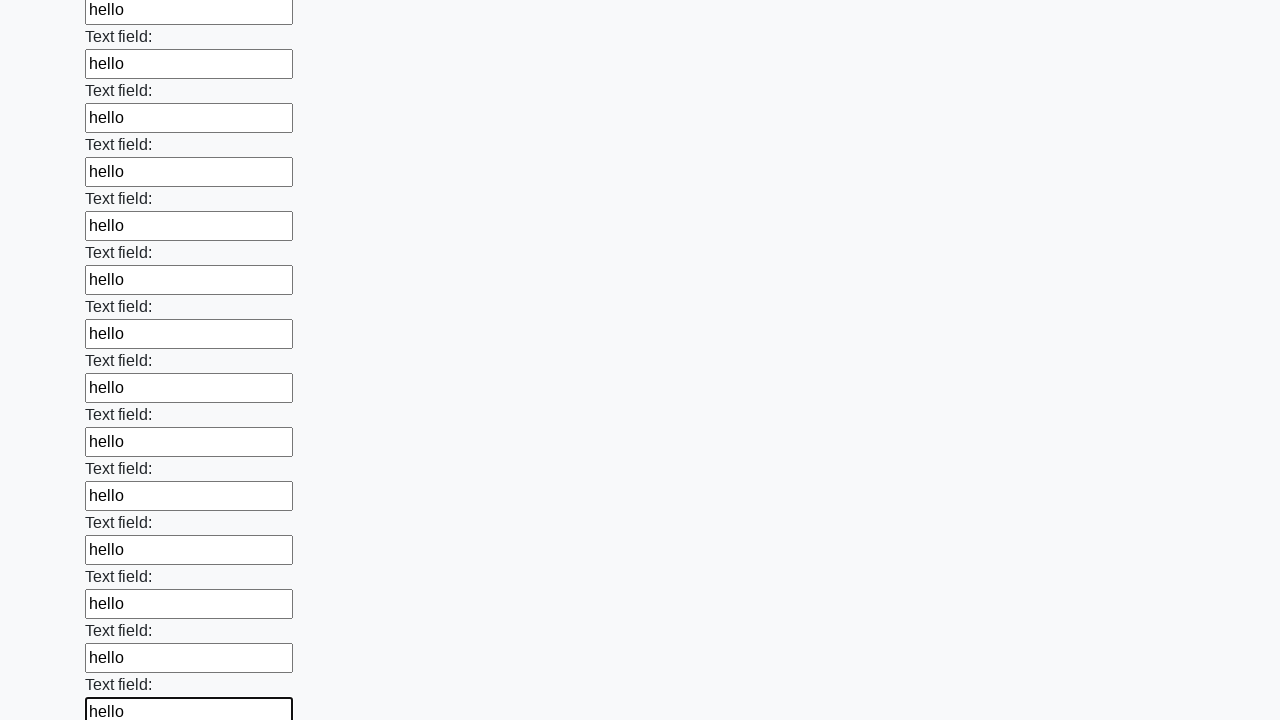

Filled text input field 84 with 'hello' on input[type="text"] >> nth=83
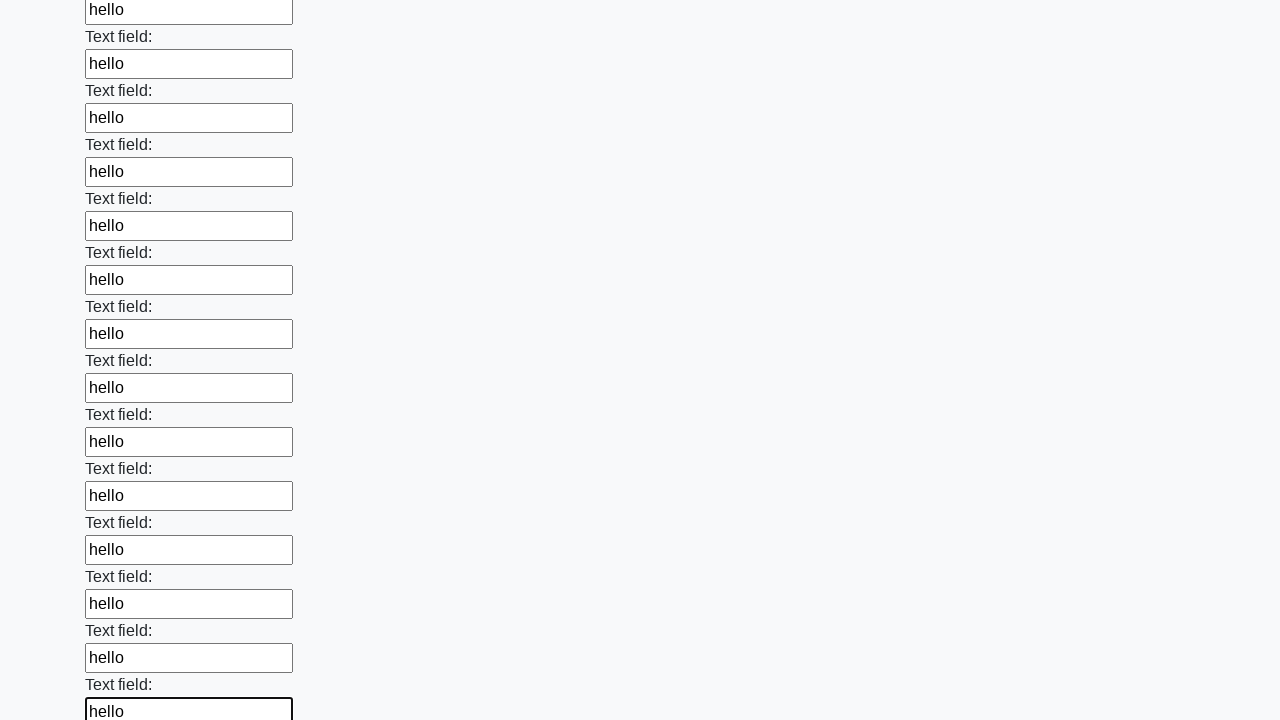

Filled text input field 85 with 'hello' on input[type="text"] >> nth=84
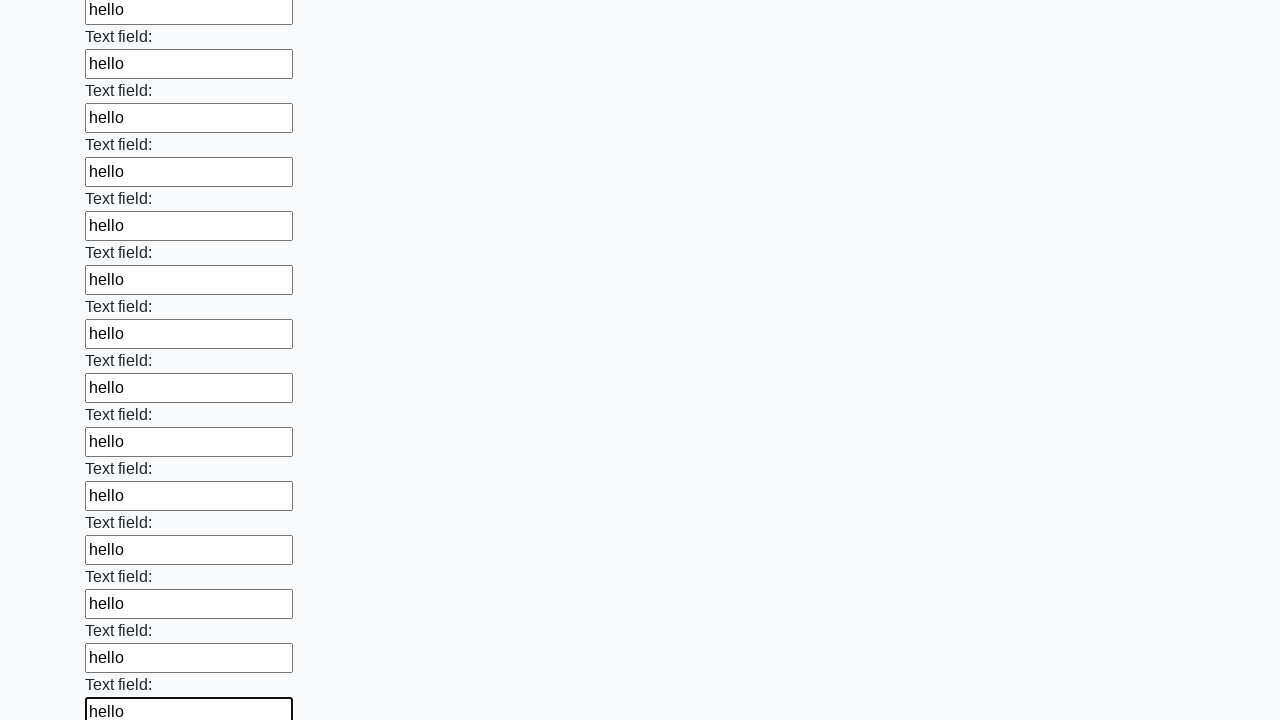

Filled text input field 86 with 'hello' on input[type="text"] >> nth=85
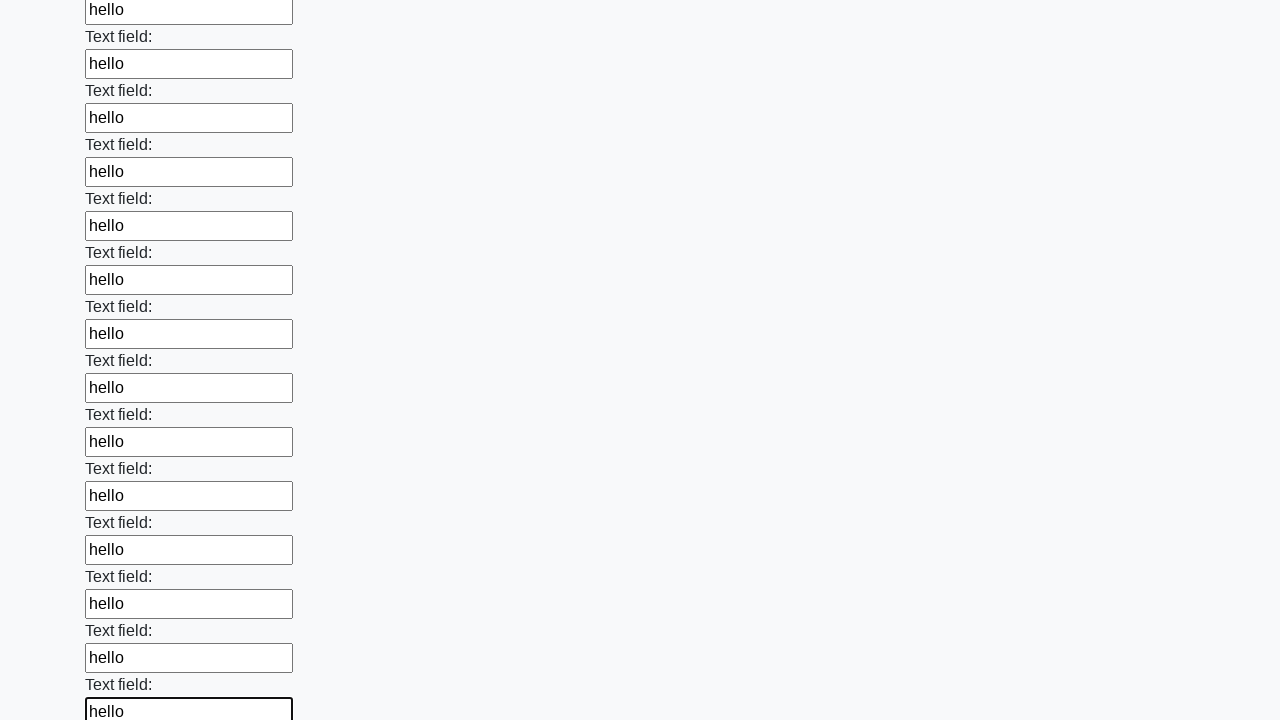

Filled text input field 87 with 'hello' on input[type="text"] >> nth=86
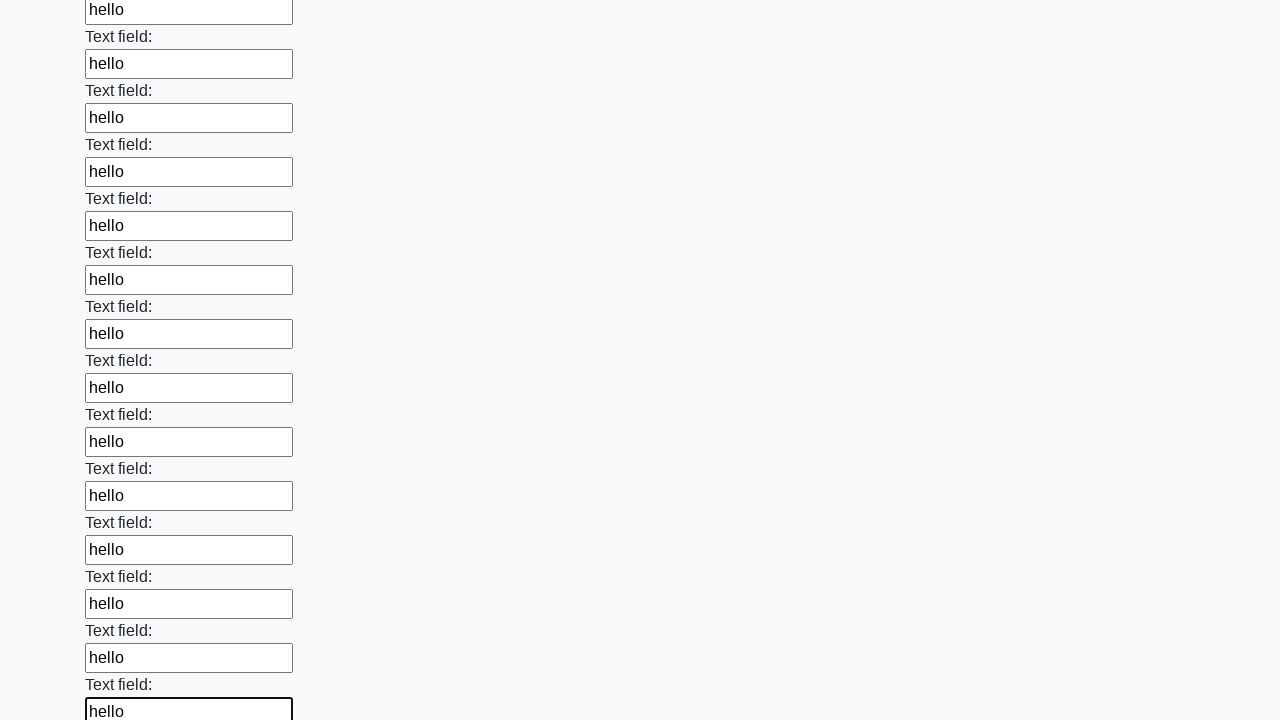

Filled text input field 88 with 'hello' on input[type="text"] >> nth=87
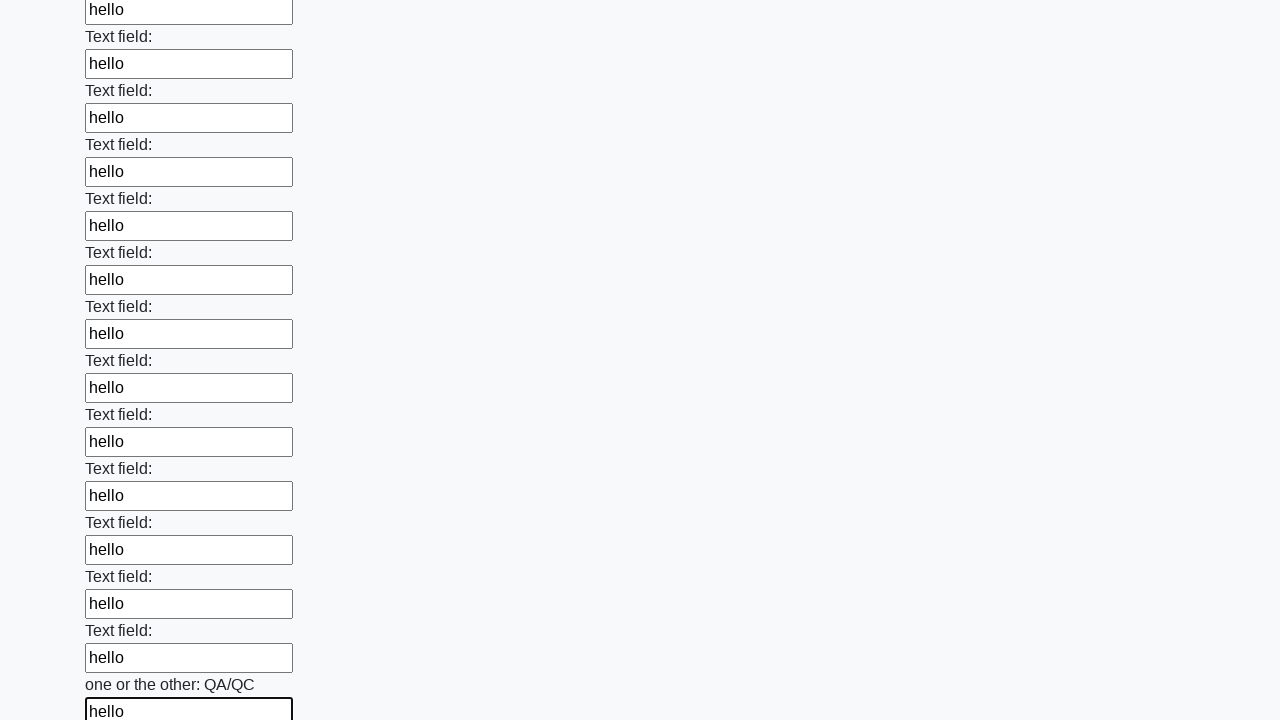

Filled text input field 89 with 'hello' on input[type="text"] >> nth=88
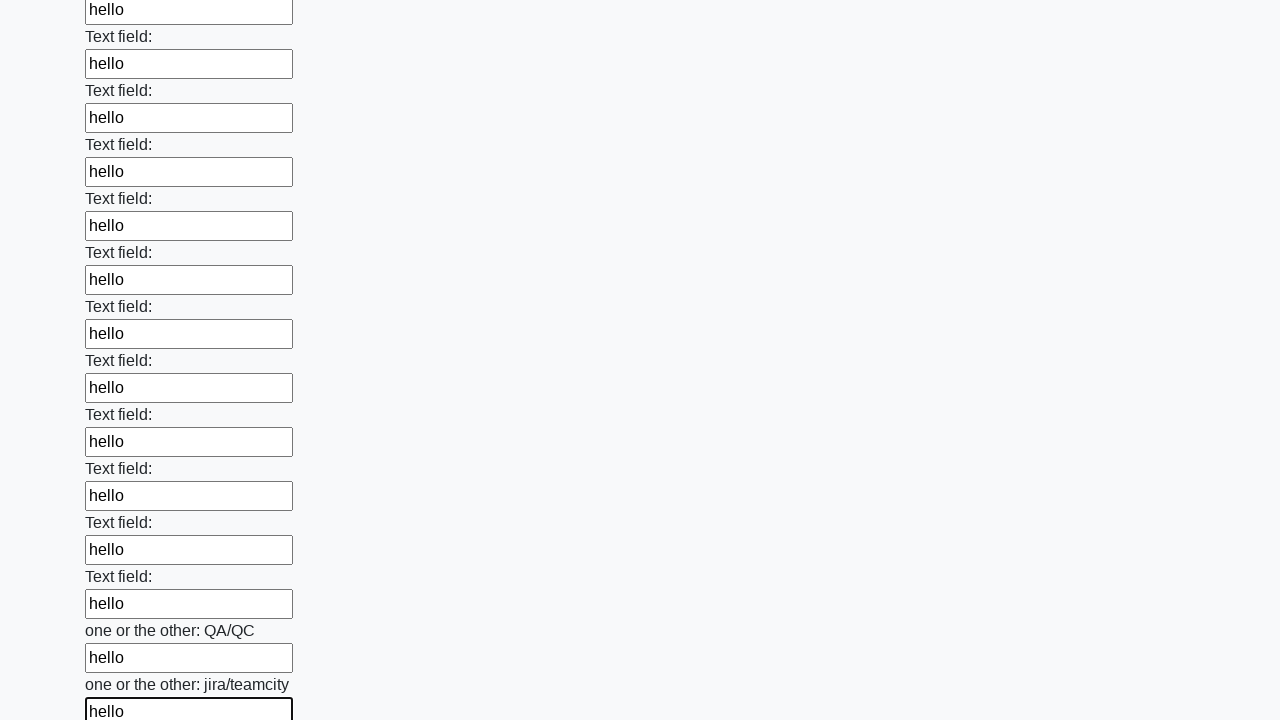

Filled text input field 90 with 'hello' on input[type="text"] >> nth=89
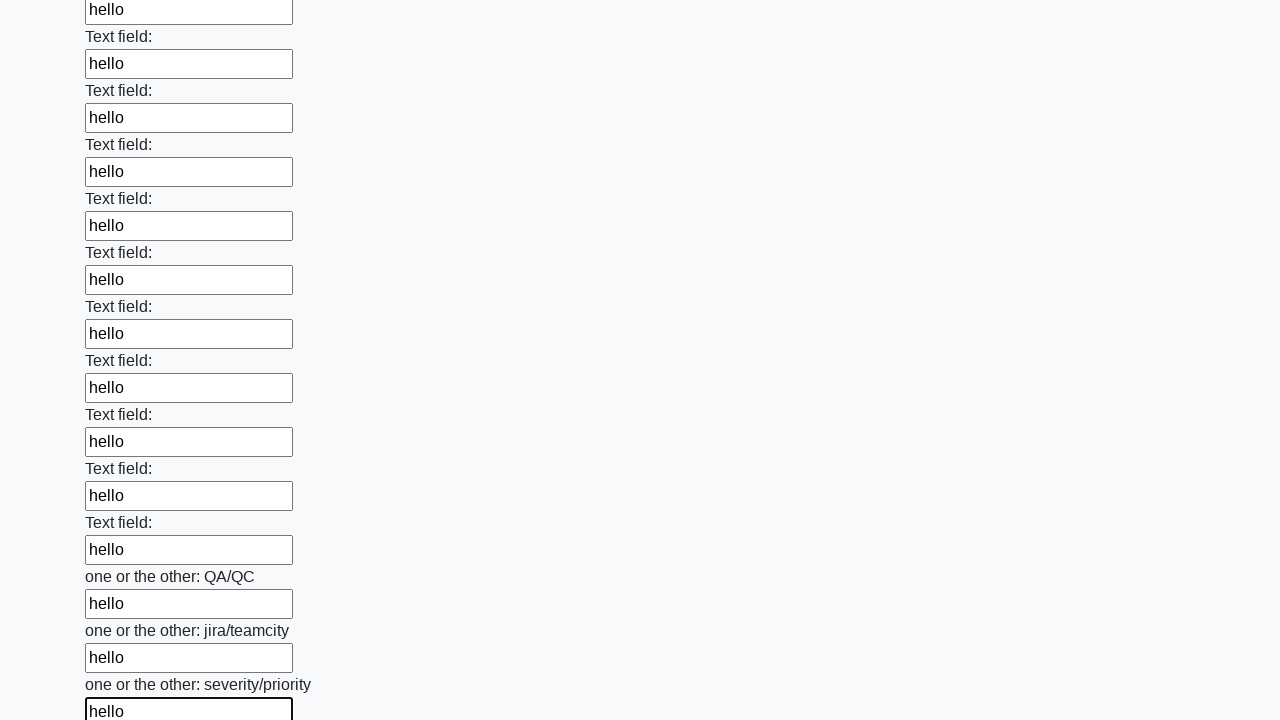

Filled text input field 91 with 'hello' on input[type="text"] >> nth=90
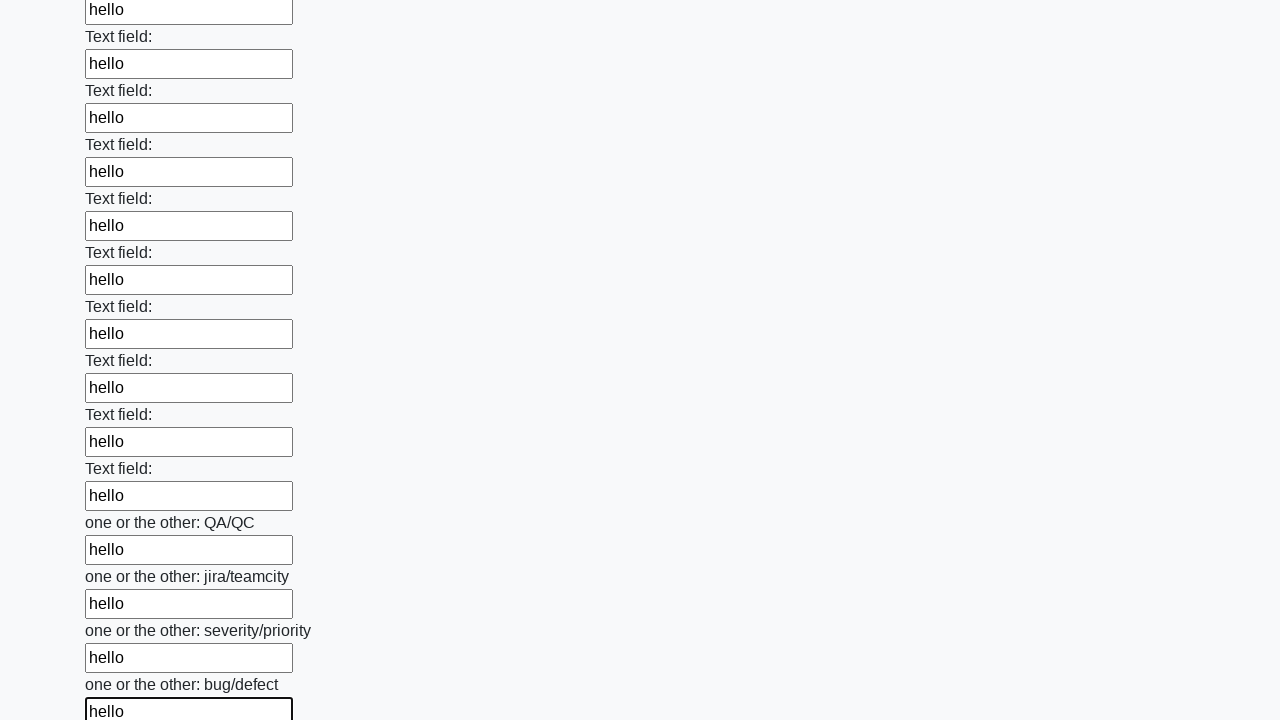

Filled text input field 92 with 'hello' on input[type="text"] >> nth=91
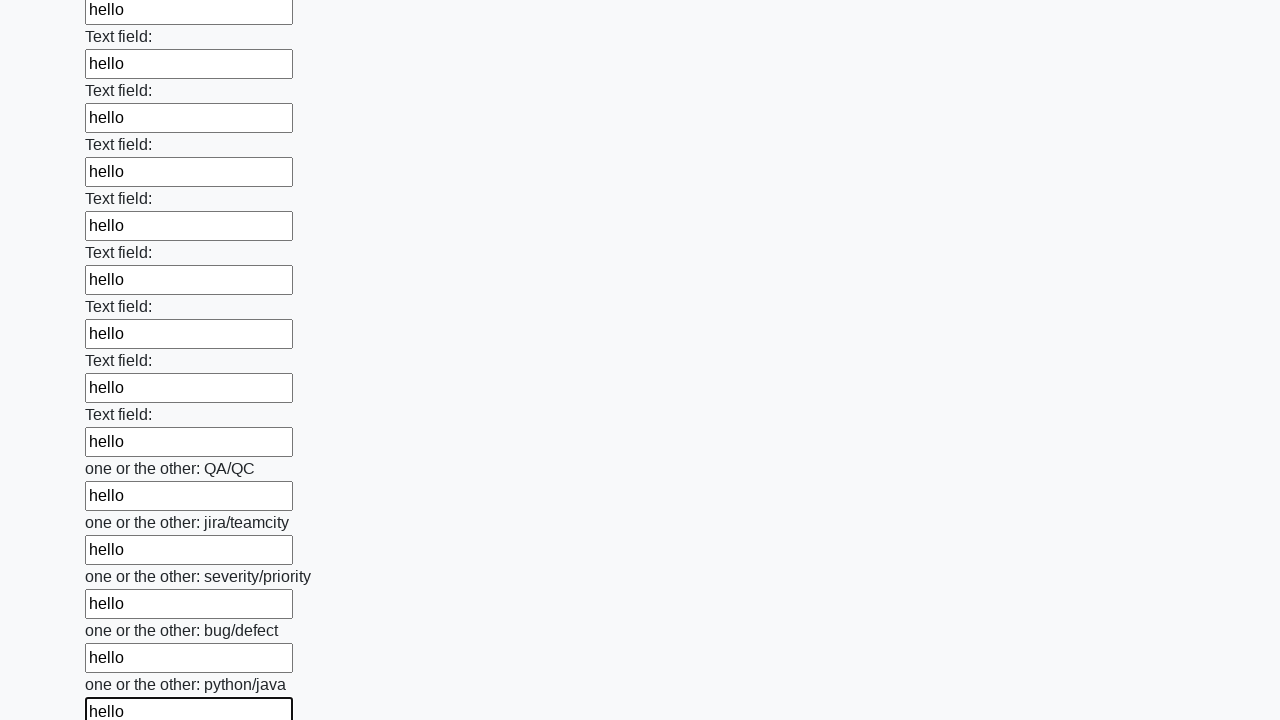

Filled text input field 93 with 'hello' on input[type="text"] >> nth=92
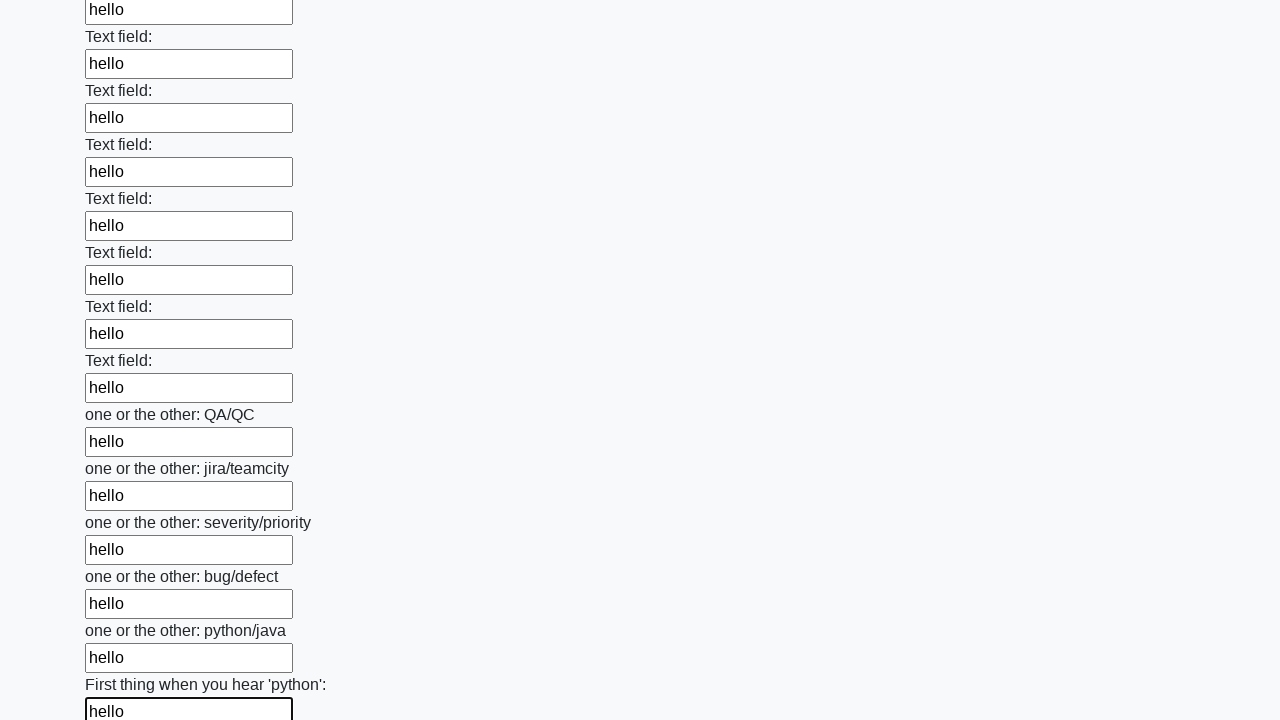

Filled text input field 94 with 'hello' on input[type="text"] >> nth=93
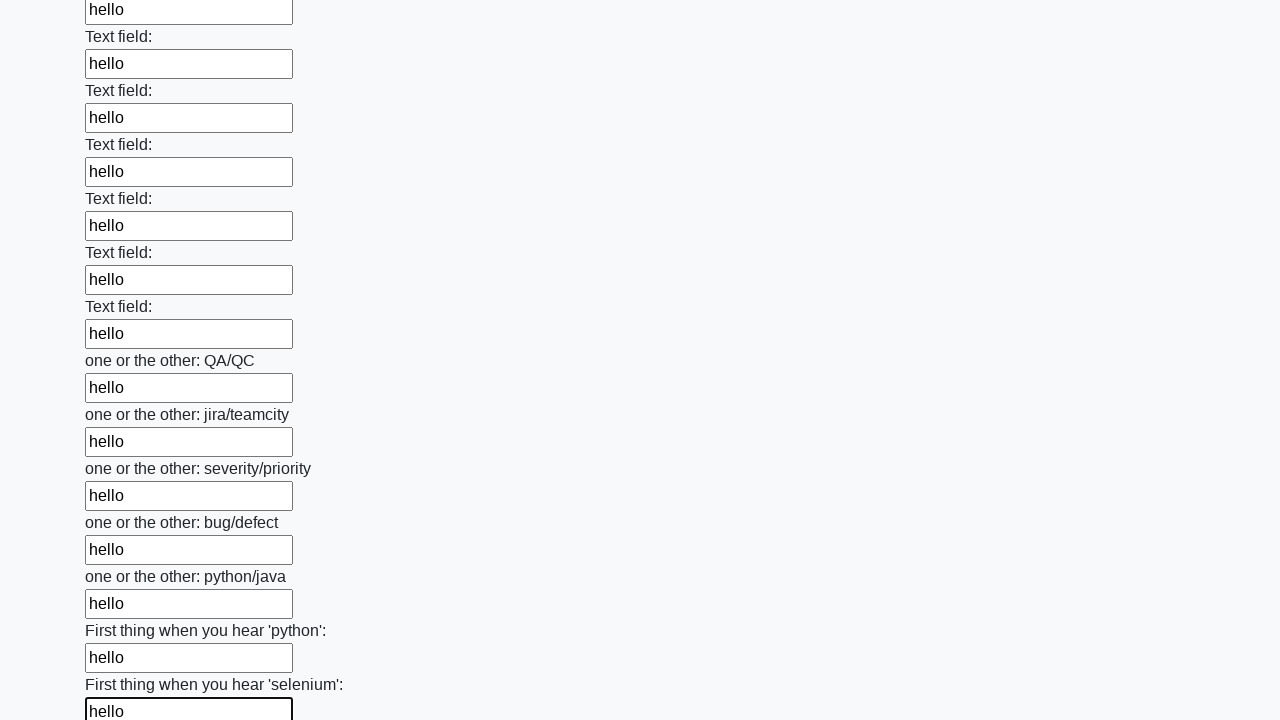

Filled text input field 95 with 'hello' on input[type="text"] >> nth=94
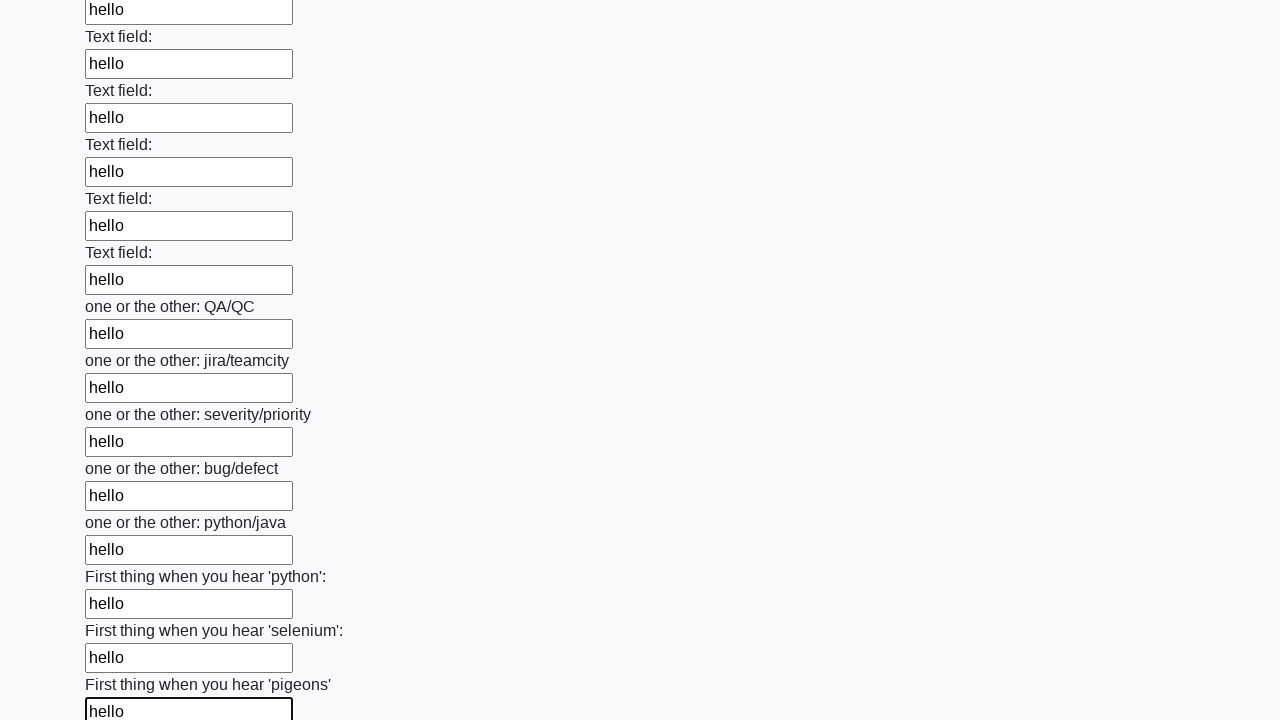

Filled text input field 96 with 'hello' on input[type="text"] >> nth=95
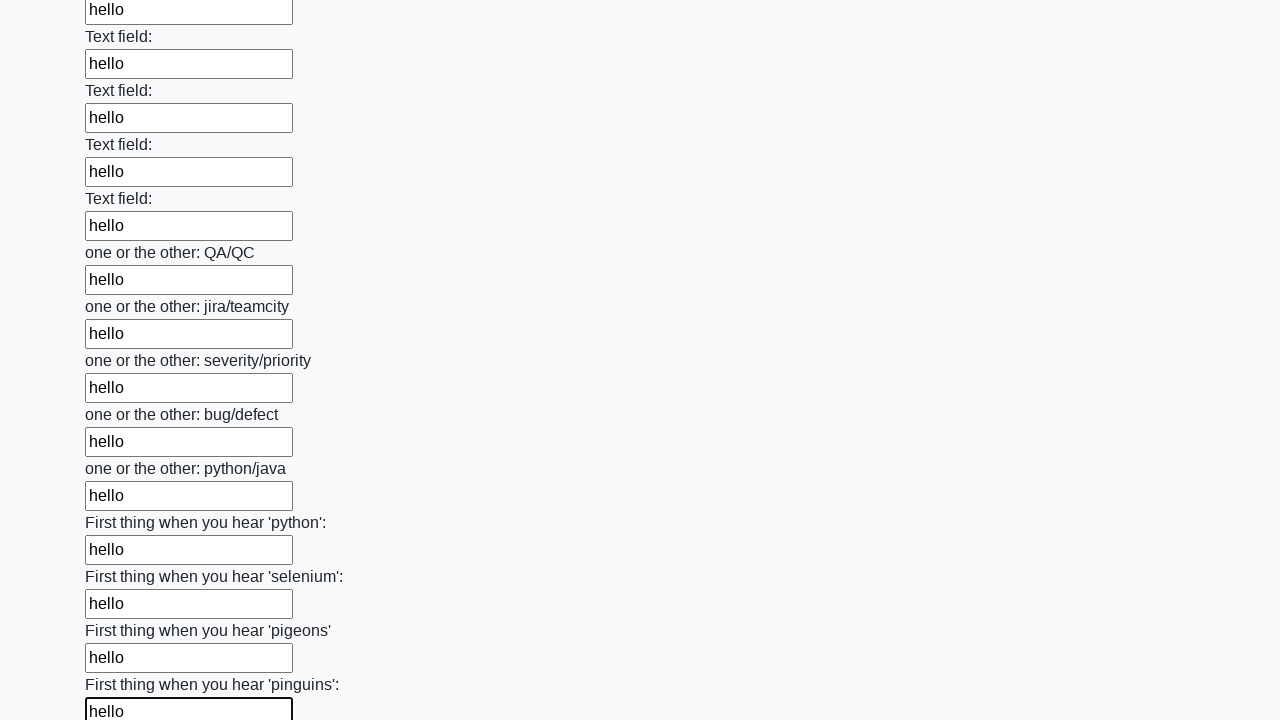

Filled text input field 97 with 'hello' on input[type="text"] >> nth=96
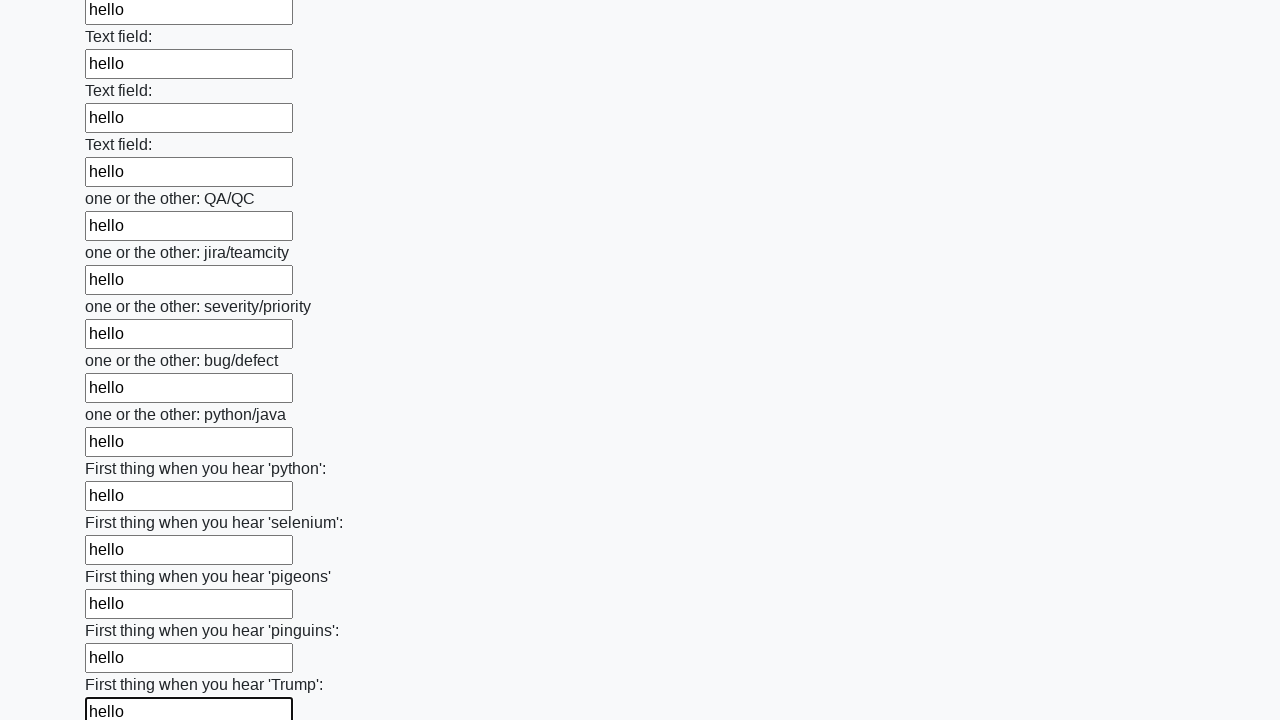

Filled text input field 98 with 'hello' on input[type="text"] >> nth=97
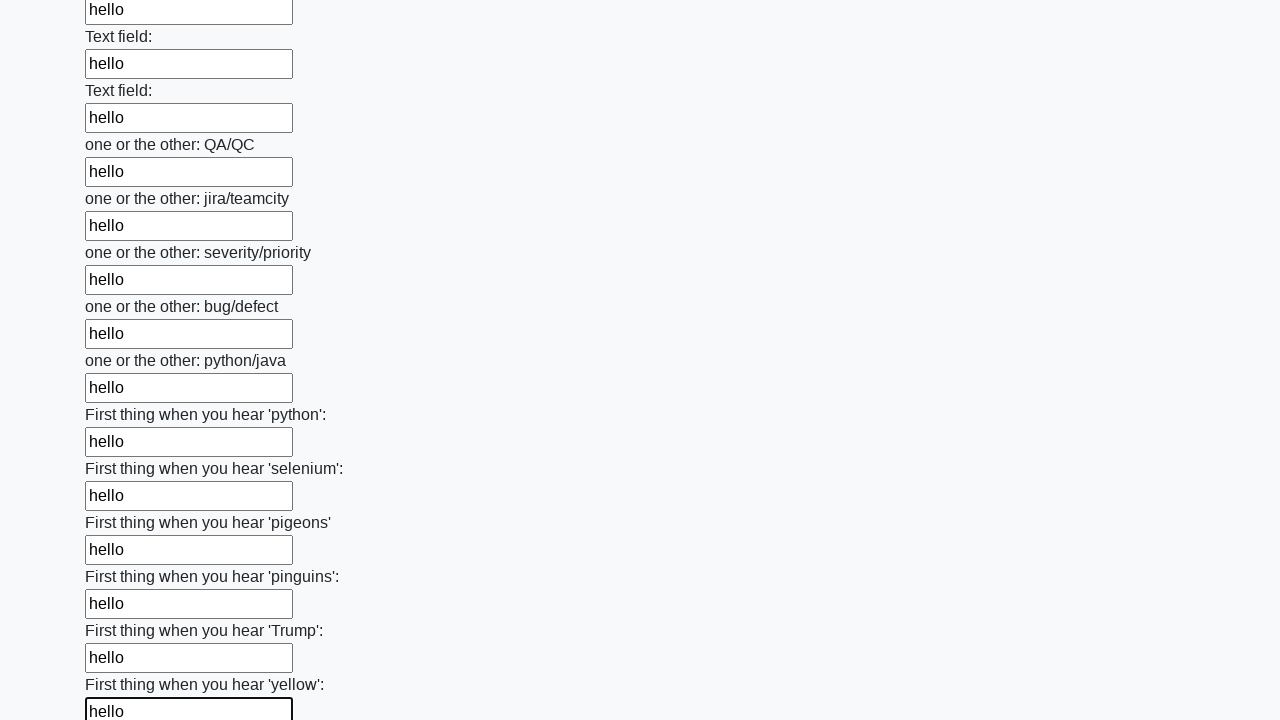

Filled text input field 99 with 'hello' on input[type="text"] >> nth=98
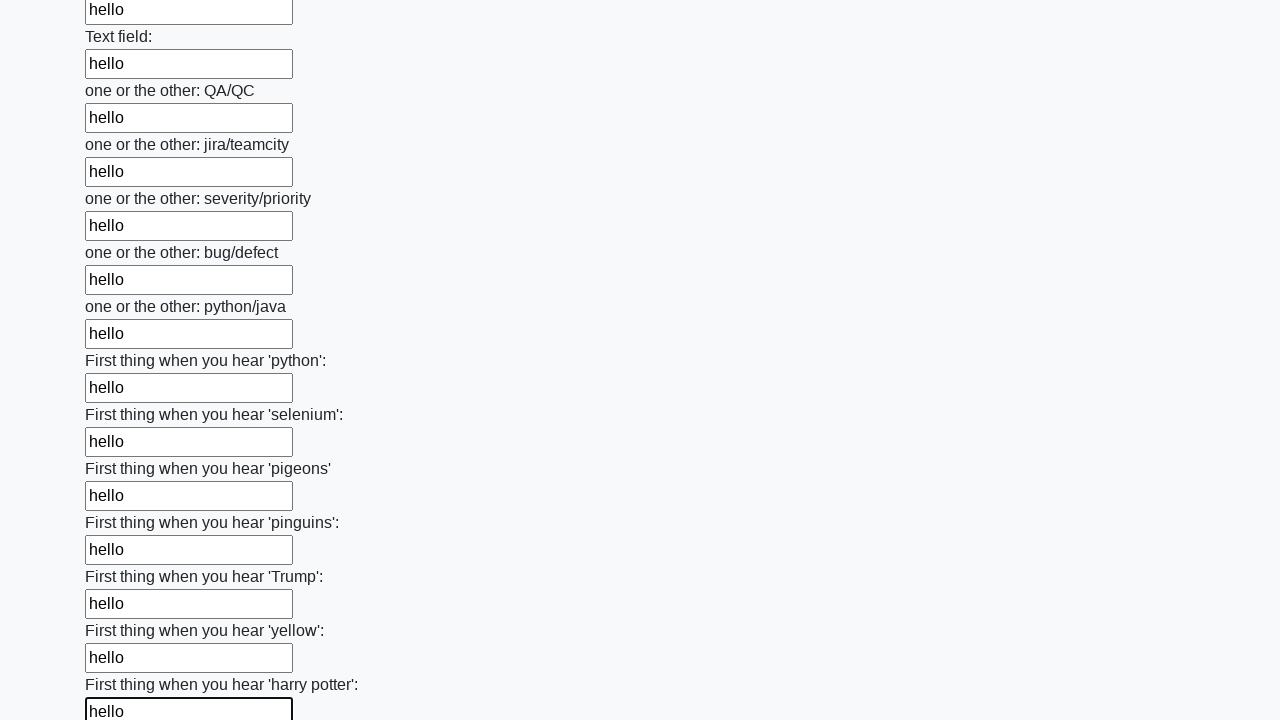

Filled text input field 100 with 'hello' on input[type="text"] >> nth=99
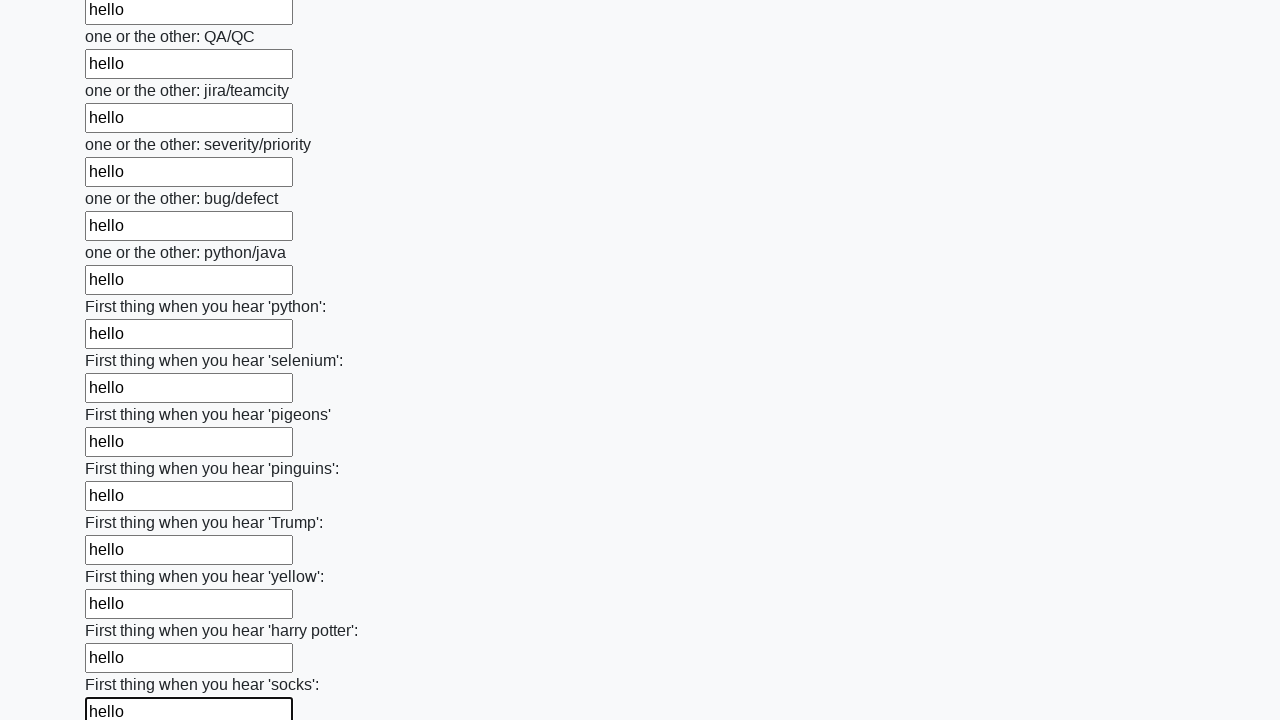

Clicked the submit button to submit the form at (123, 611) on button.btn
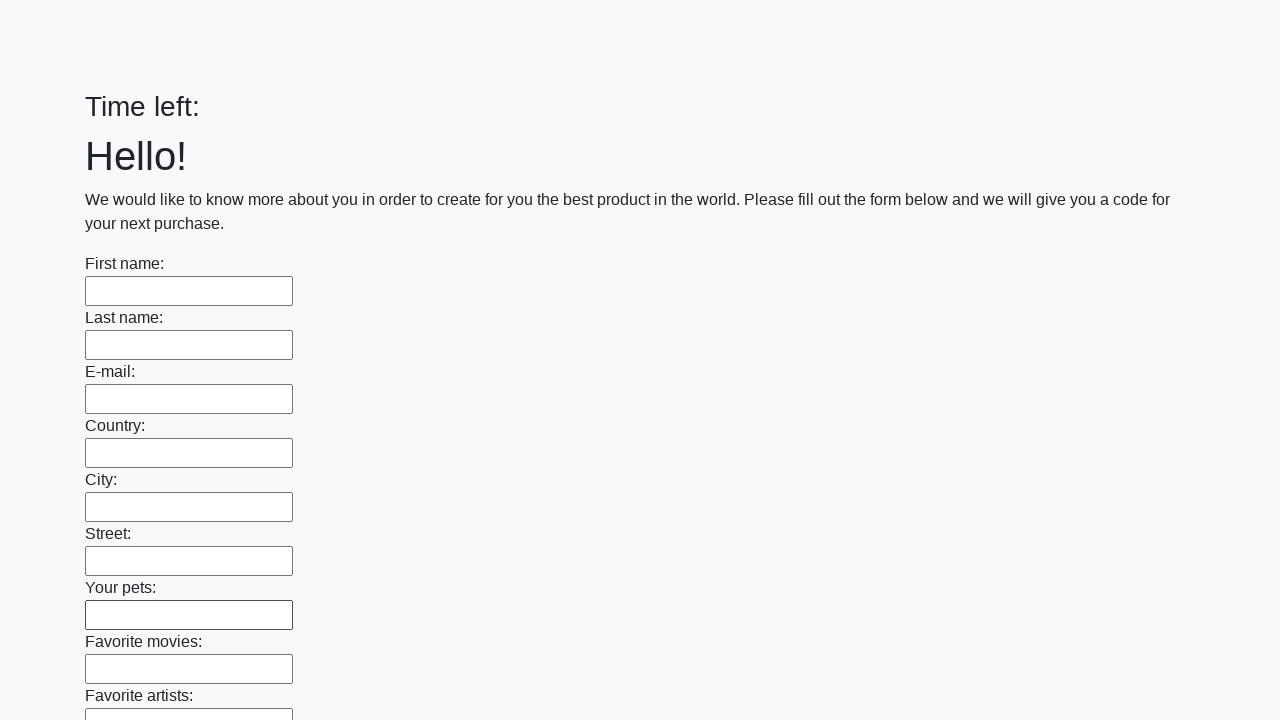

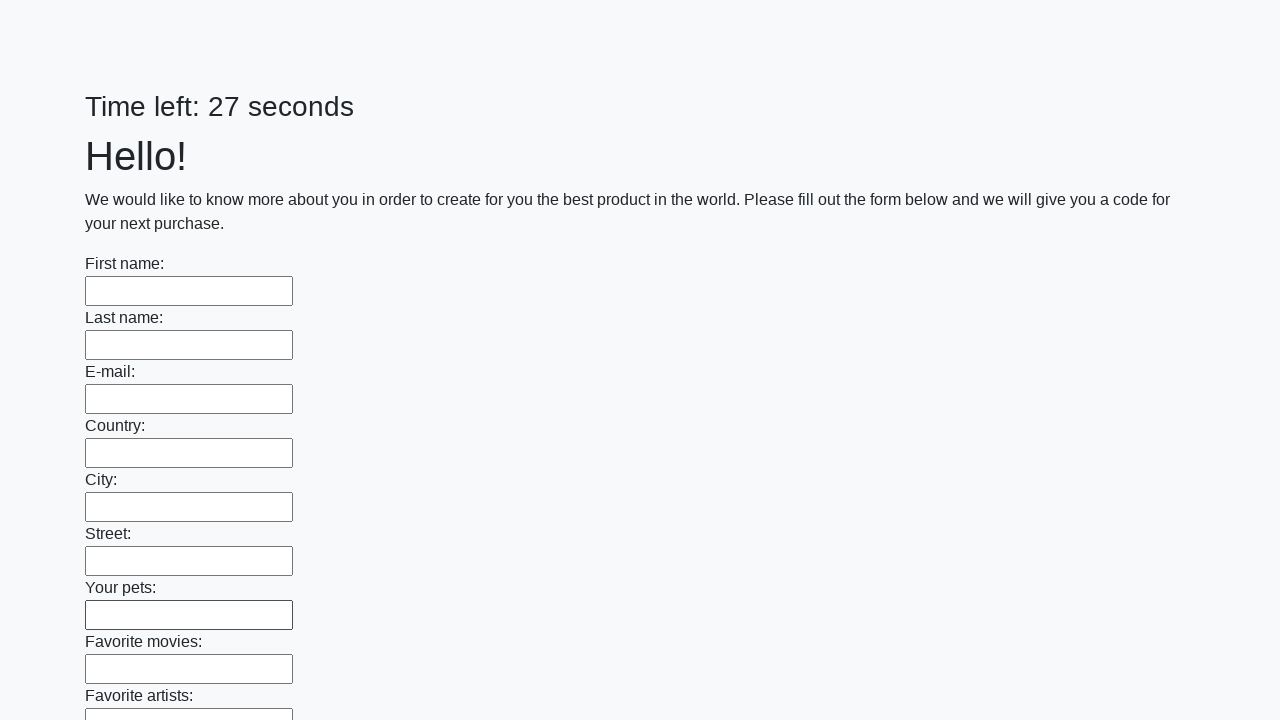